Tests filling out a large form by entering the same text into all input fields and submitting the form

Starting URL: http://suninjuly.github.io/huge_form.html

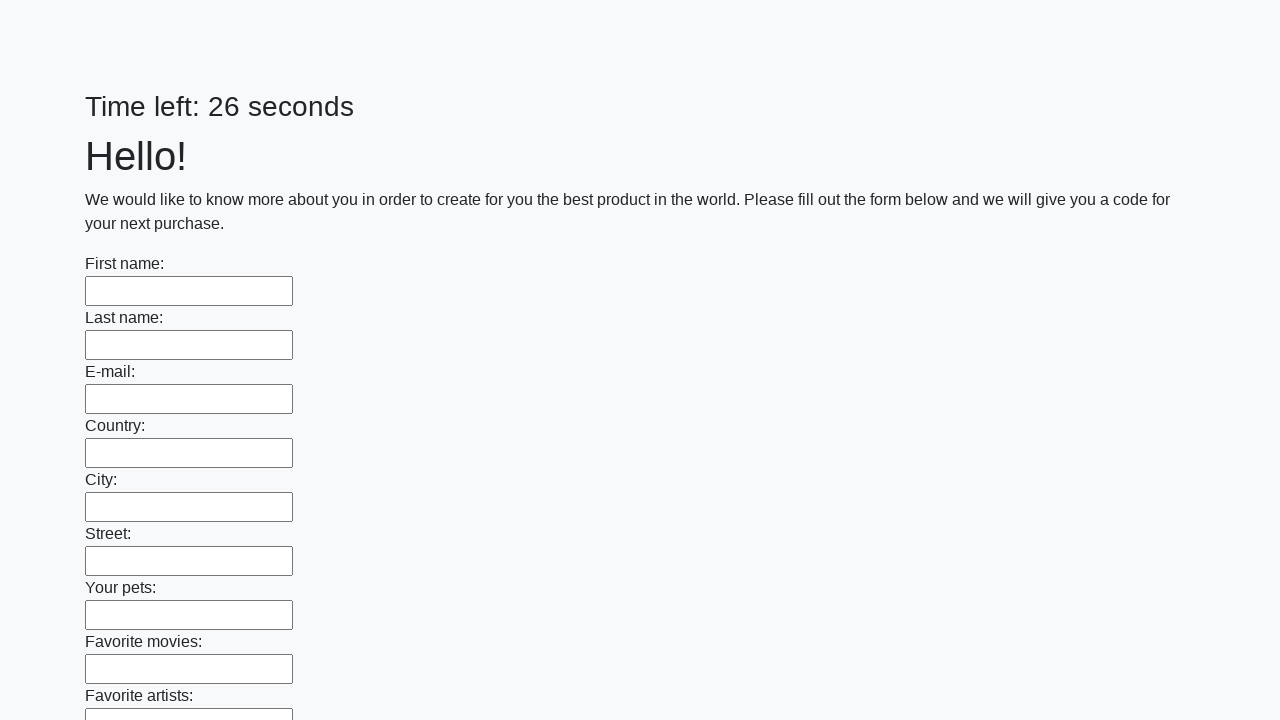

Navigated to huge form test page
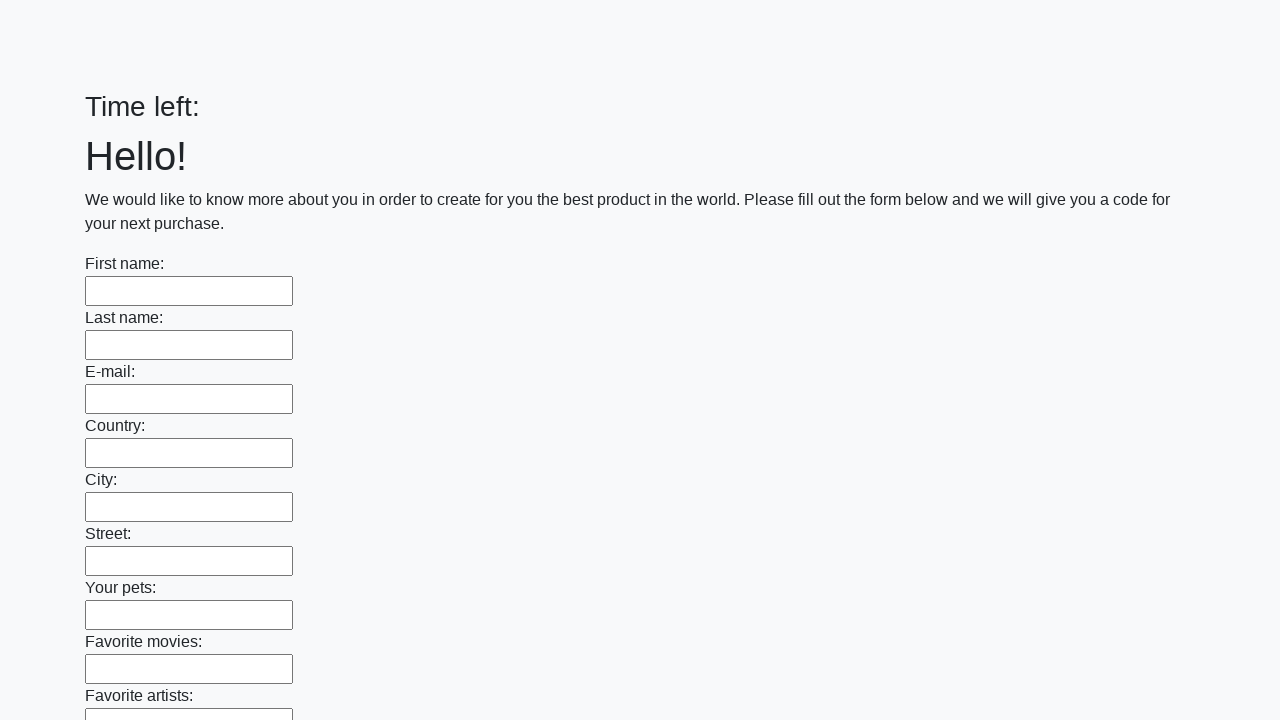

Filled input field with 'Мой ответ' on input >> nth=0
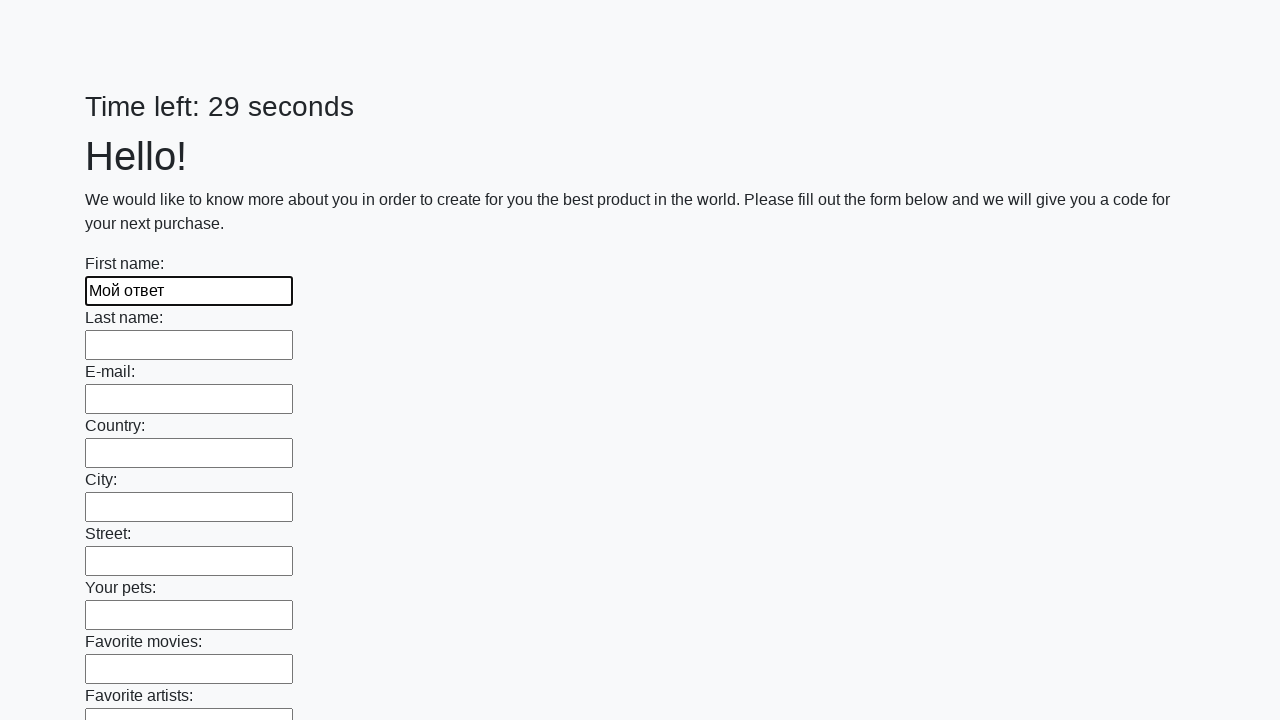

Filled input field with 'Мой ответ' on input >> nth=1
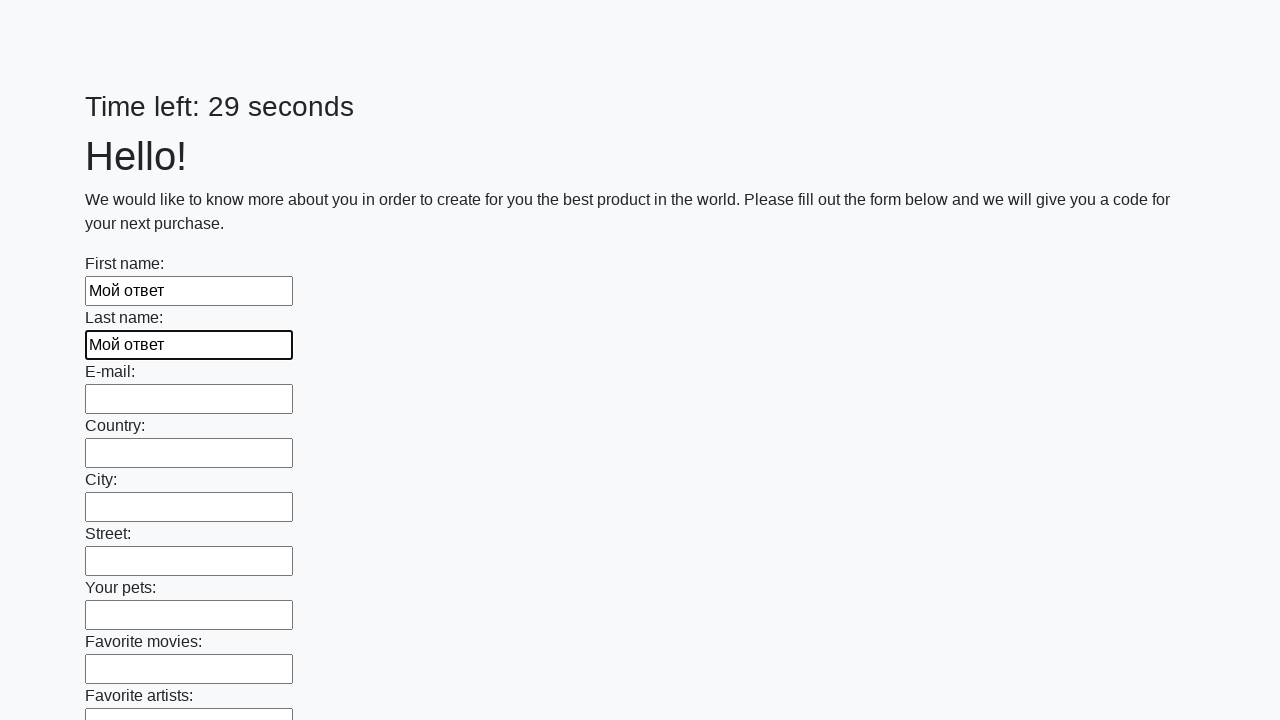

Filled input field with 'Мой ответ' on input >> nth=2
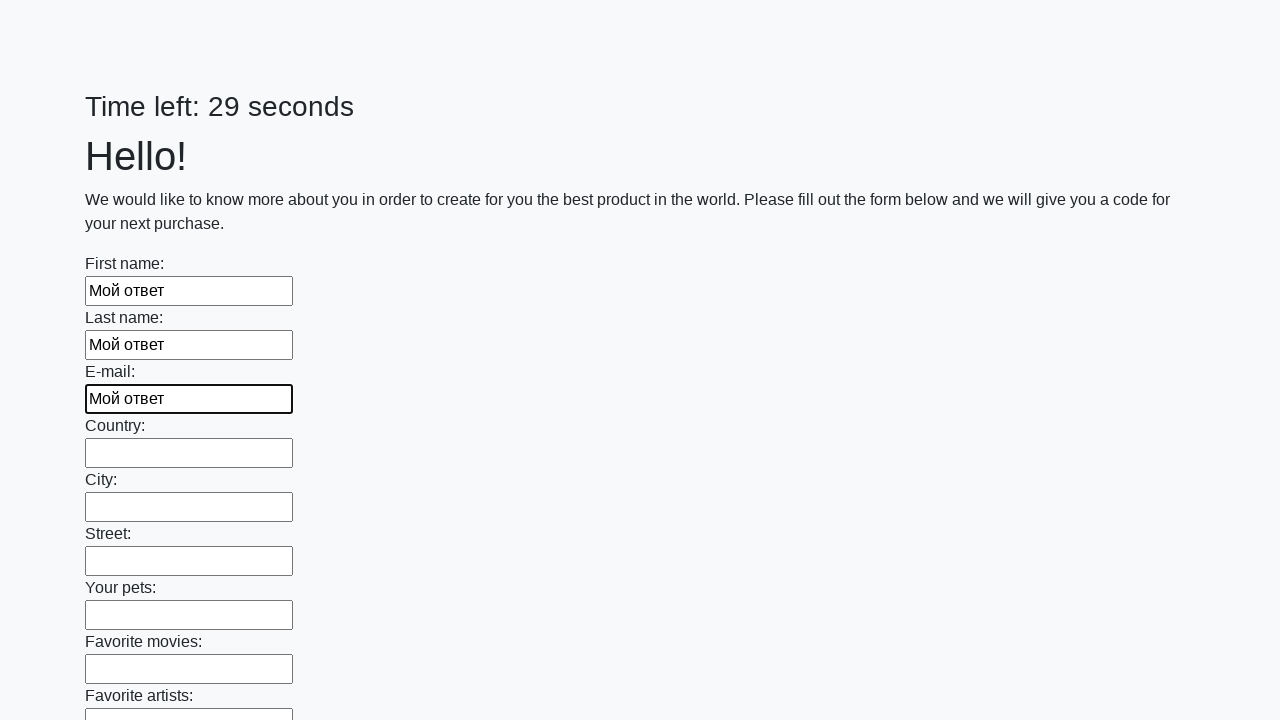

Filled input field with 'Мой ответ' on input >> nth=3
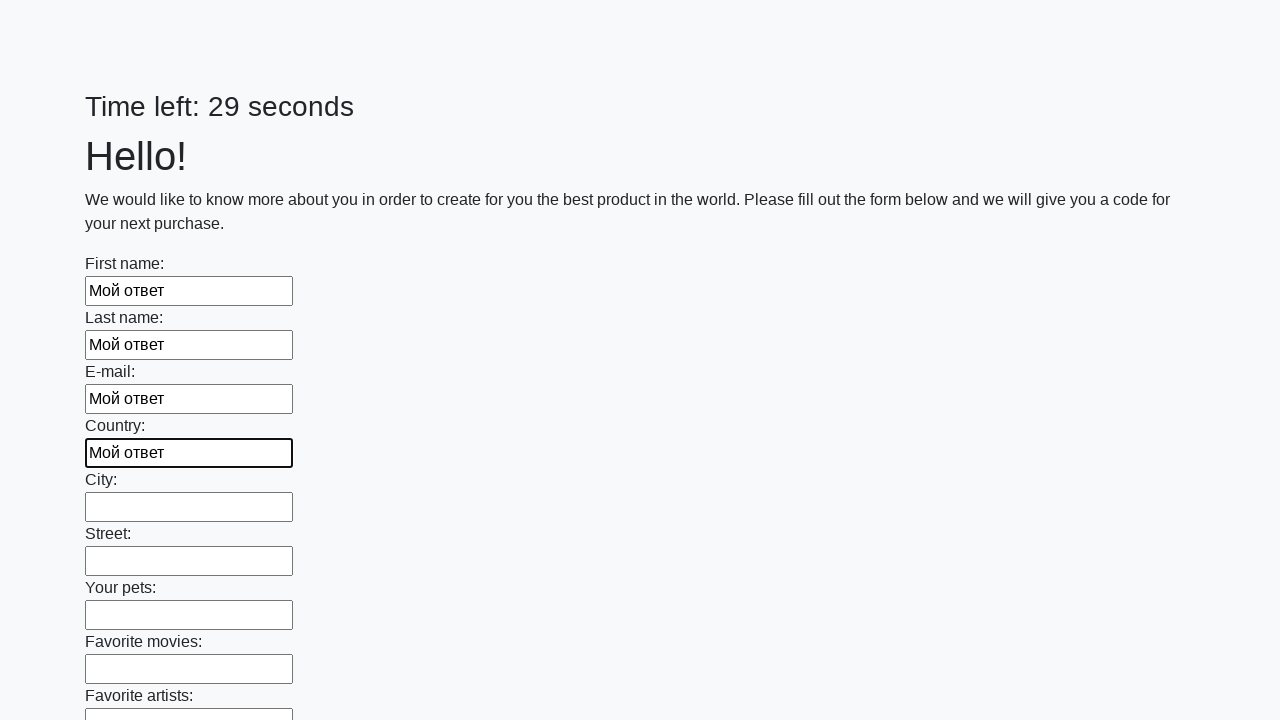

Filled input field with 'Мой ответ' on input >> nth=4
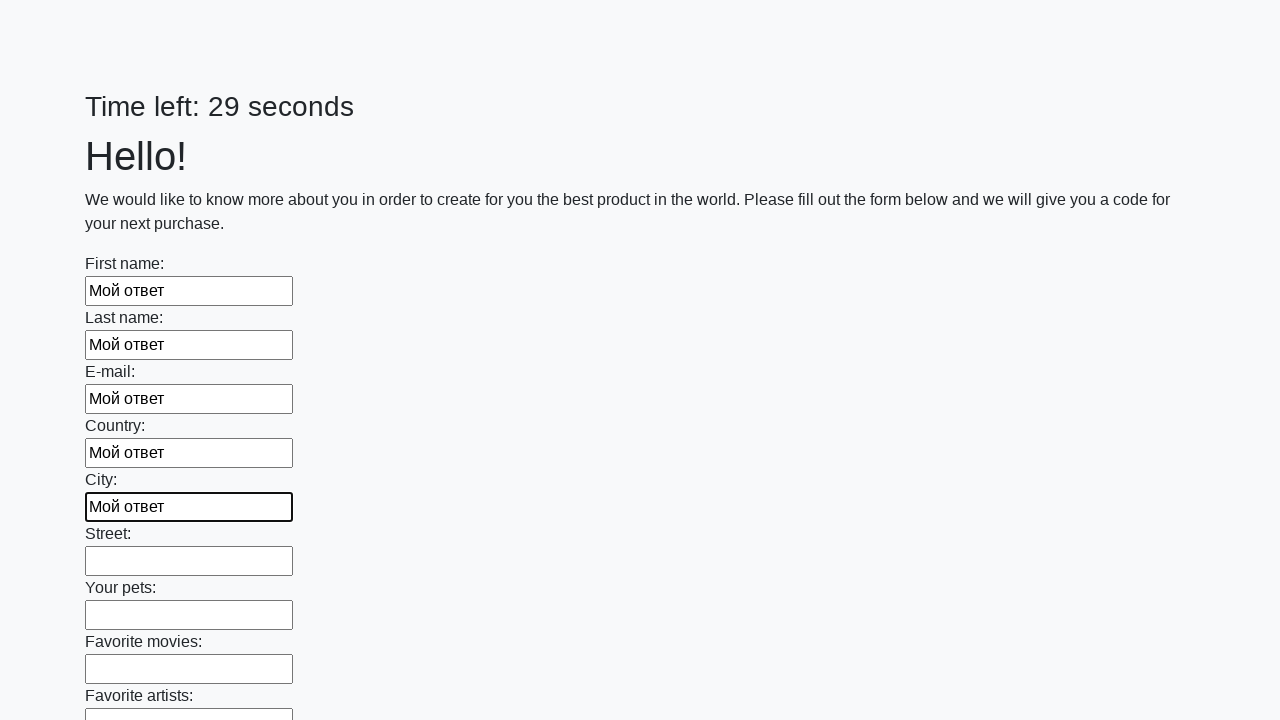

Filled input field with 'Мой ответ' on input >> nth=5
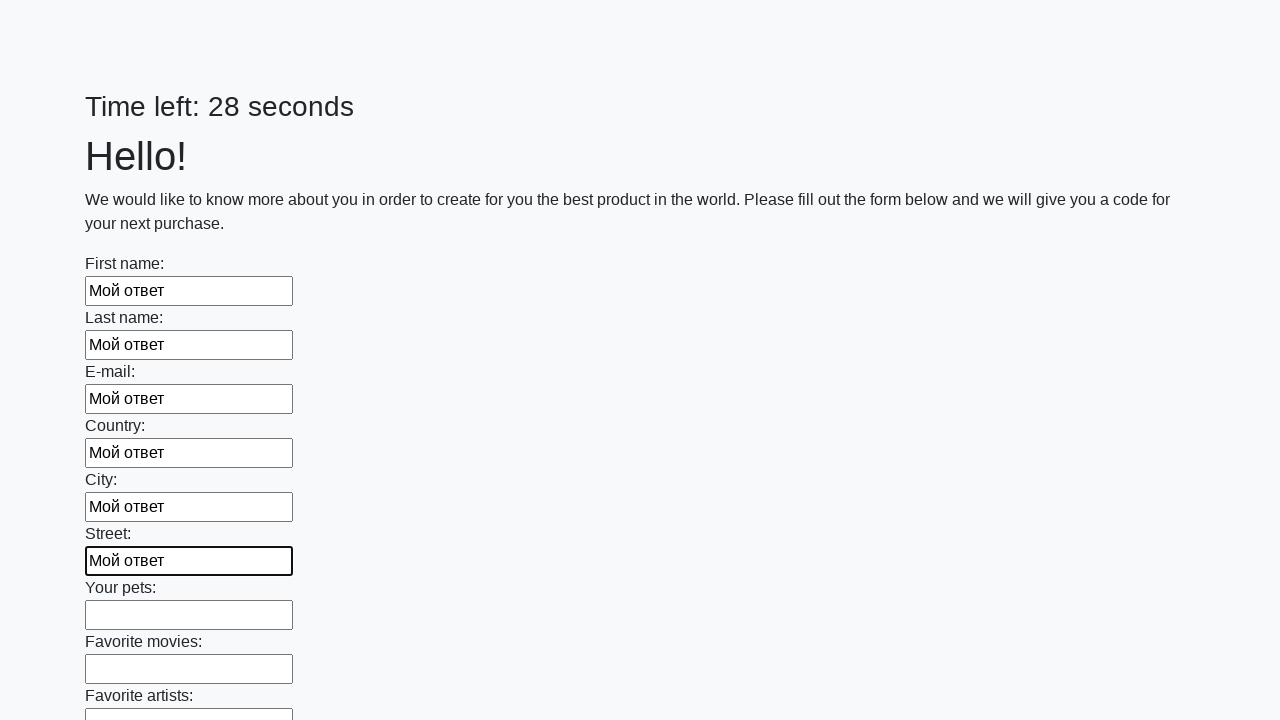

Filled input field with 'Мой ответ' on input >> nth=6
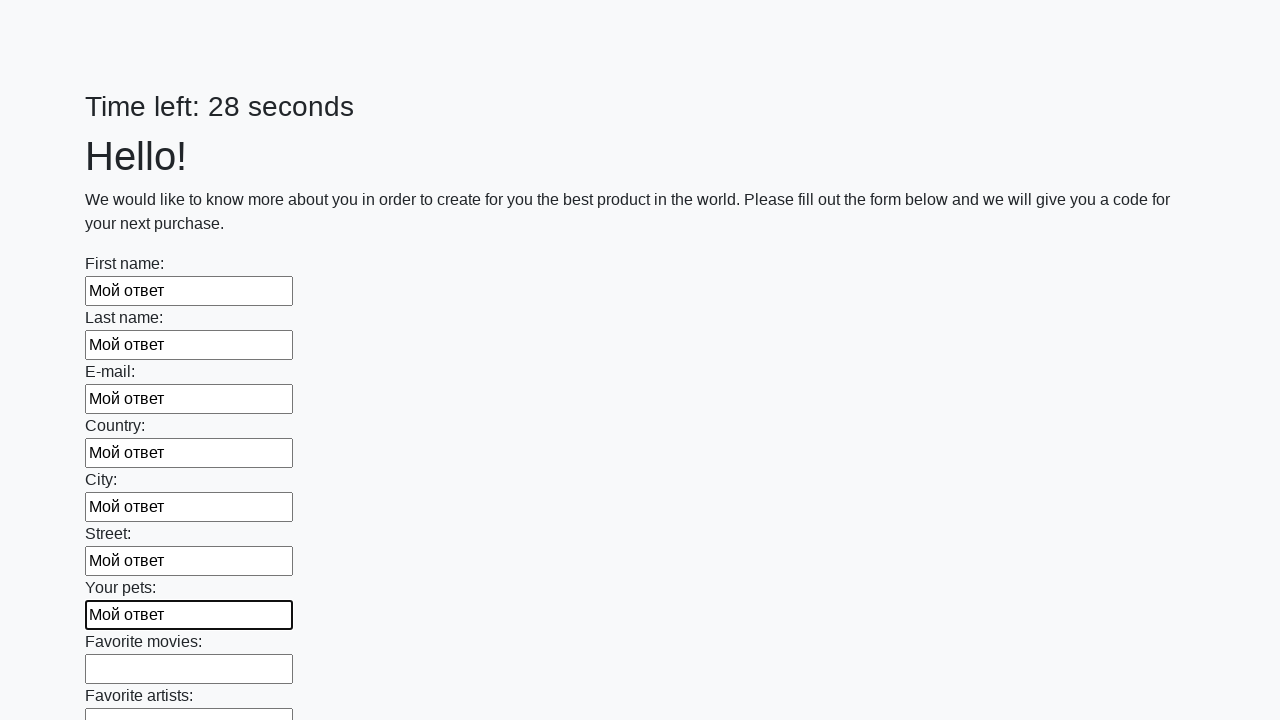

Filled input field with 'Мой ответ' on input >> nth=7
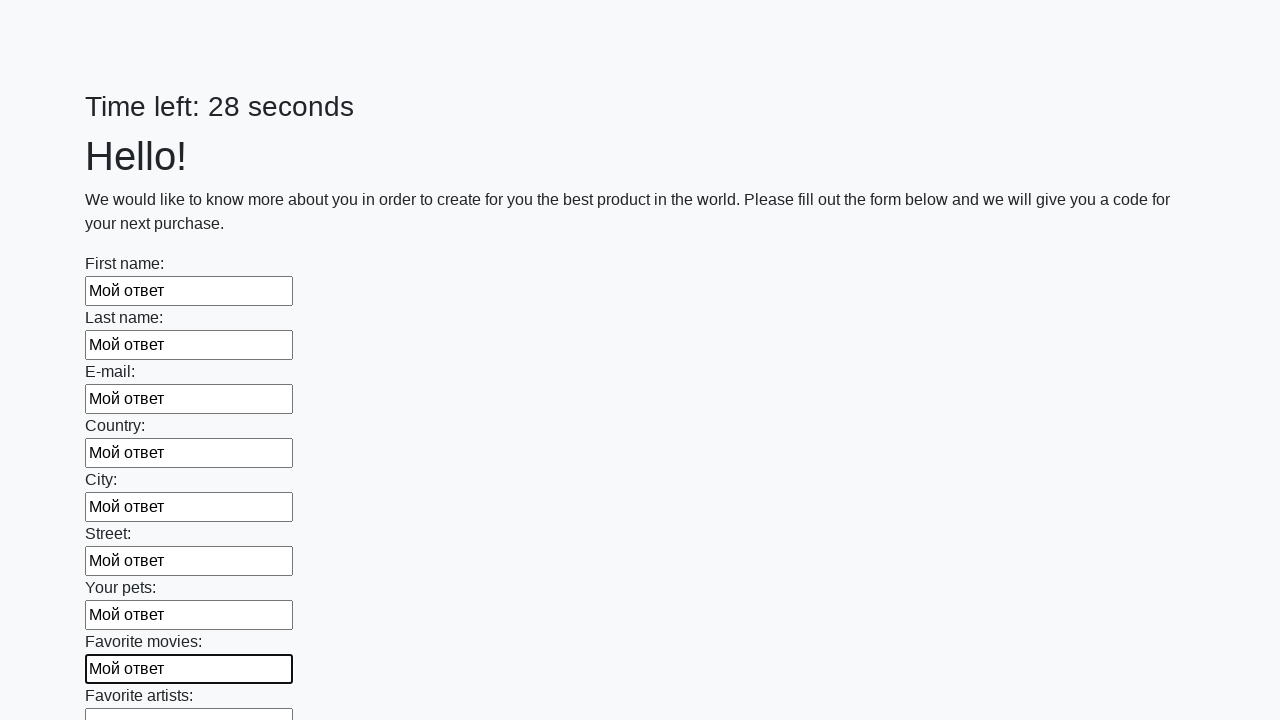

Filled input field with 'Мой ответ' on input >> nth=8
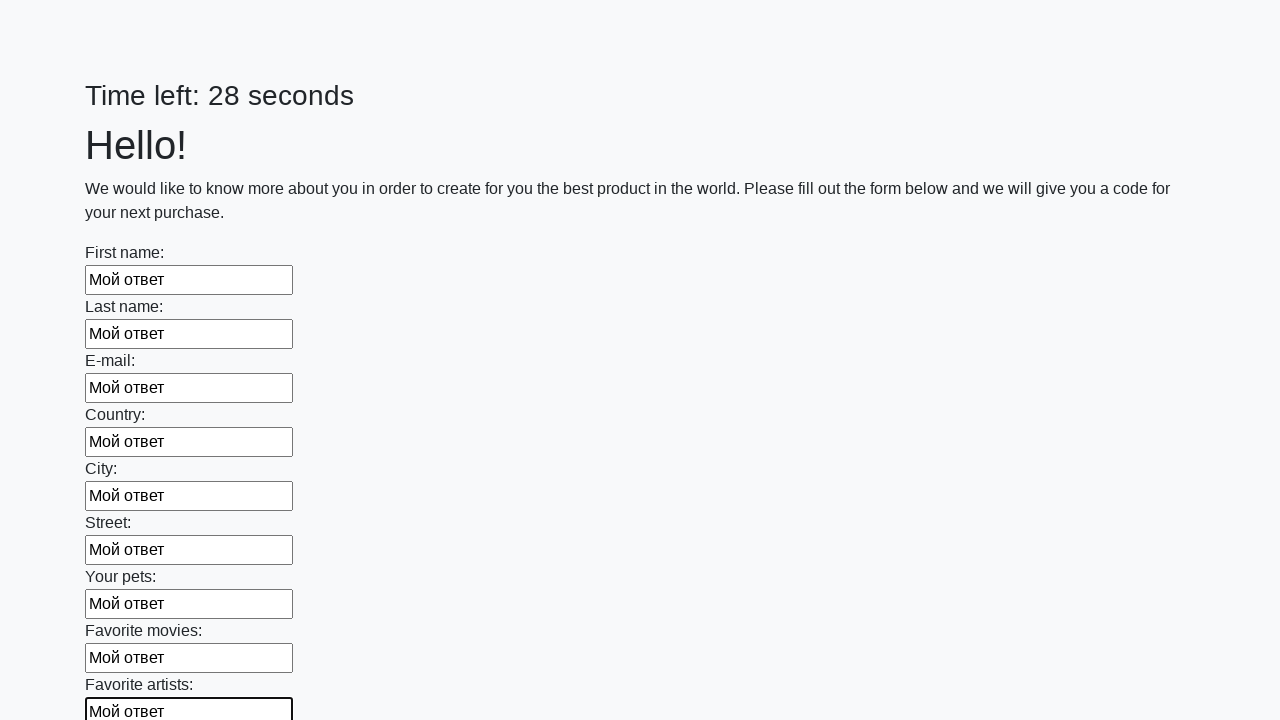

Filled input field with 'Мой ответ' on input >> nth=9
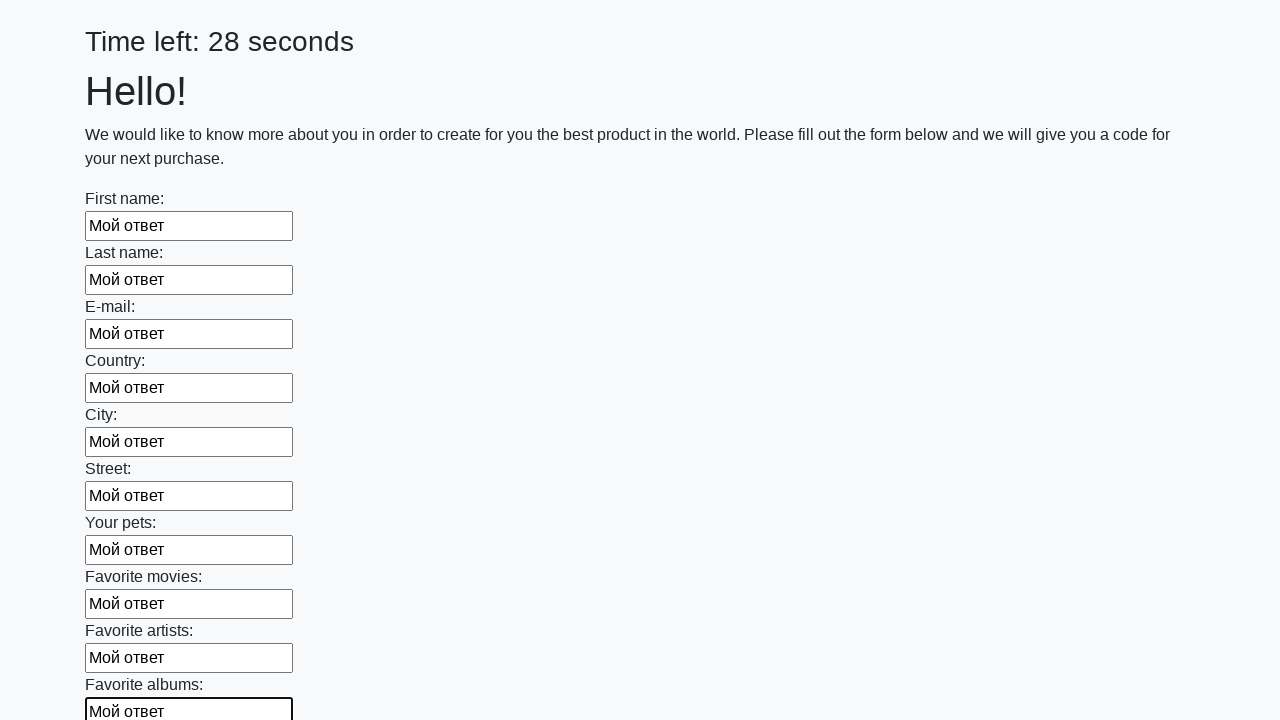

Filled input field with 'Мой ответ' on input >> nth=10
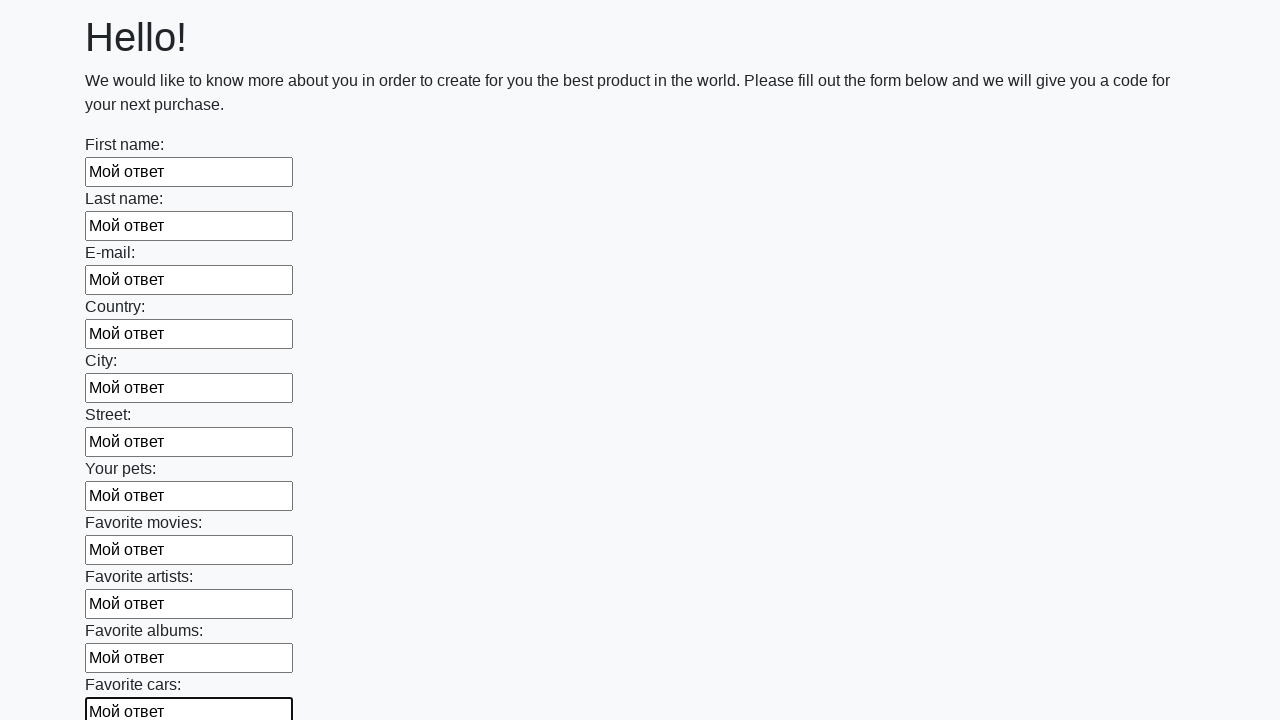

Filled input field with 'Мой ответ' on input >> nth=11
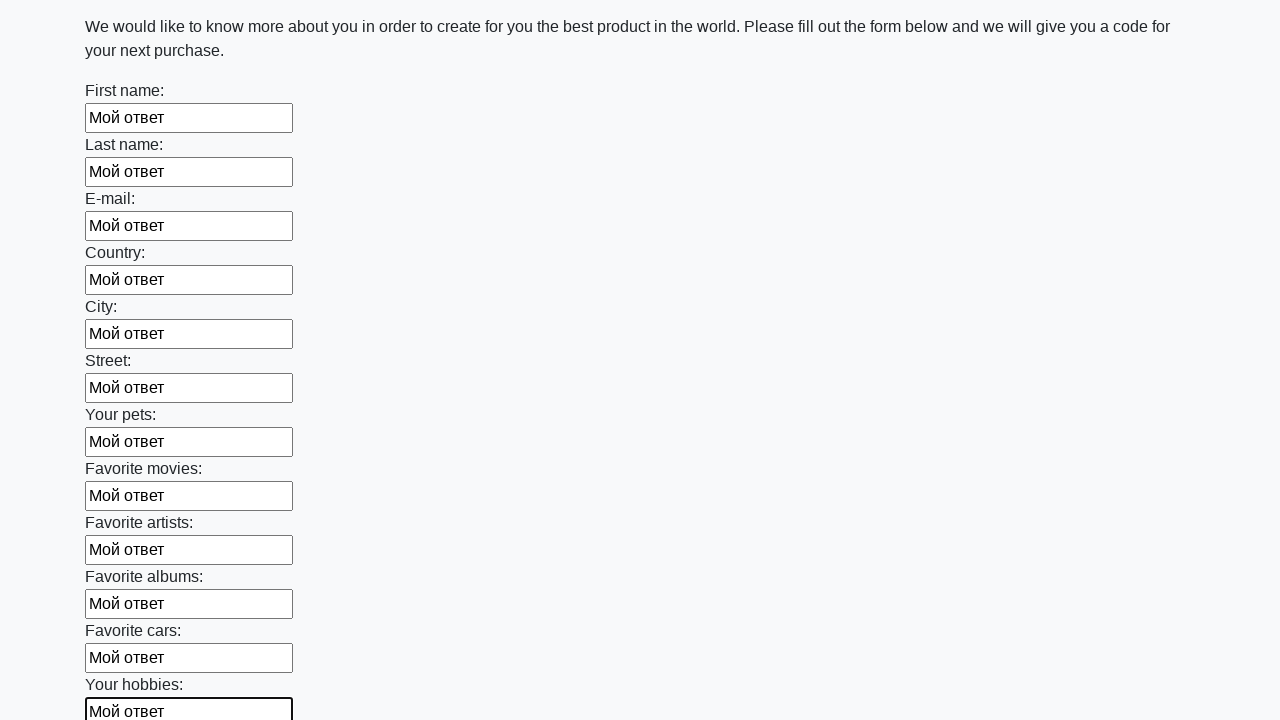

Filled input field with 'Мой ответ' on input >> nth=12
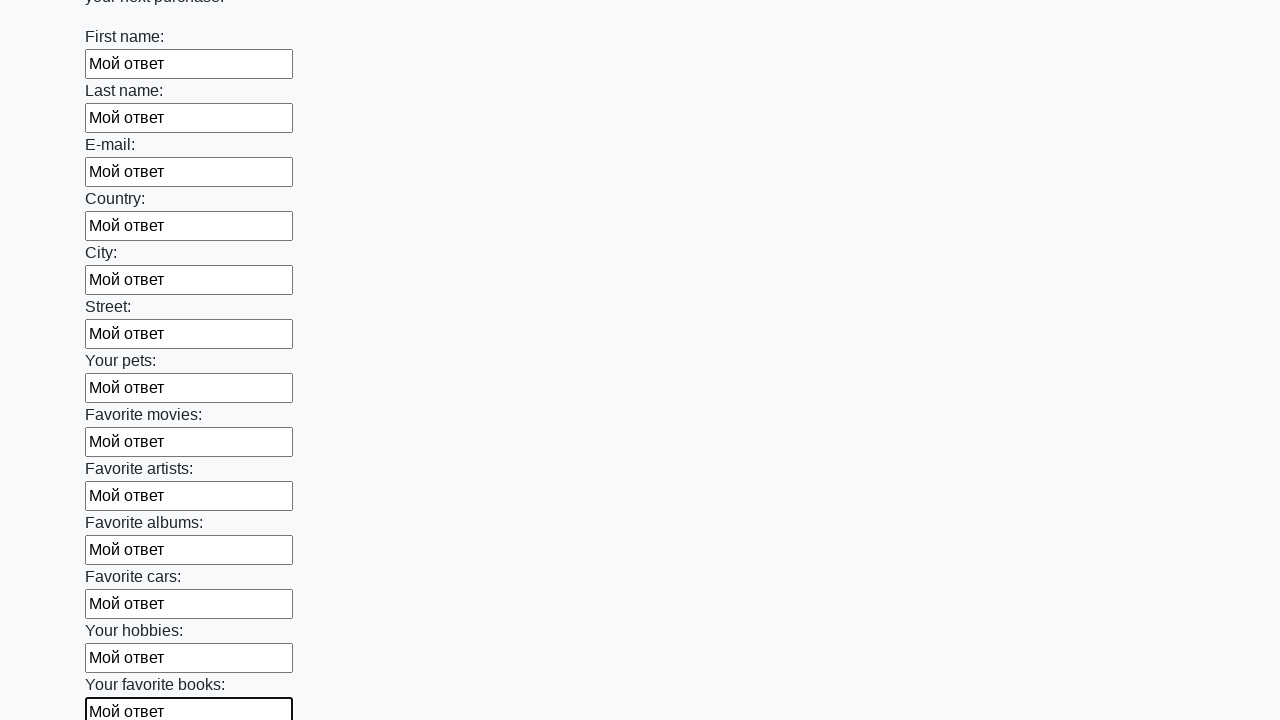

Filled input field with 'Мой ответ' on input >> nth=13
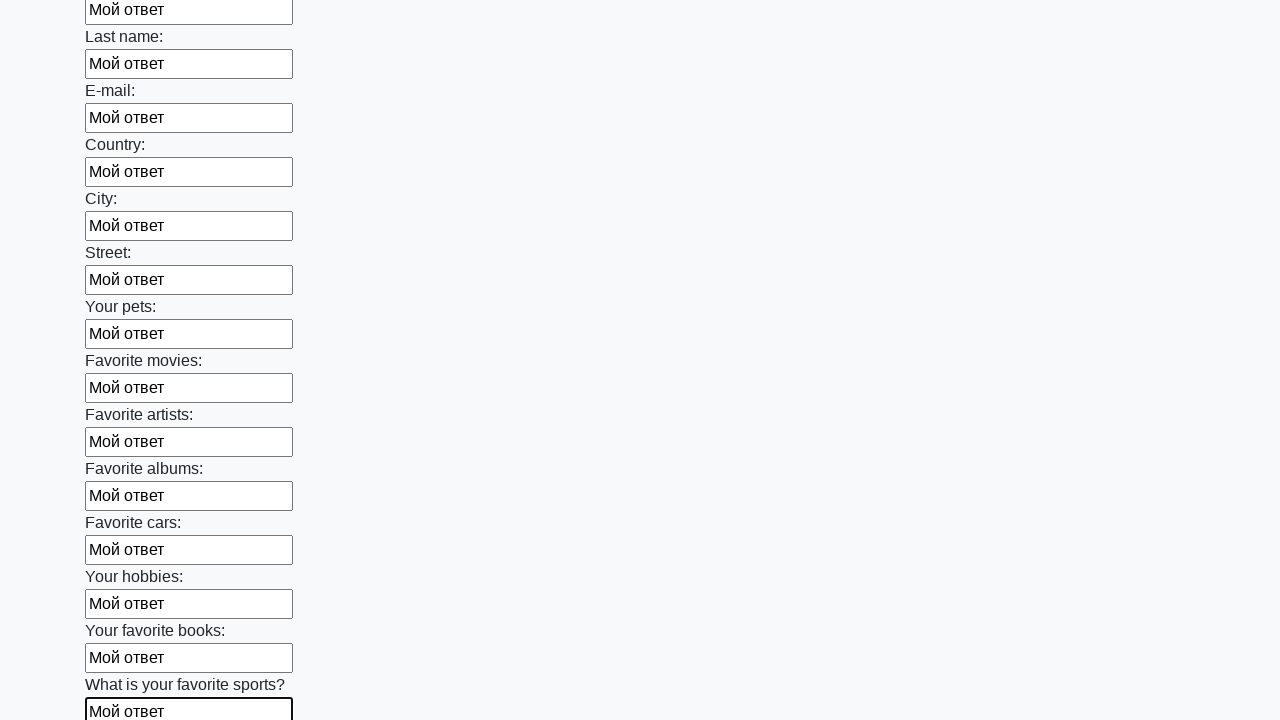

Filled input field with 'Мой ответ' on input >> nth=14
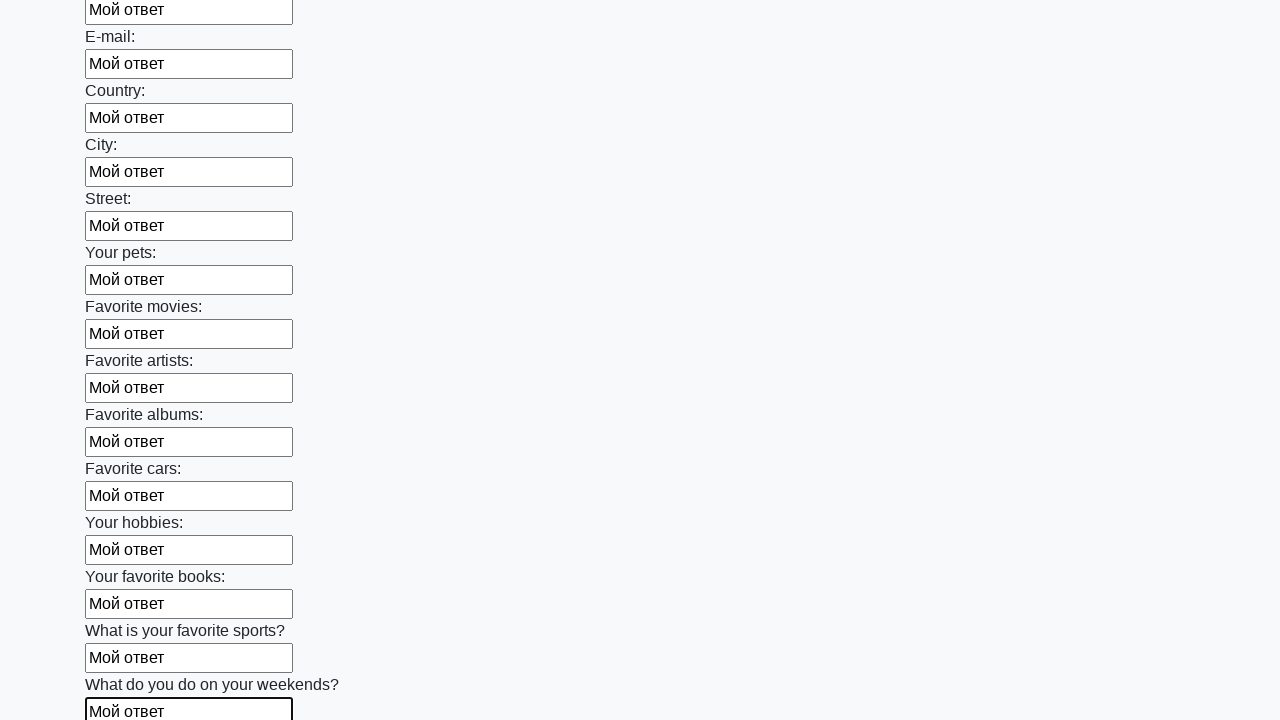

Filled input field with 'Мой ответ' on input >> nth=15
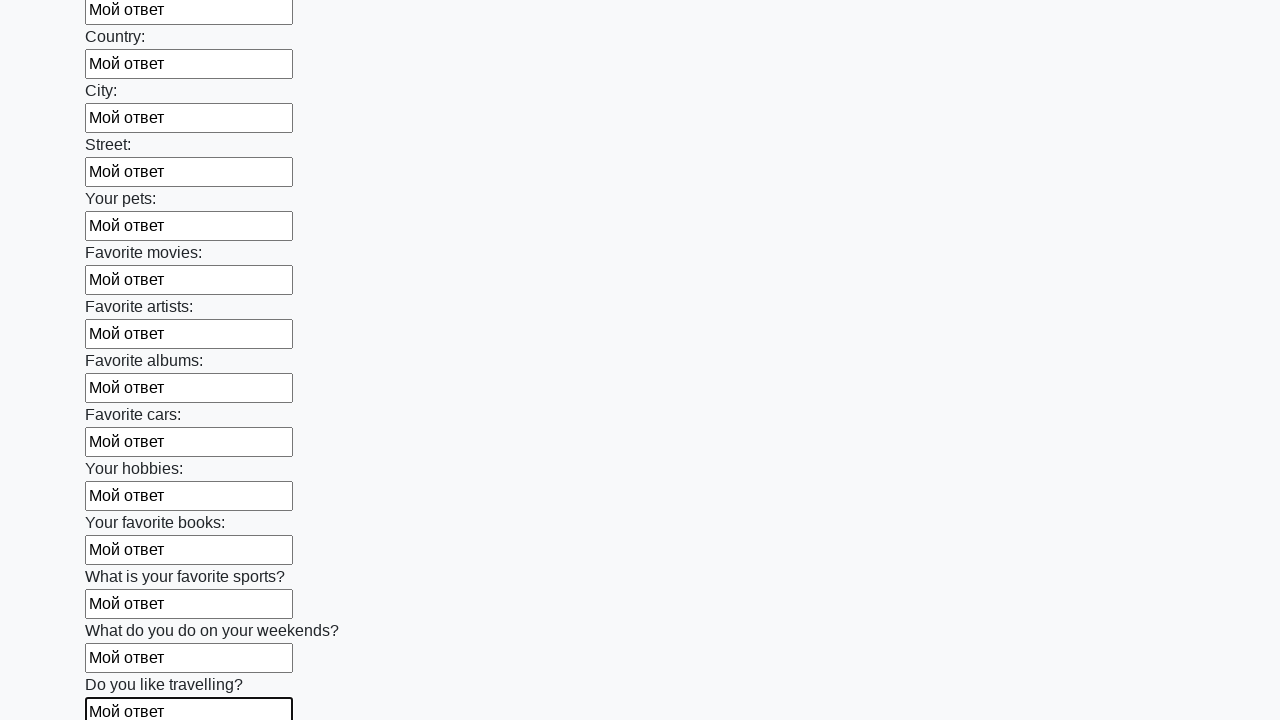

Filled input field with 'Мой ответ' on input >> nth=16
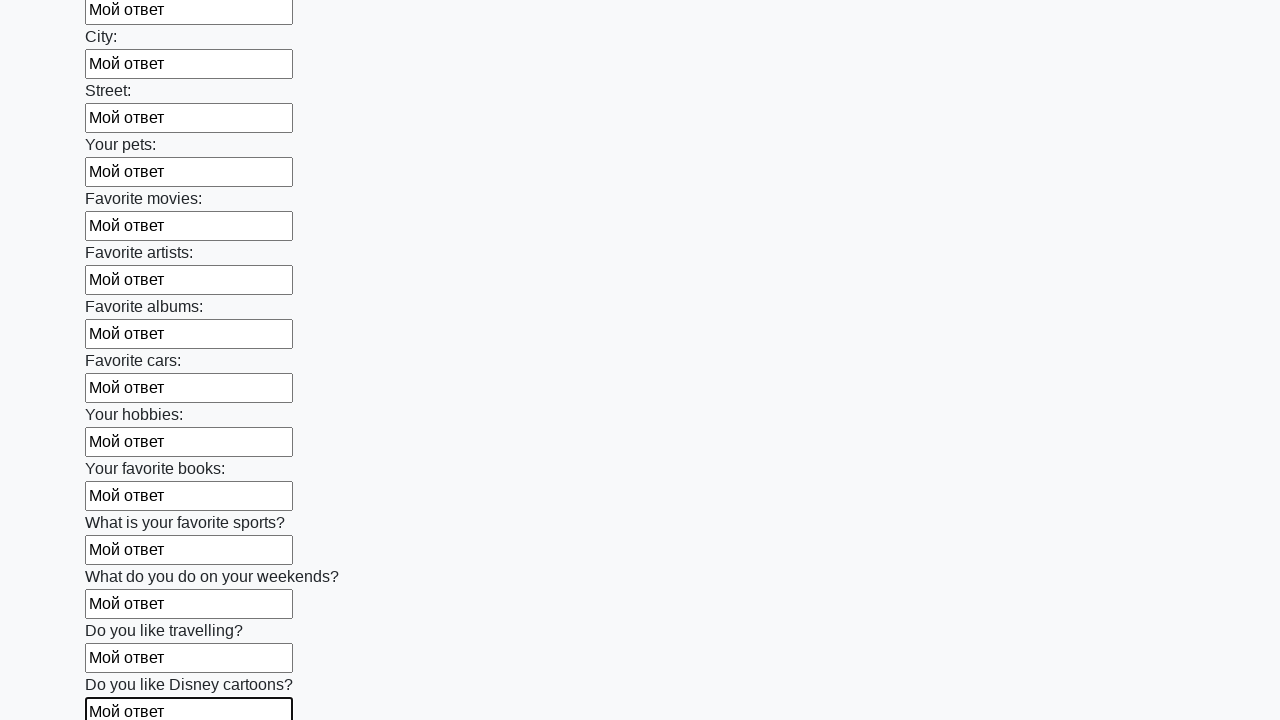

Filled input field with 'Мой ответ' on input >> nth=17
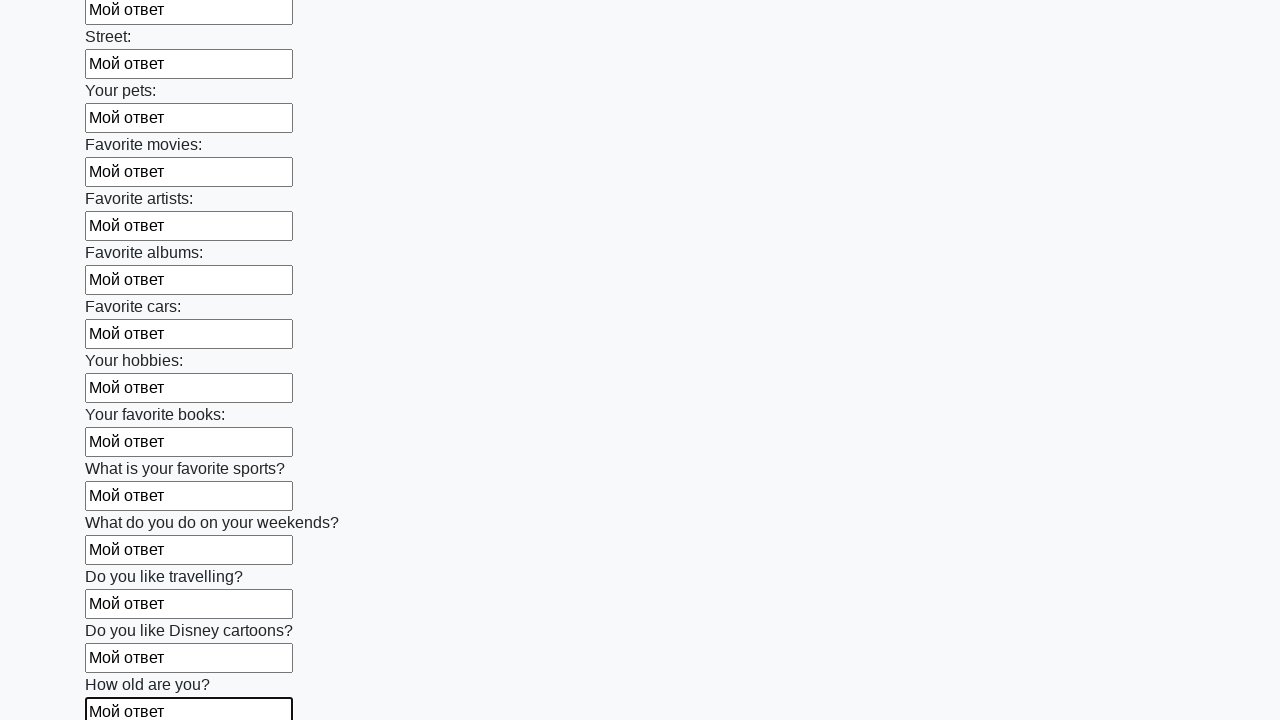

Filled input field with 'Мой ответ' on input >> nth=18
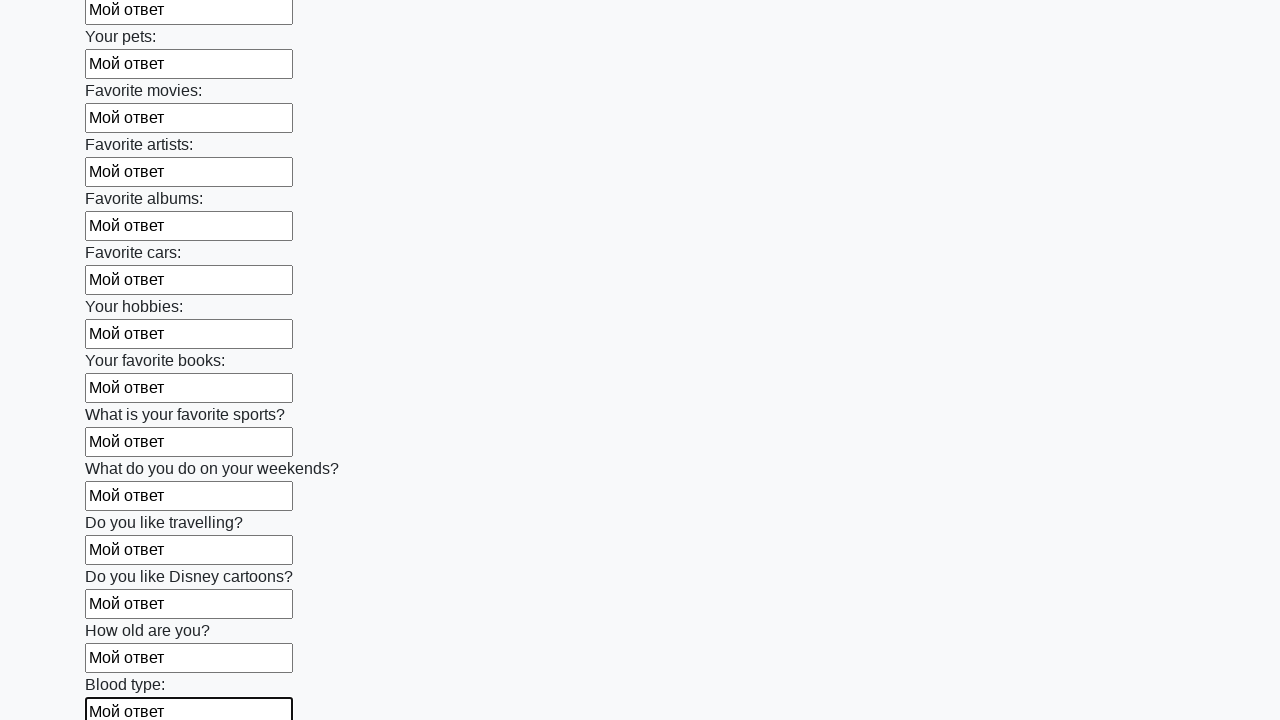

Filled input field with 'Мой ответ' on input >> nth=19
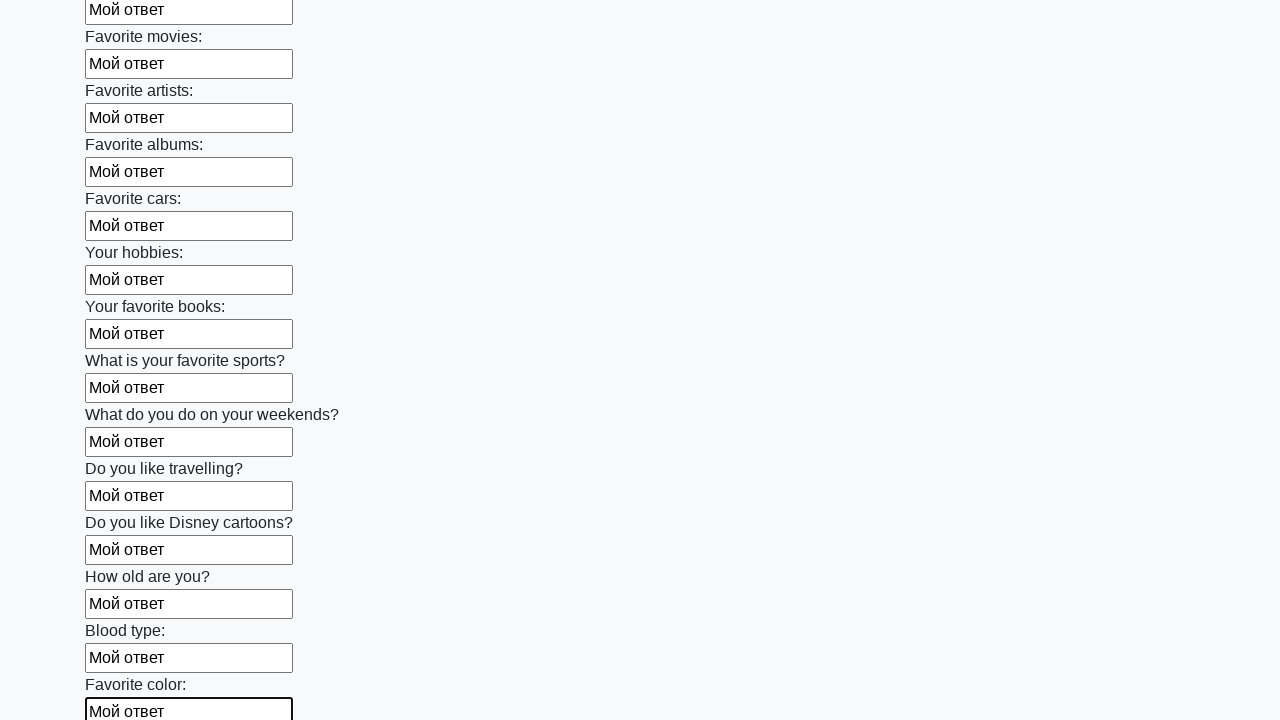

Filled input field with 'Мой ответ' on input >> nth=20
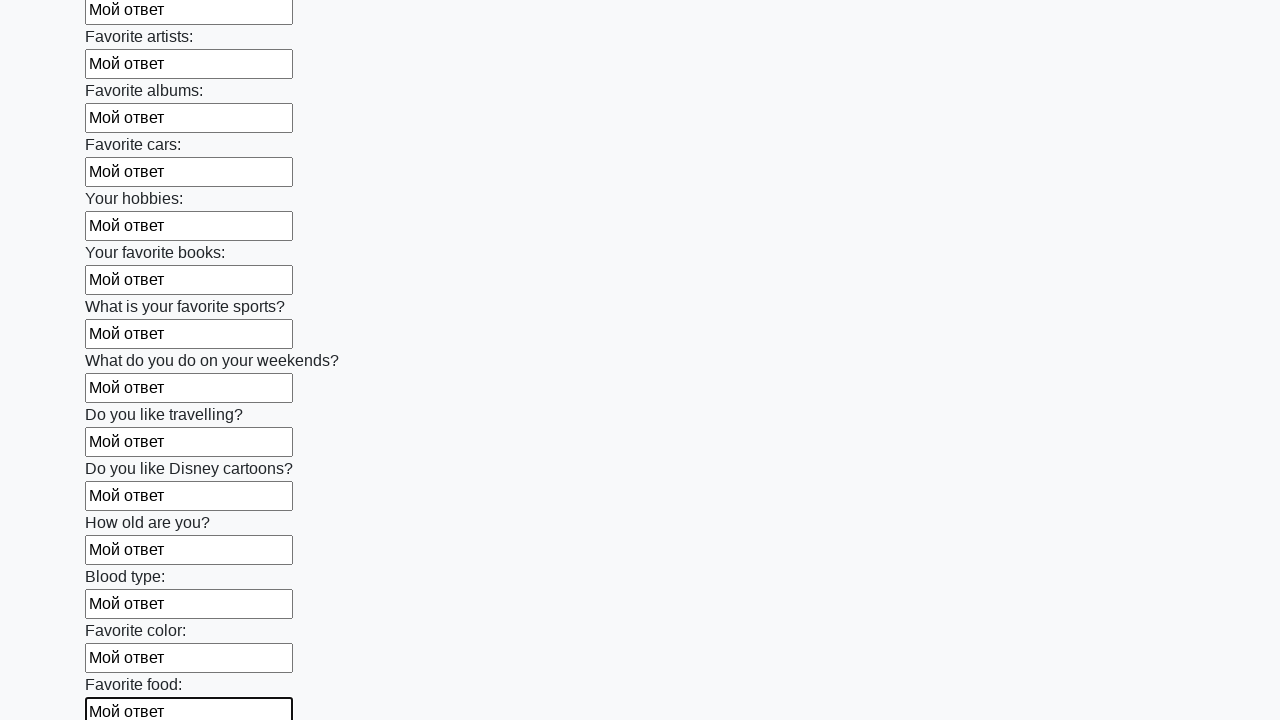

Filled input field with 'Мой ответ' on input >> nth=21
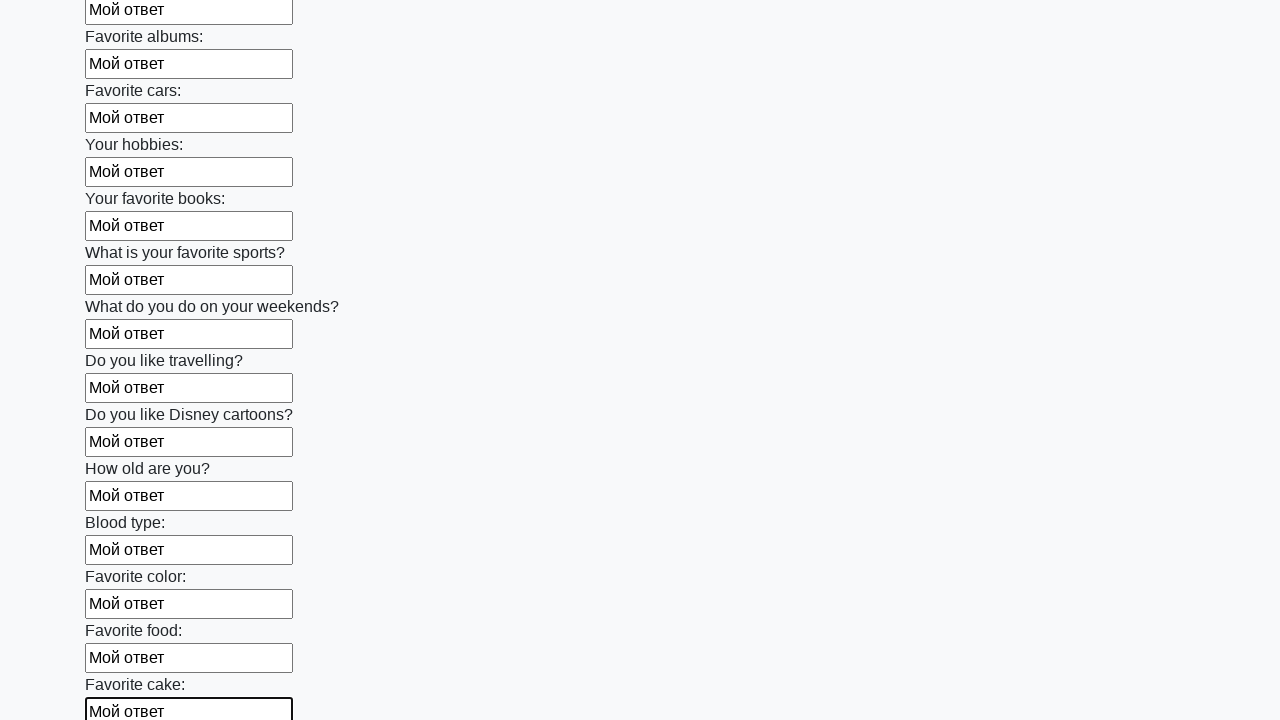

Filled input field with 'Мой ответ' on input >> nth=22
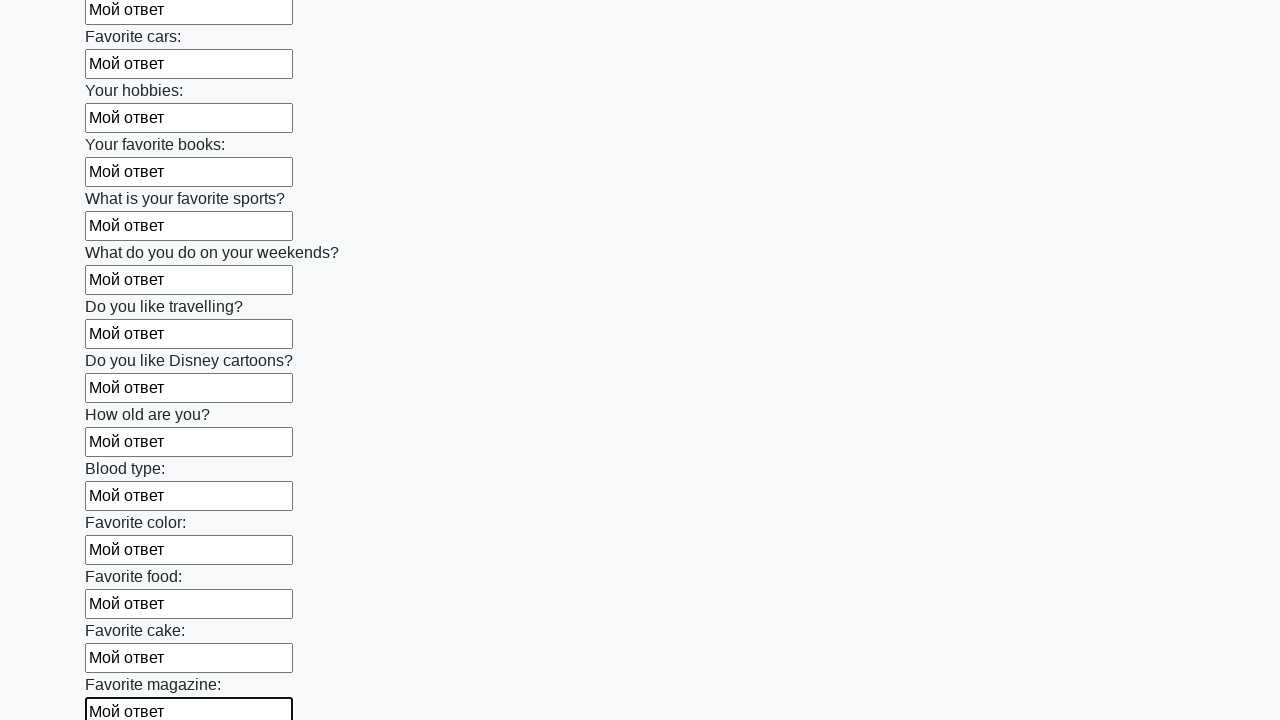

Filled input field with 'Мой ответ' on input >> nth=23
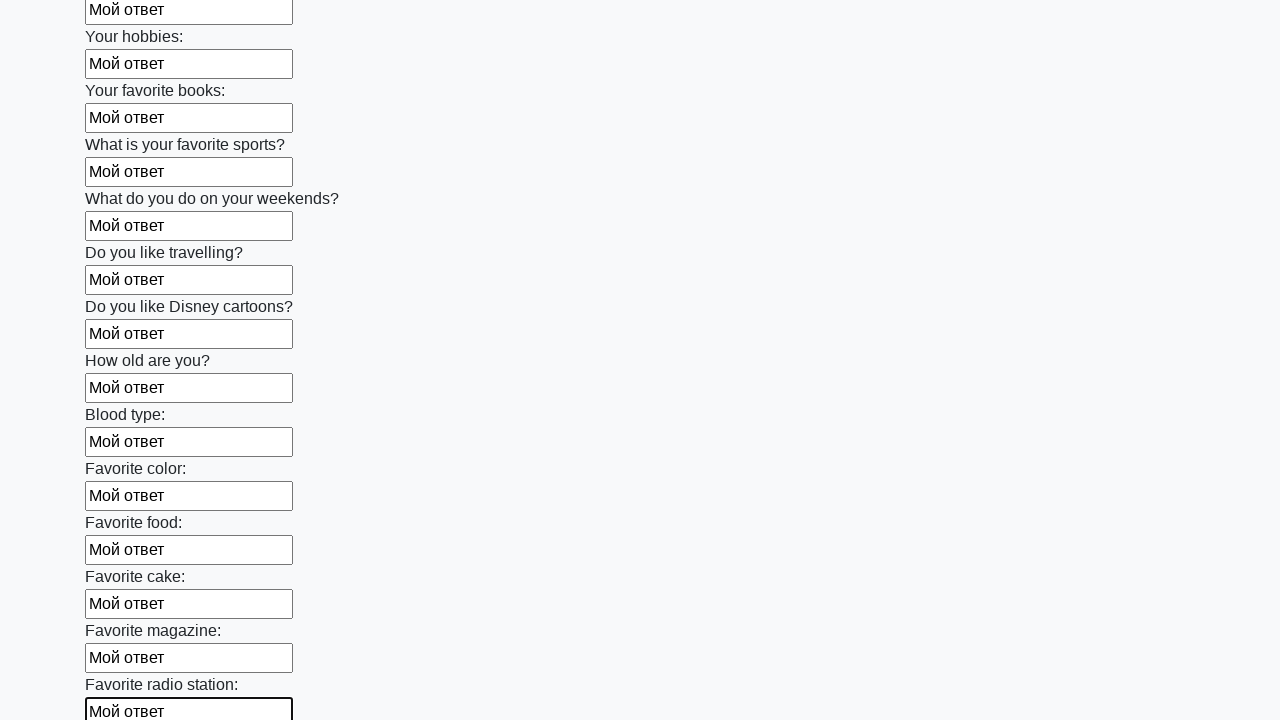

Filled input field with 'Мой ответ' on input >> nth=24
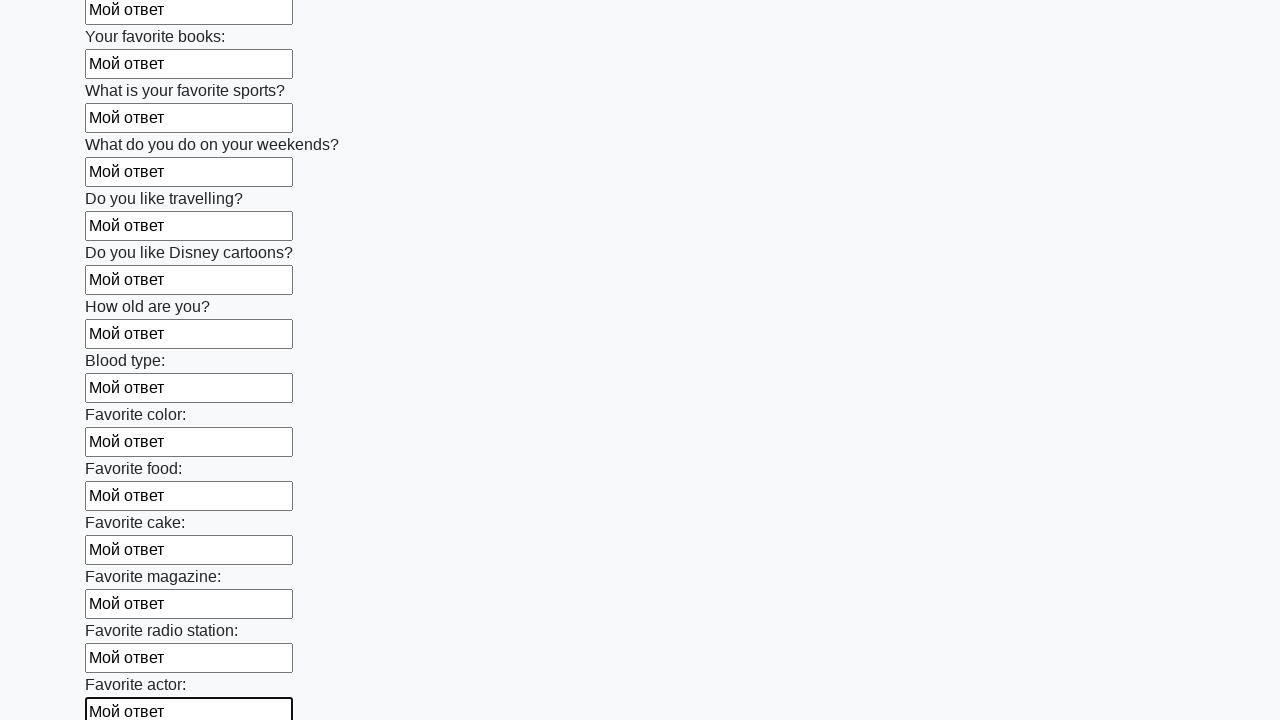

Filled input field with 'Мой ответ' on input >> nth=25
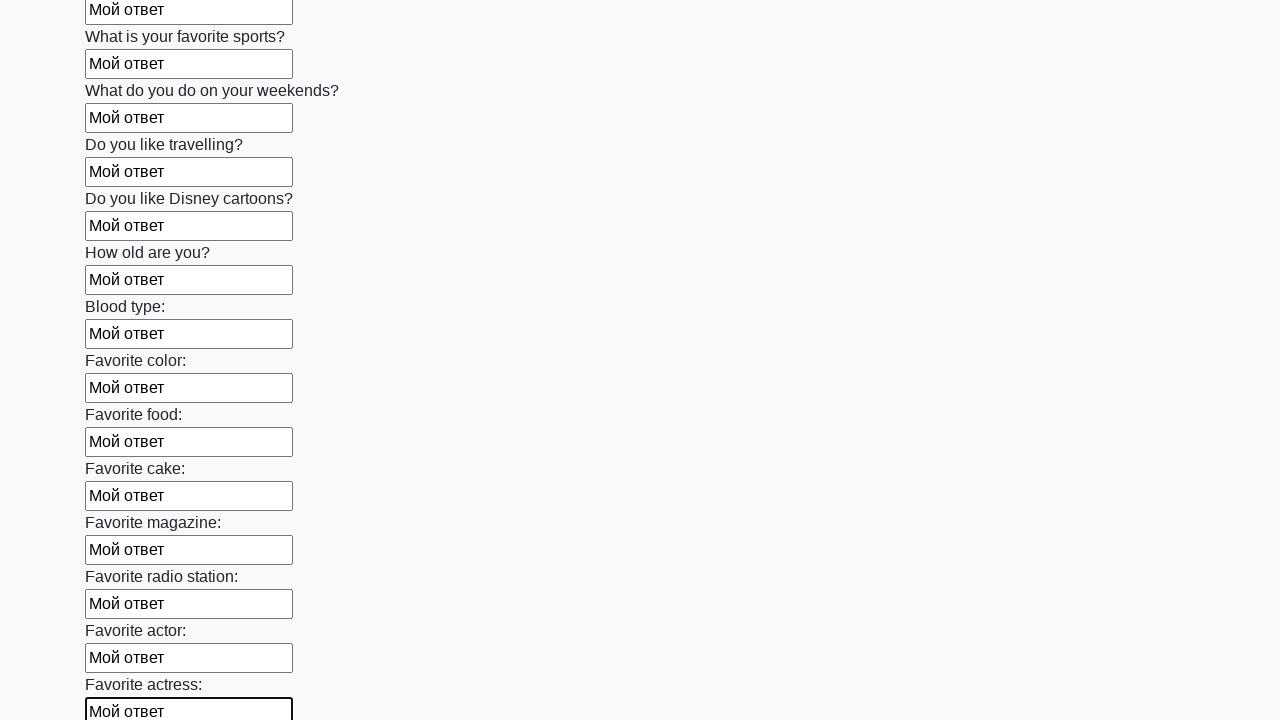

Filled input field with 'Мой ответ' on input >> nth=26
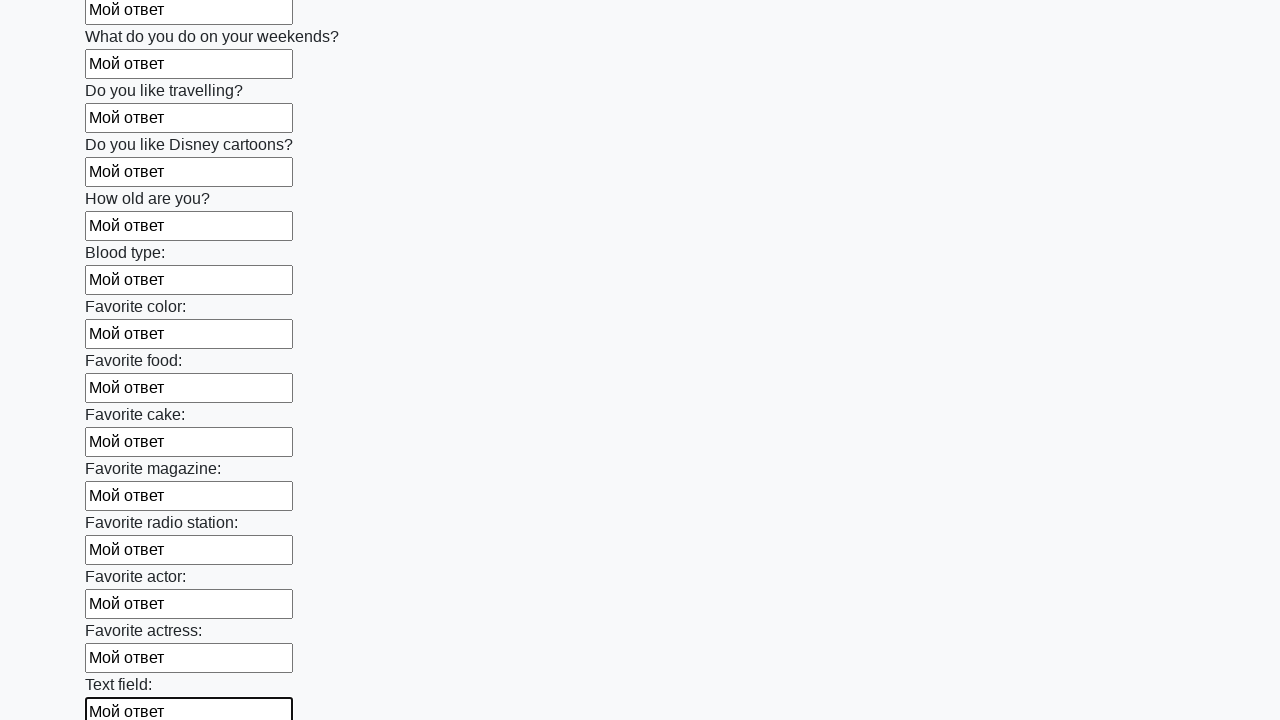

Filled input field with 'Мой ответ' on input >> nth=27
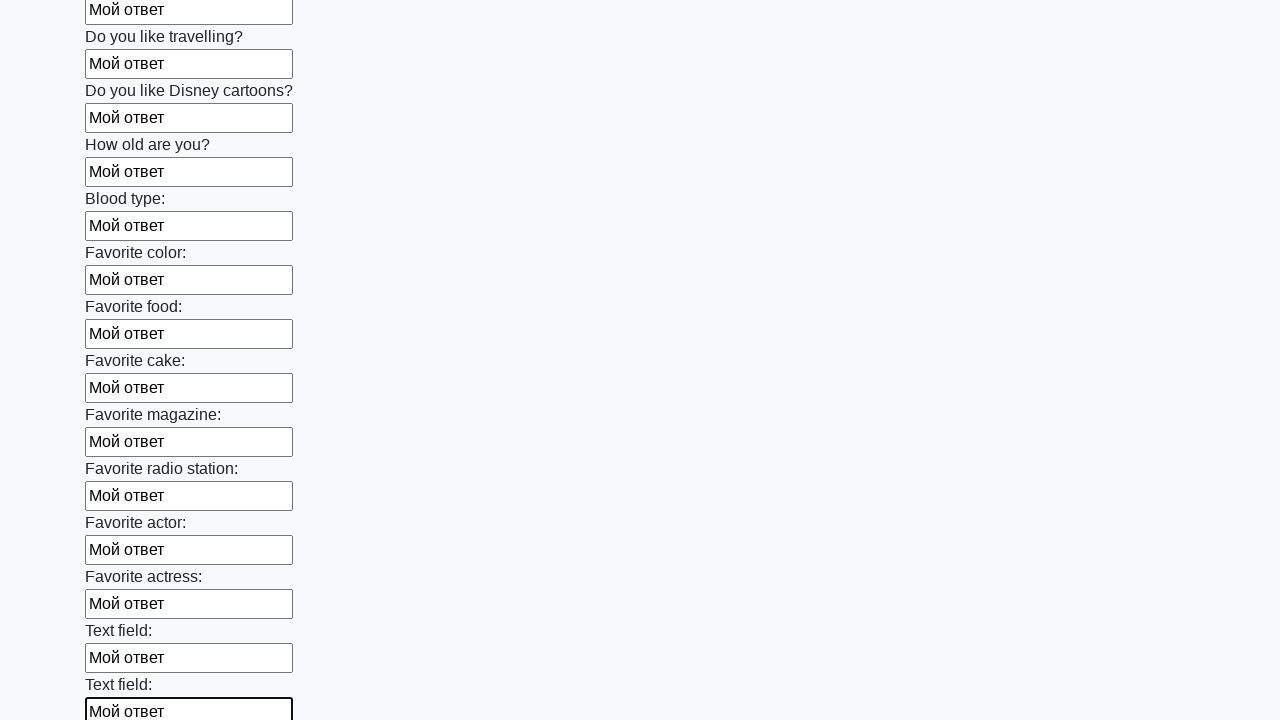

Filled input field with 'Мой ответ' on input >> nth=28
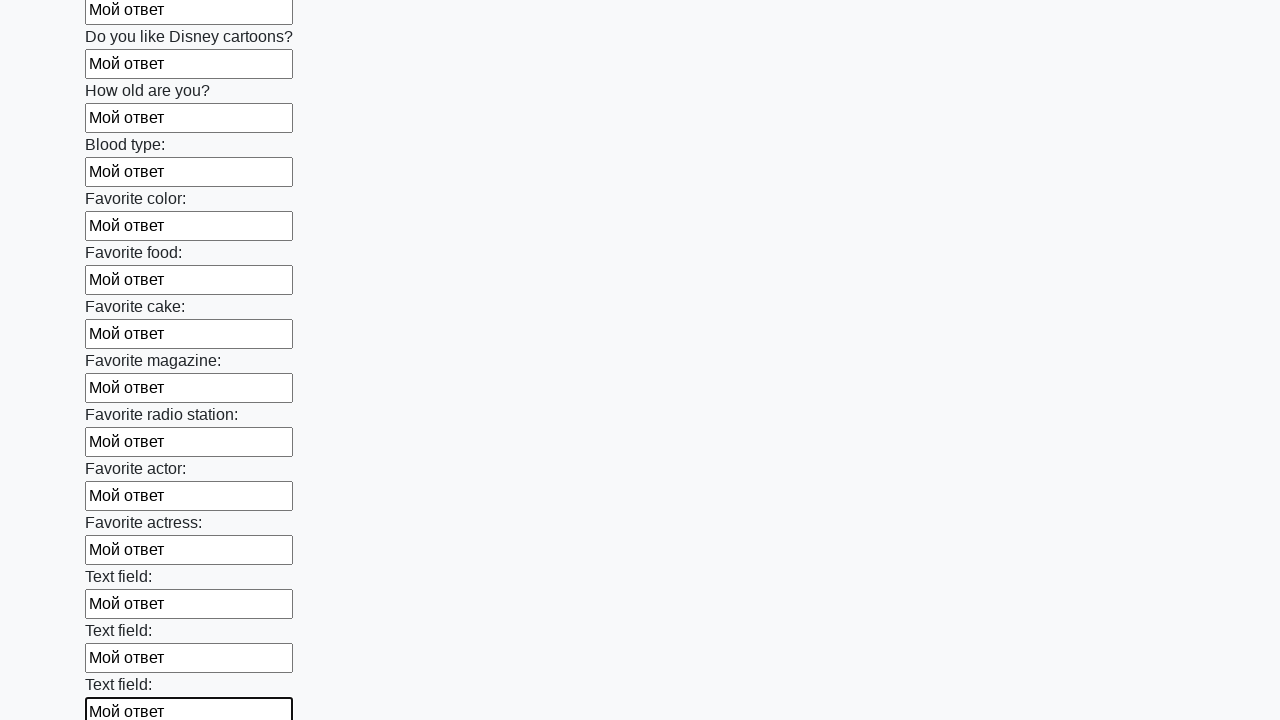

Filled input field with 'Мой ответ' on input >> nth=29
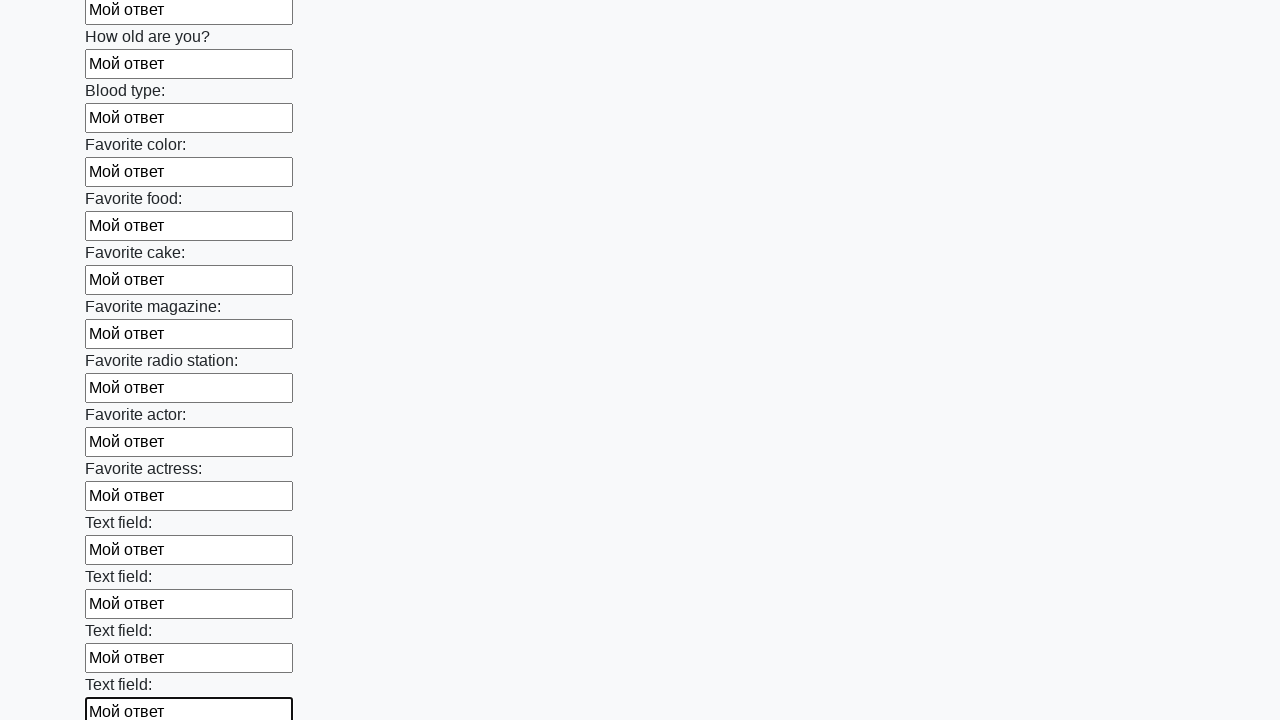

Filled input field with 'Мой ответ' on input >> nth=30
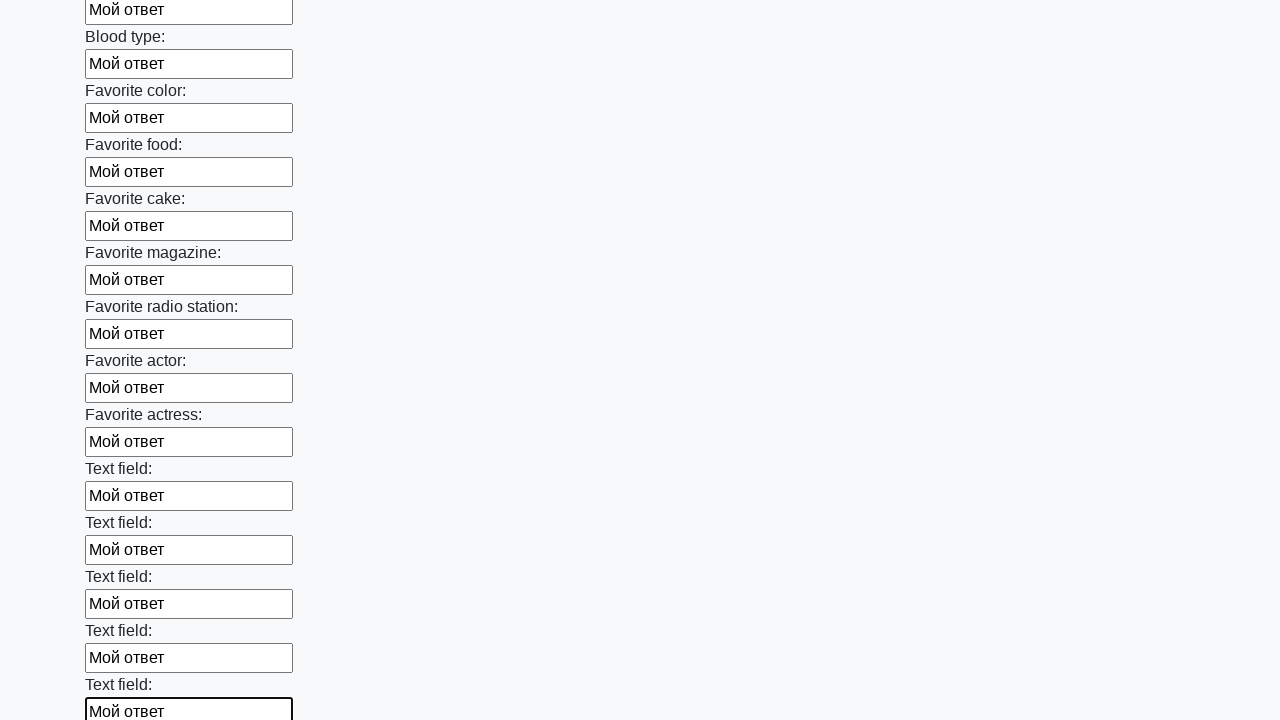

Filled input field with 'Мой ответ' on input >> nth=31
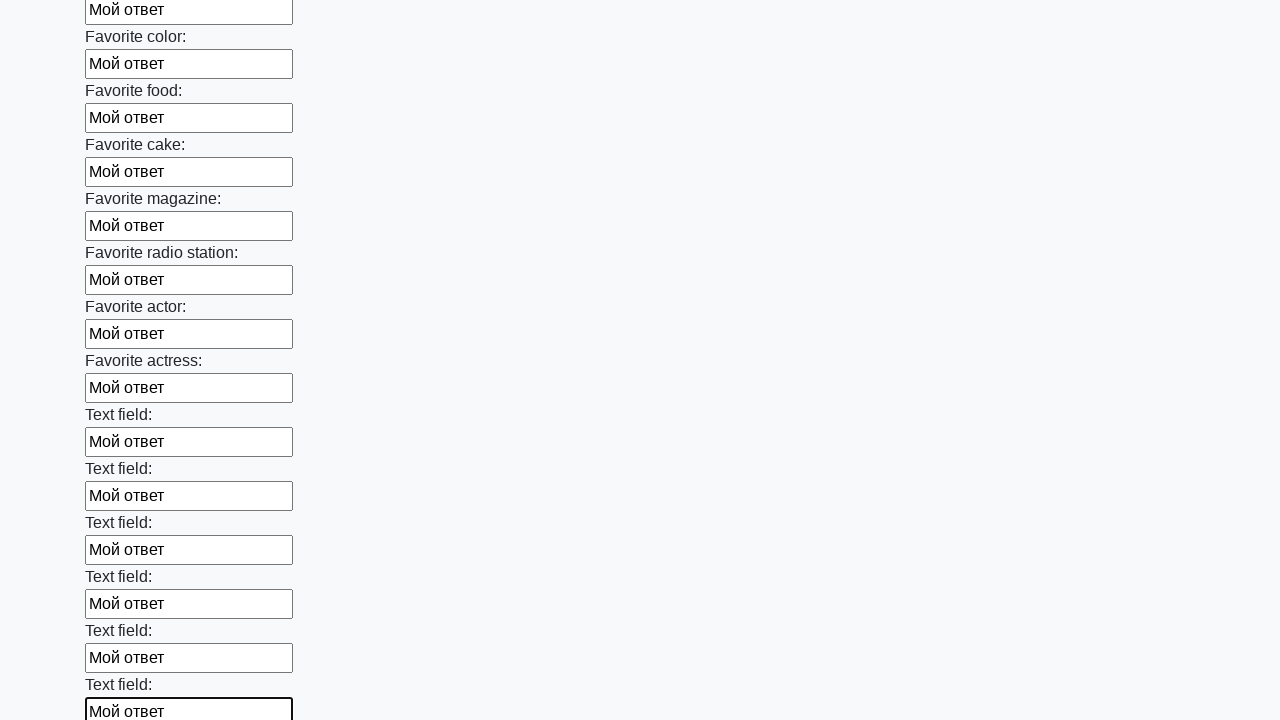

Filled input field with 'Мой ответ' on input >> nth=32
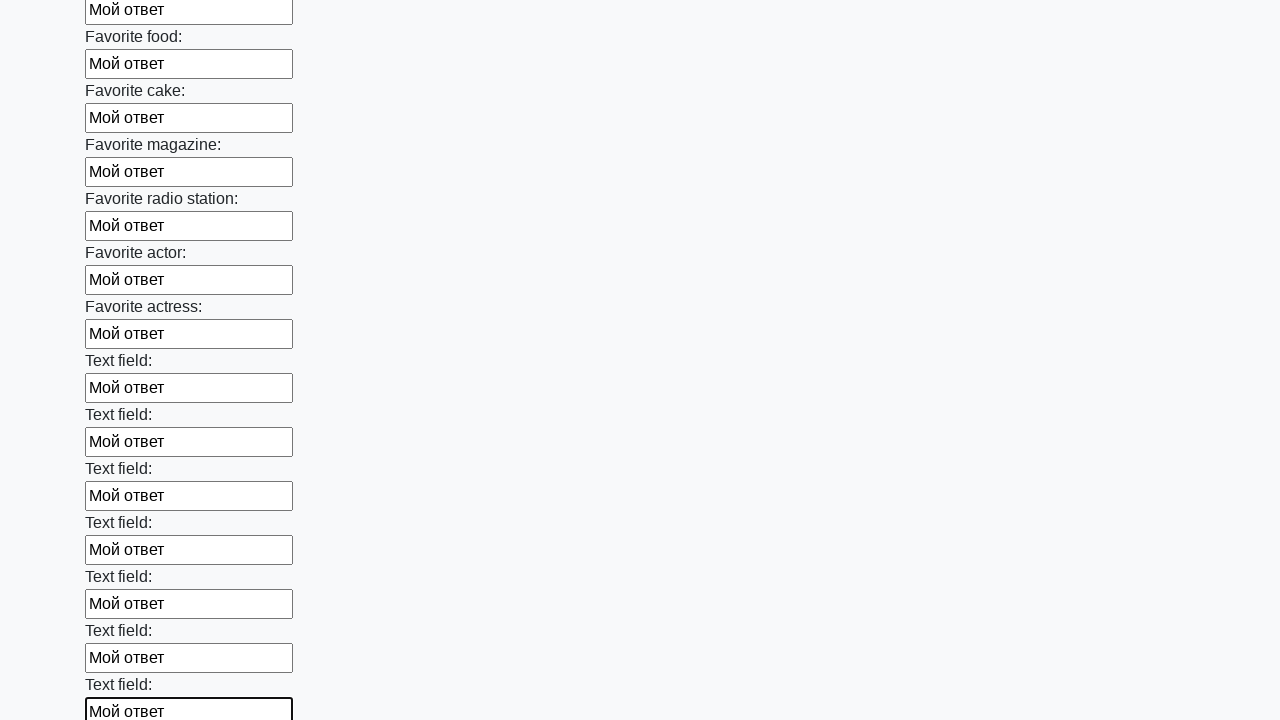

Filled input field with 'Мой ответ' on input >> nth=33
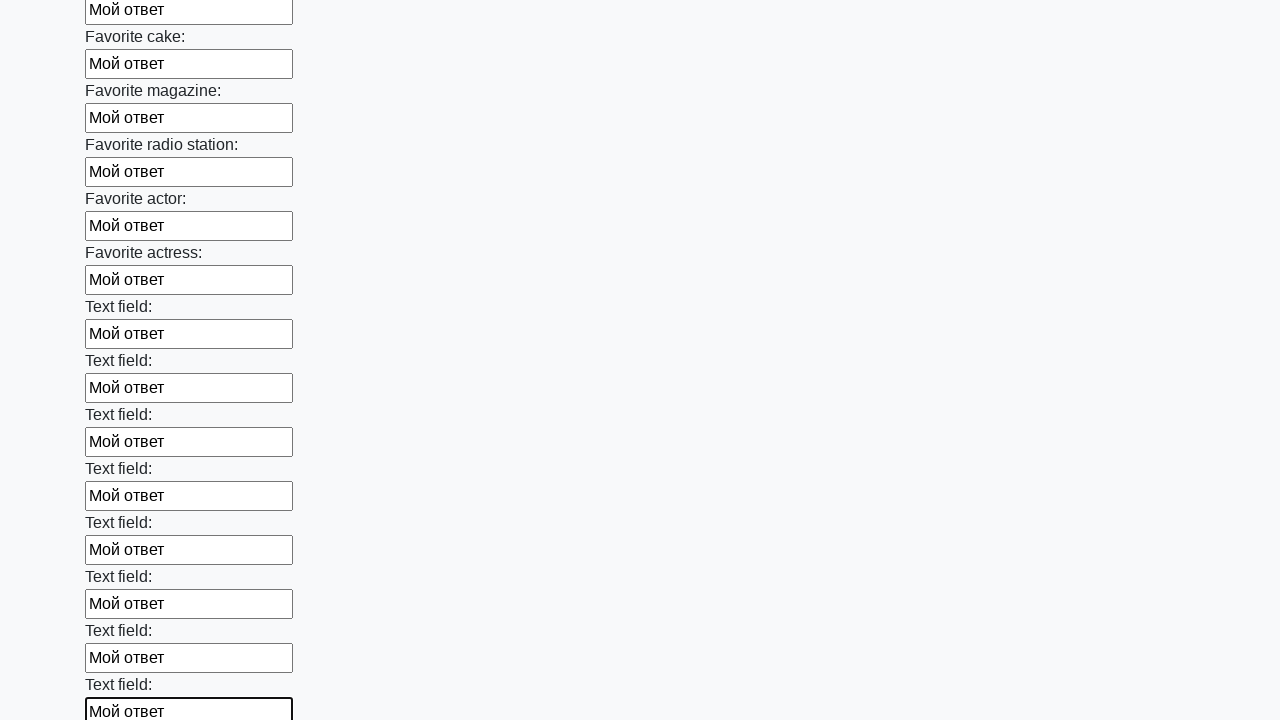

Filled input field with 'Мой ответ' on input >> nth=34
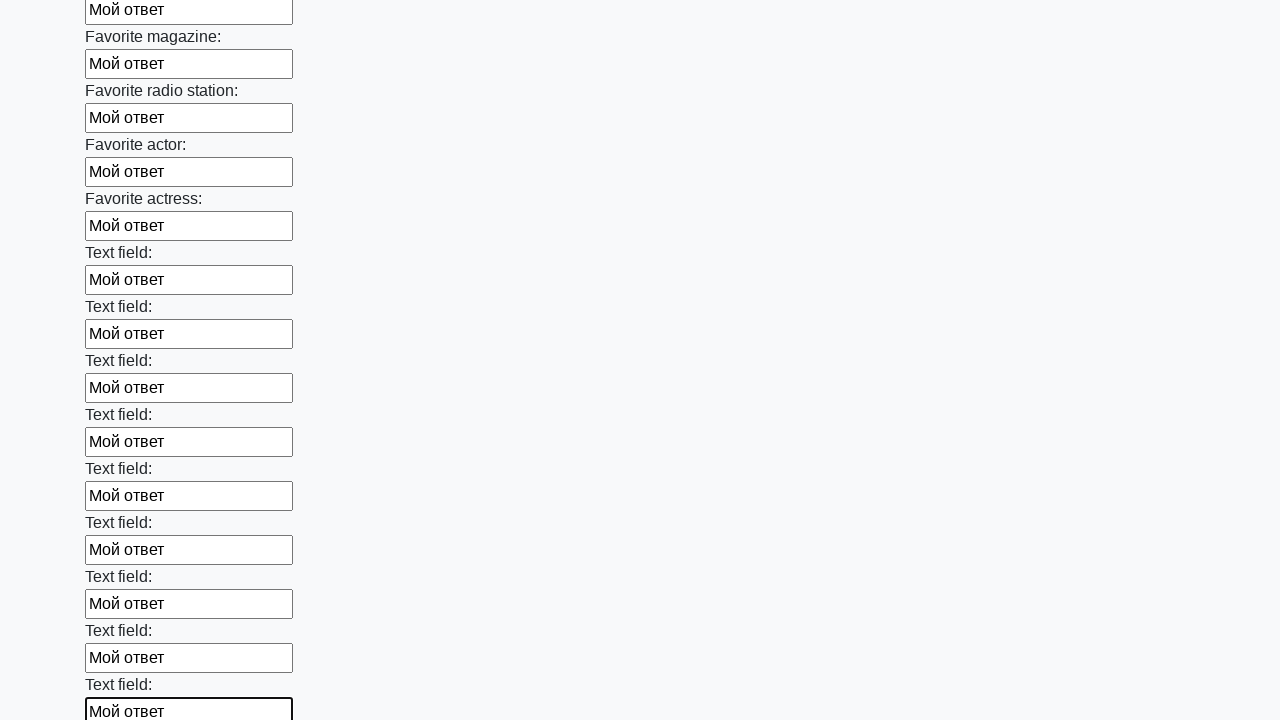

Filled input field with 'Мой ответ' on input >> nth=35
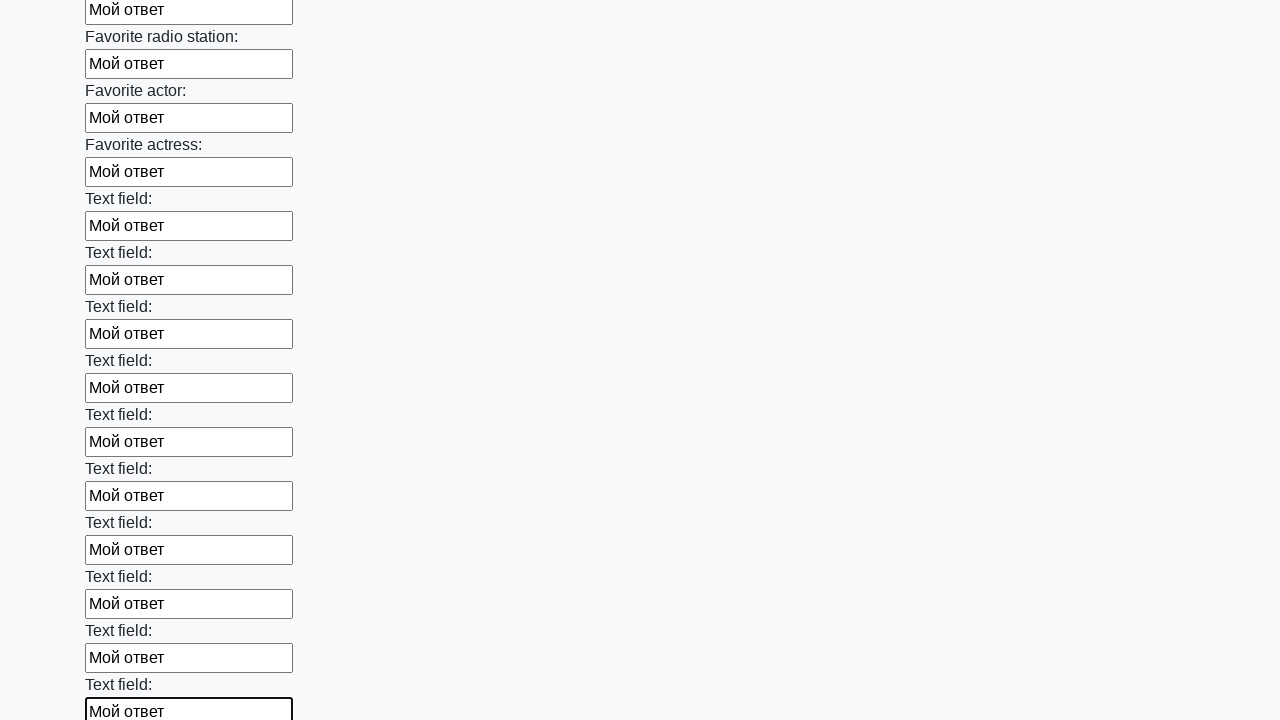

Filled input field with 'Мой ответ' on input >> nth=36
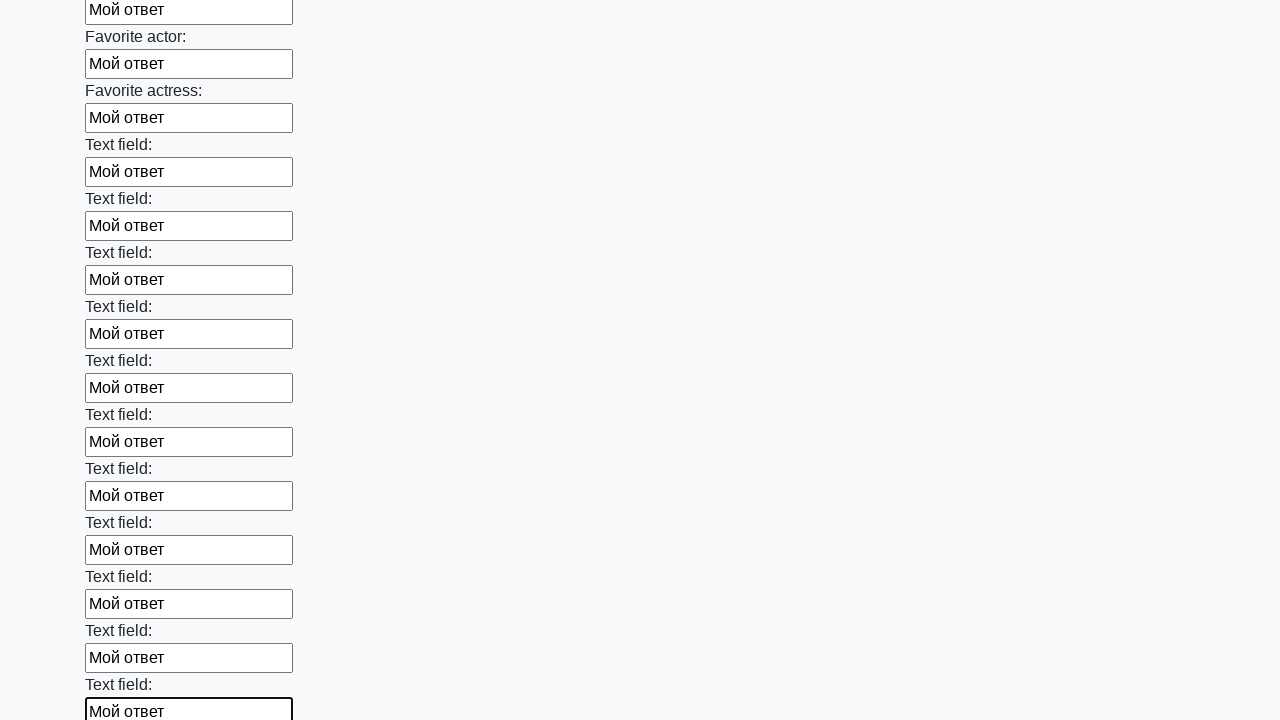

Filled input field with 'Мой ответ' on input >> nth=37
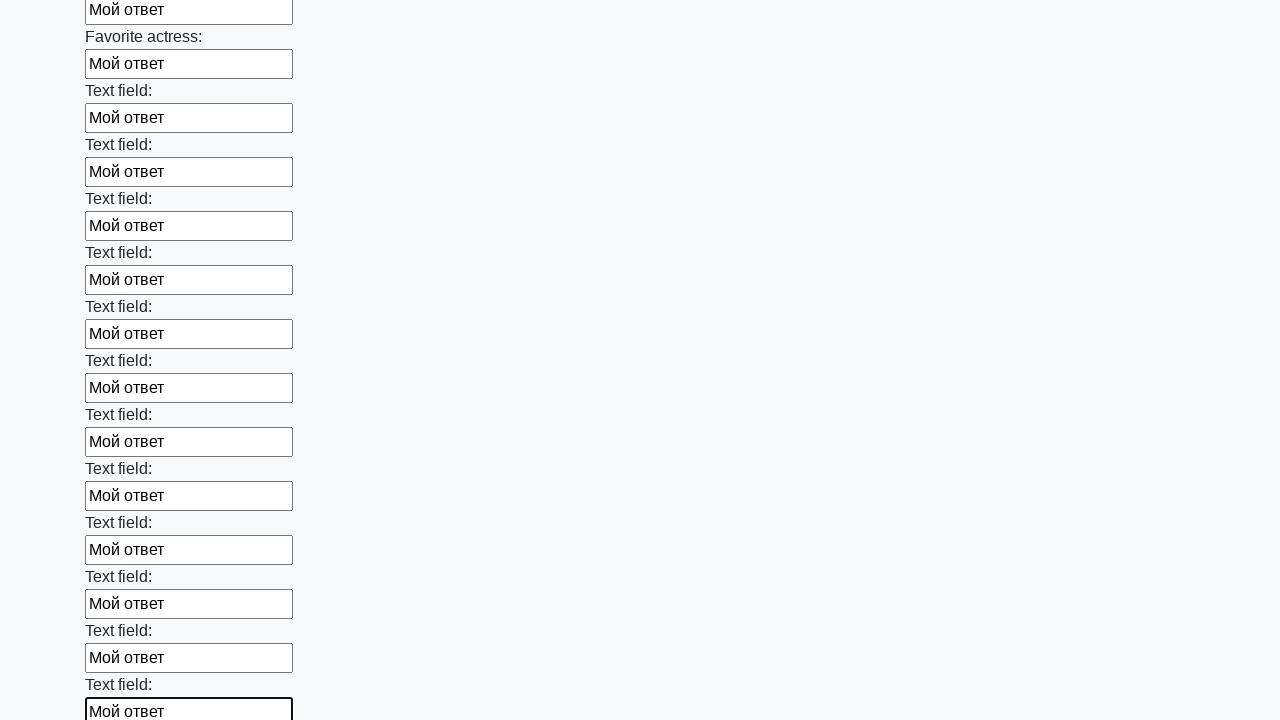

Filled input field with 'Мой ответ' on input >> nth=38
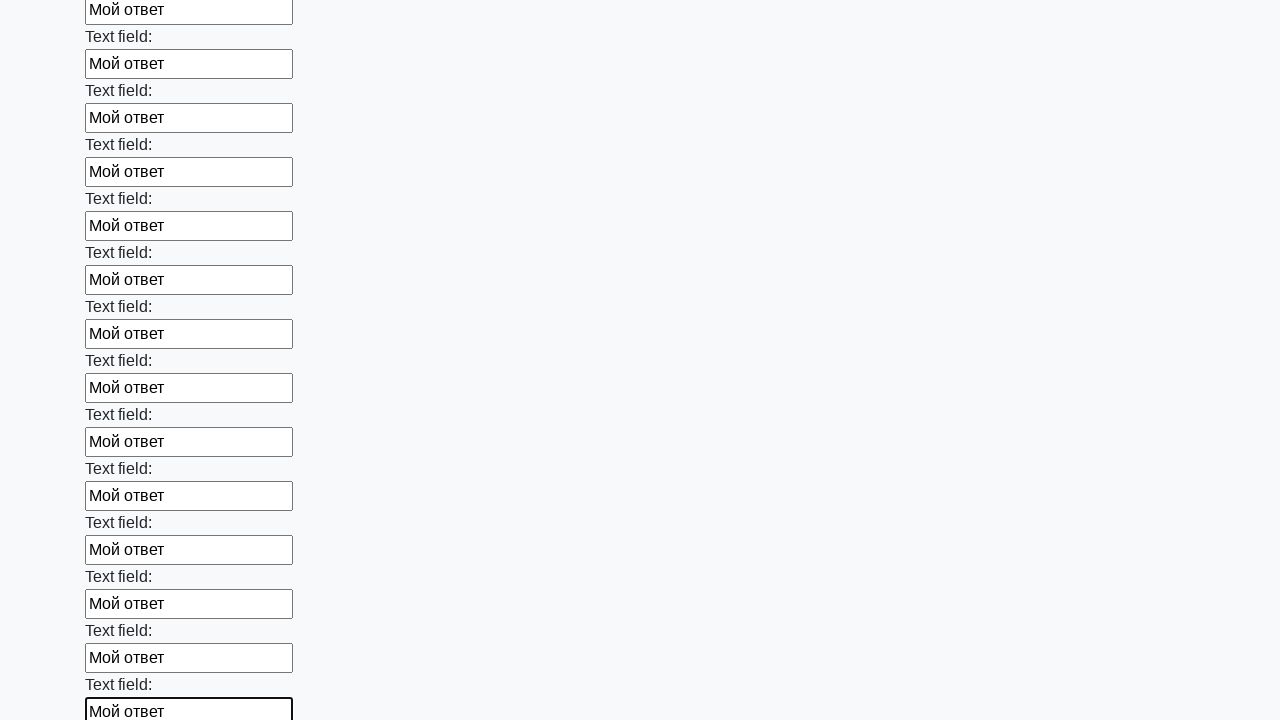

Filled input field with 'Мой ответ' on input >> nth=39
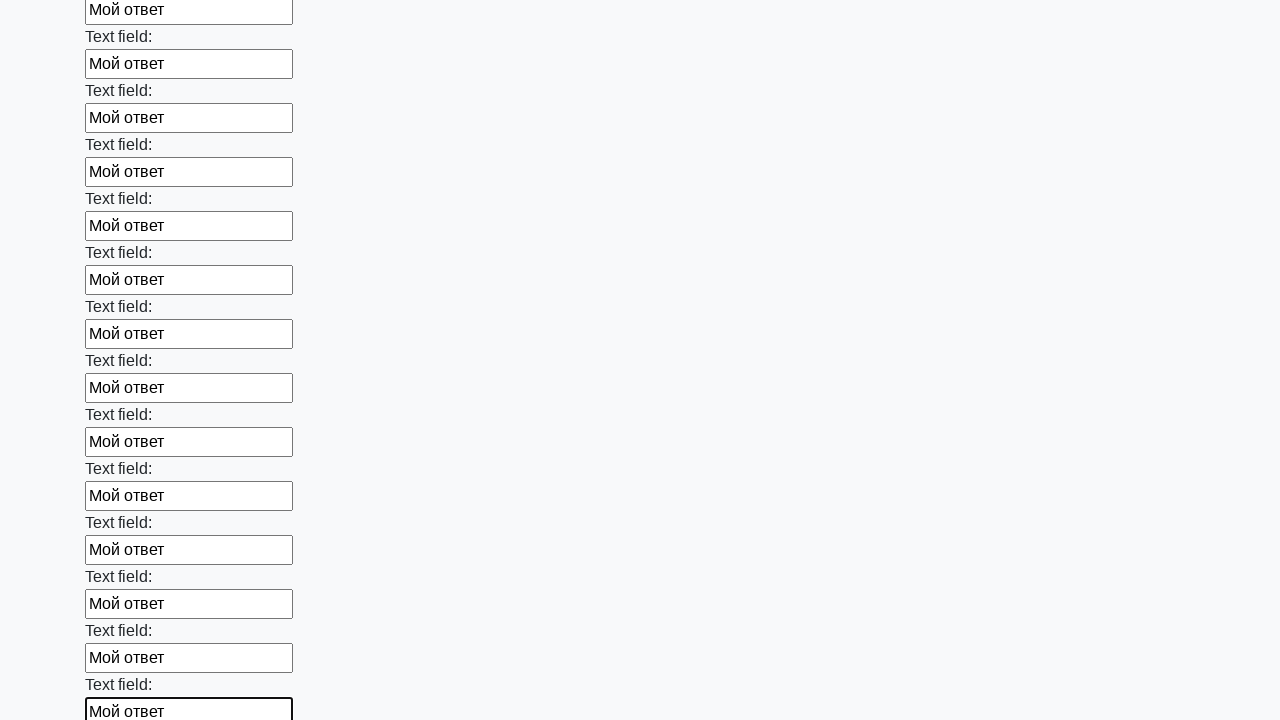

Filled input field with 'Мой ответ' on input >> nth=40
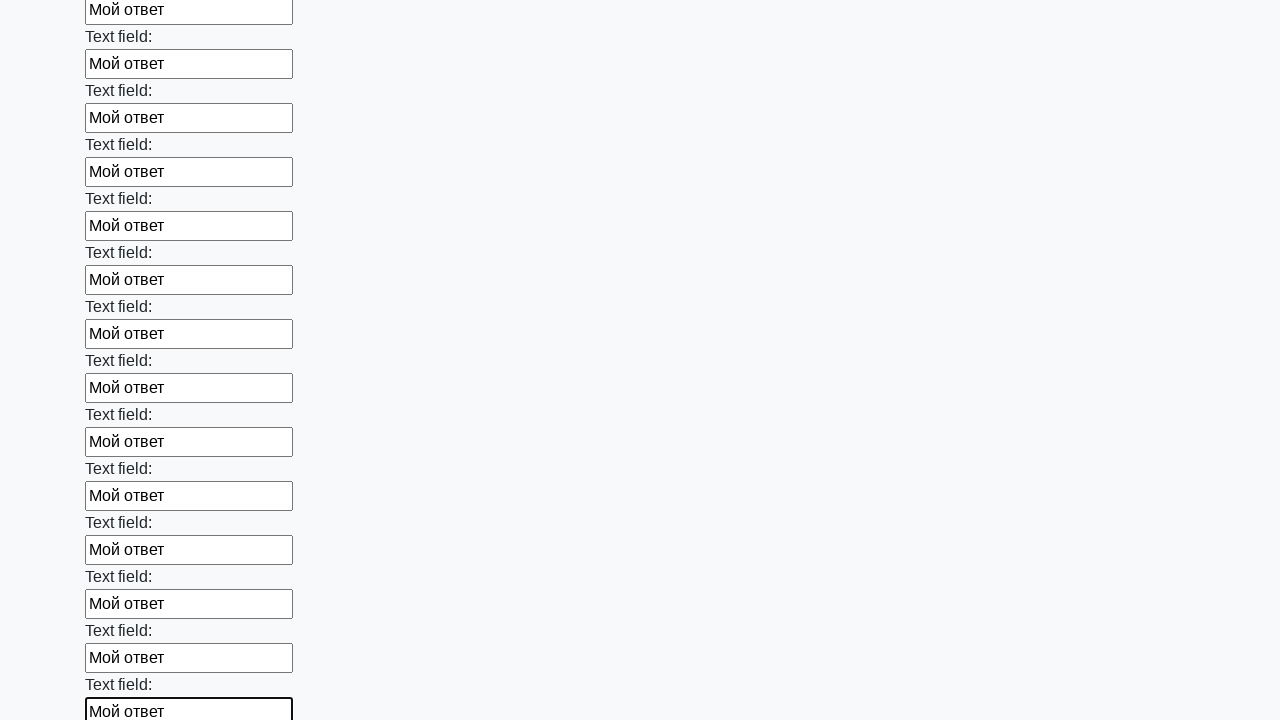

Filled input field with 'Мой ответ' on input >> nth=41
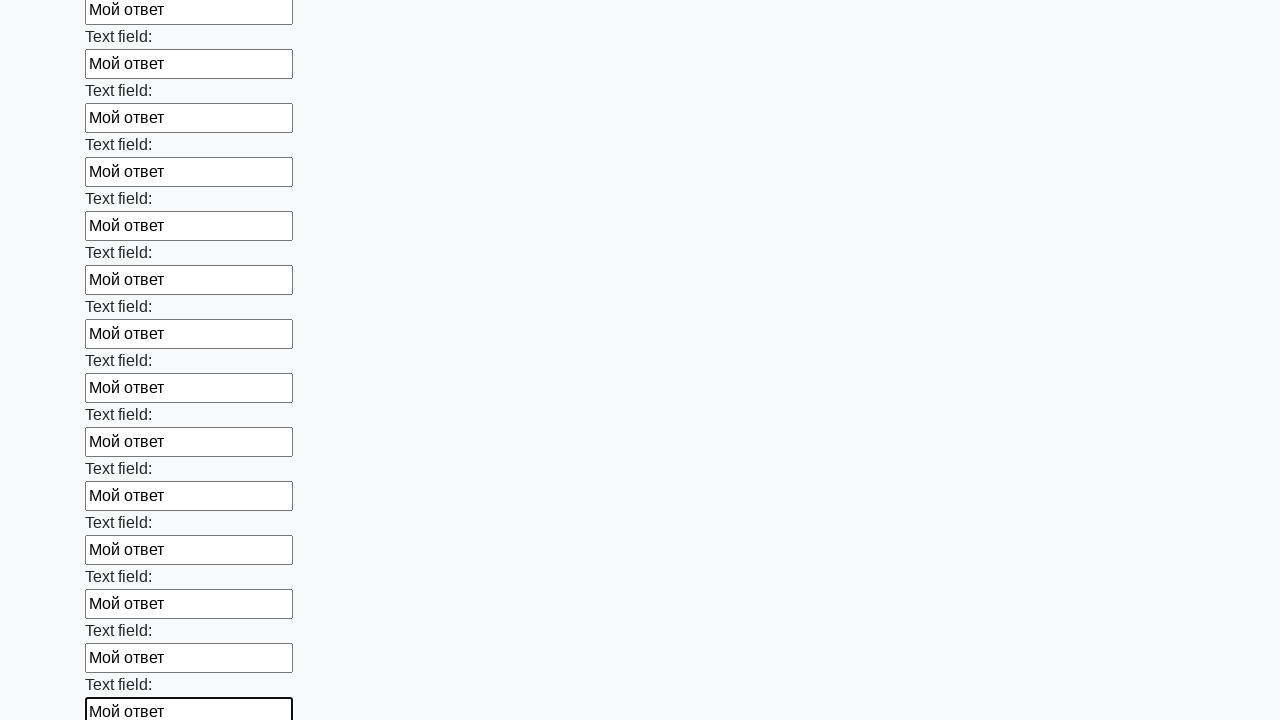

Filled input field with 'Мой ответ' on input >> nth=42
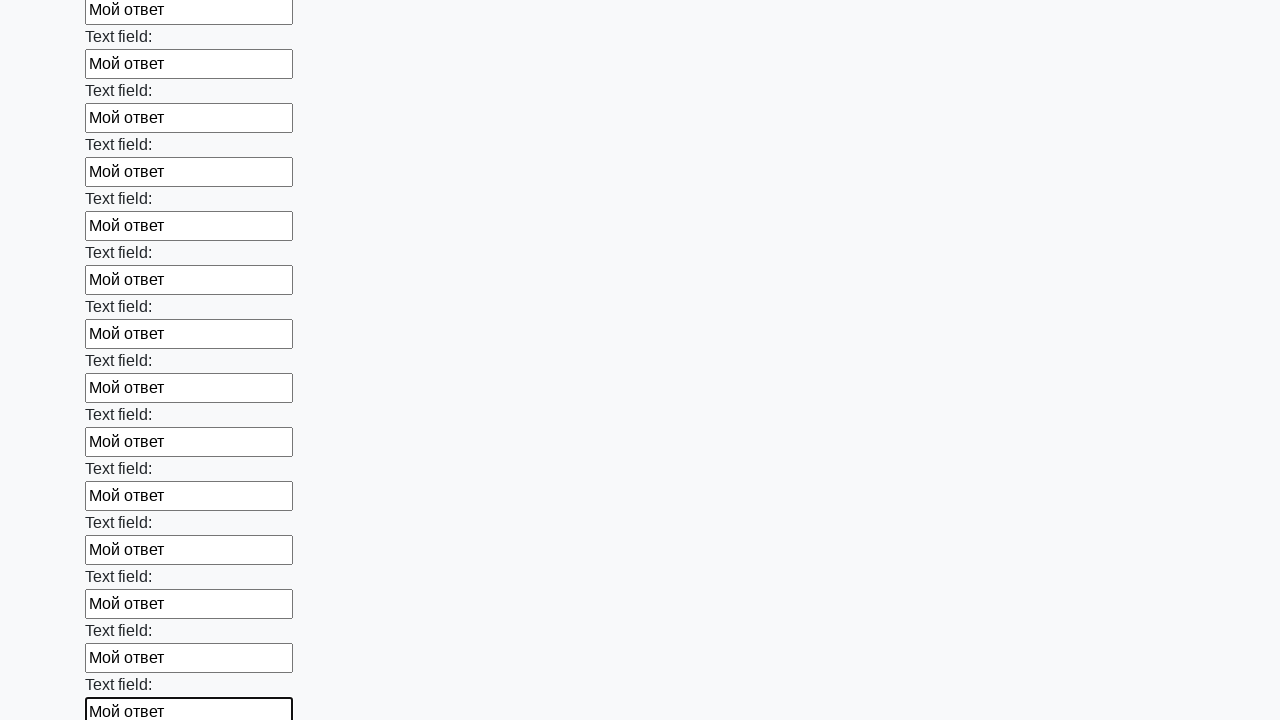

Filled input field with 'Мой ответ' on input >> nth=43
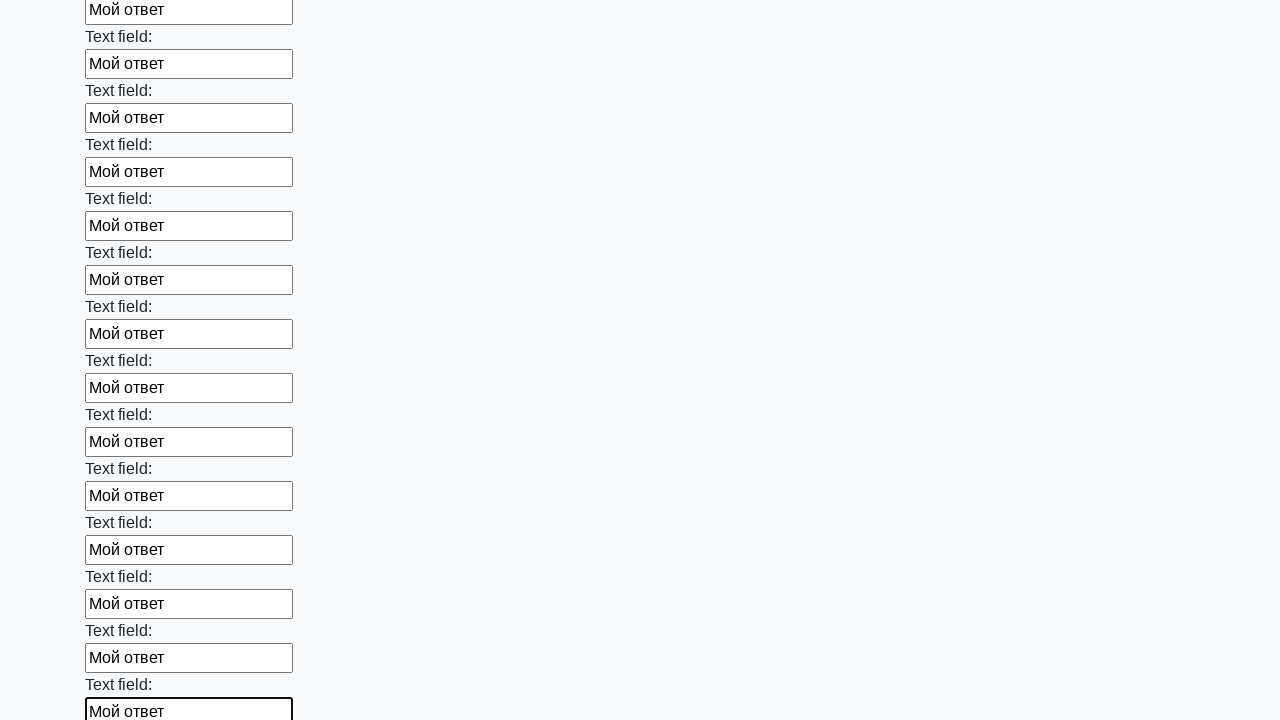

Filled input field with 'Мой ответ' on input >> nth=44
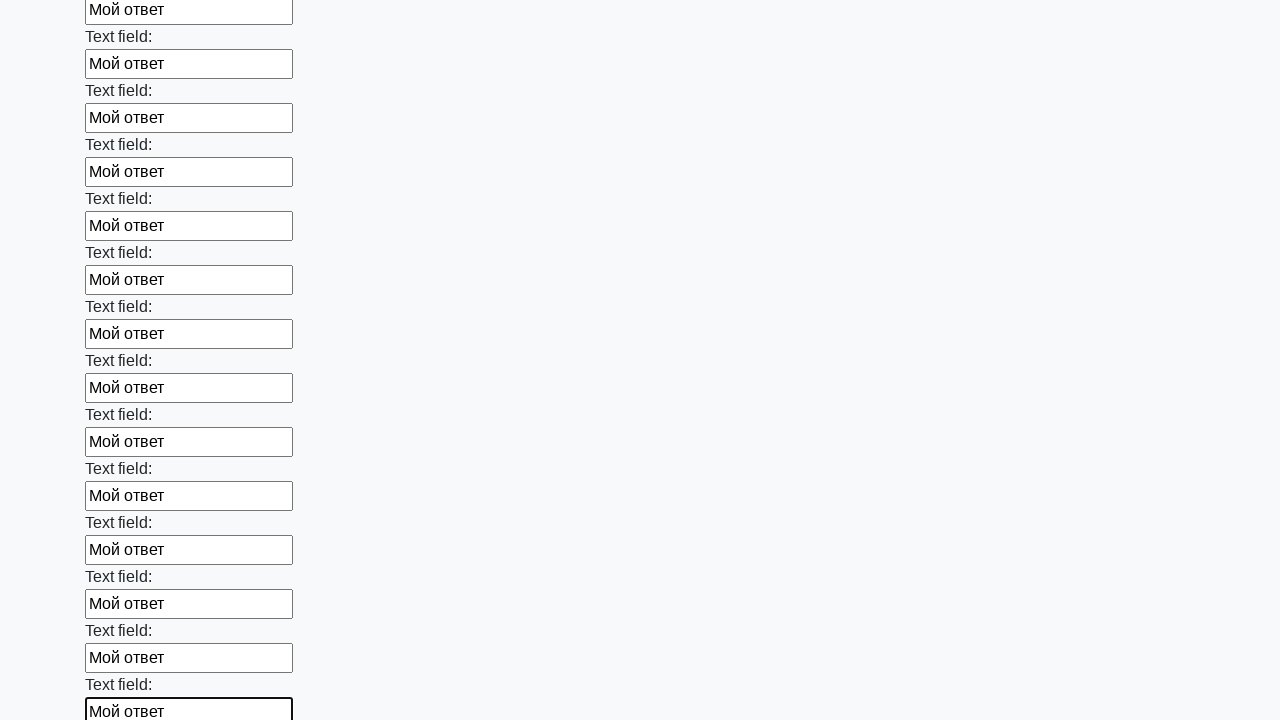

Filled input field with 'Мой ответ' on input >> nth=45
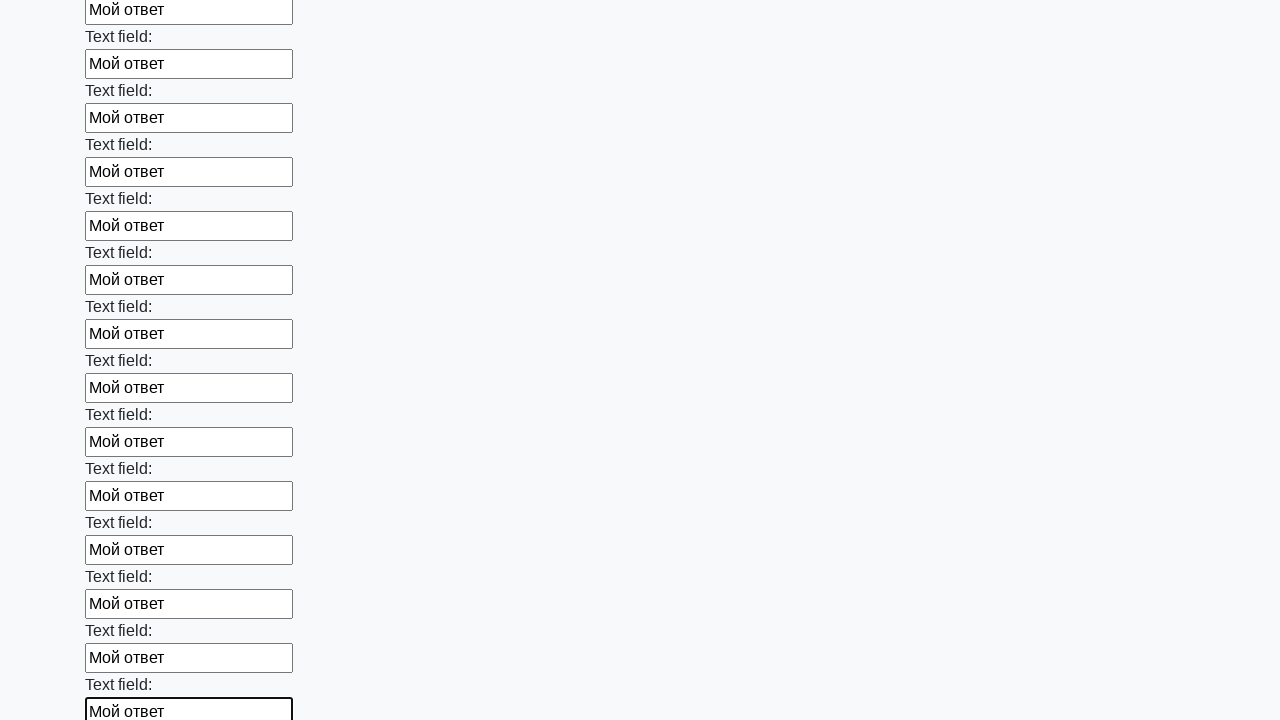

Filled input field with 'Мой ответ' on input >> nth=46
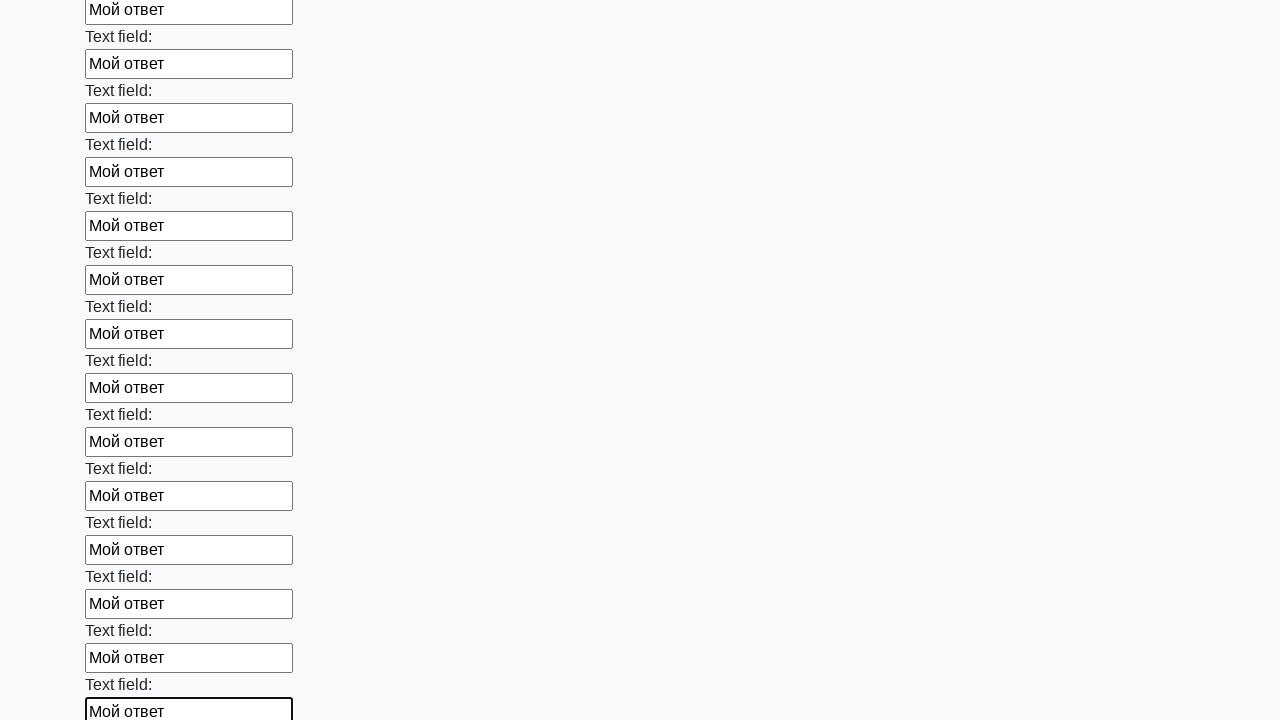

Filled input field with 'Мой ответ' on input >> nth=47
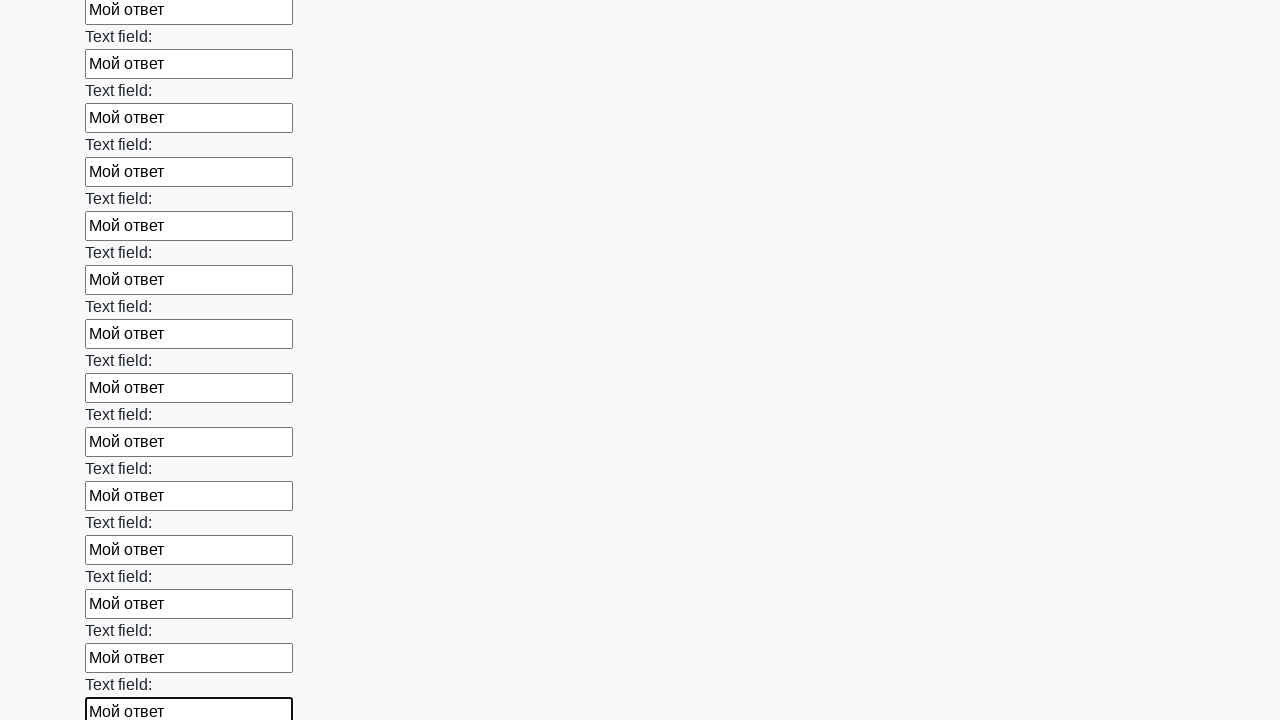

Filled input field with 'Мой ответ' on input >> nth=48
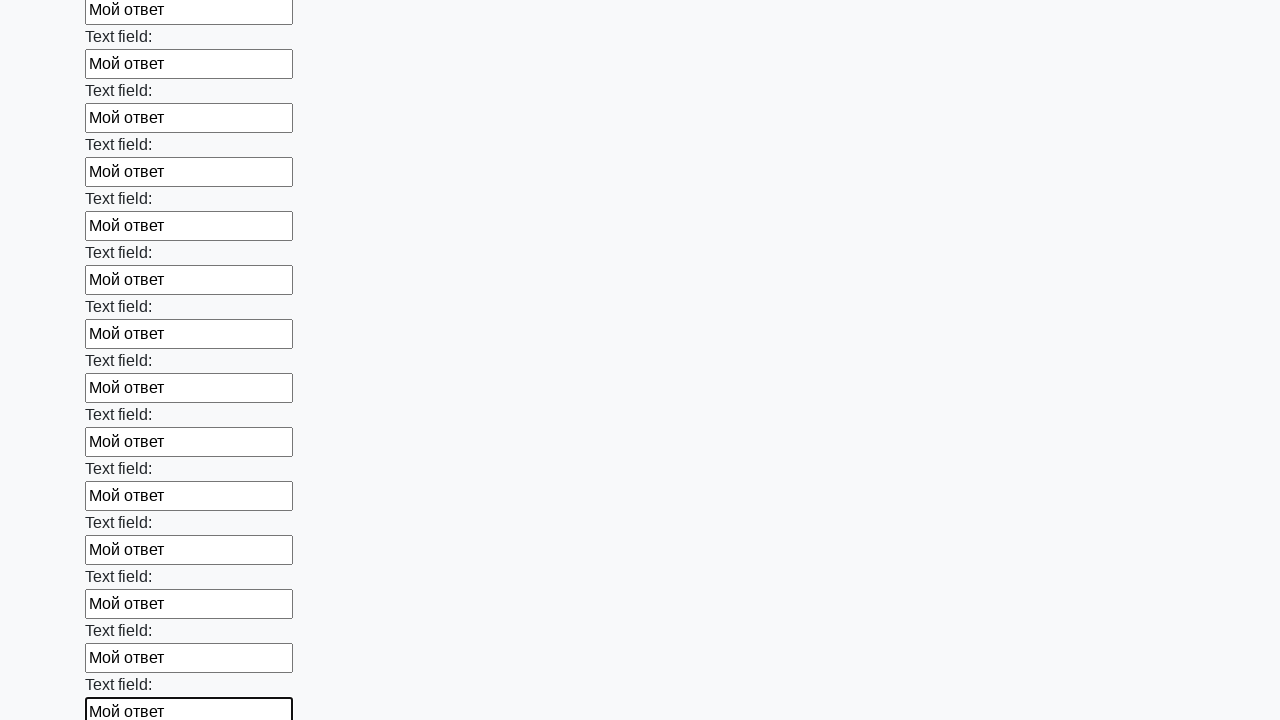

Filled input field with 'Мой ответ' on input >> nth=49
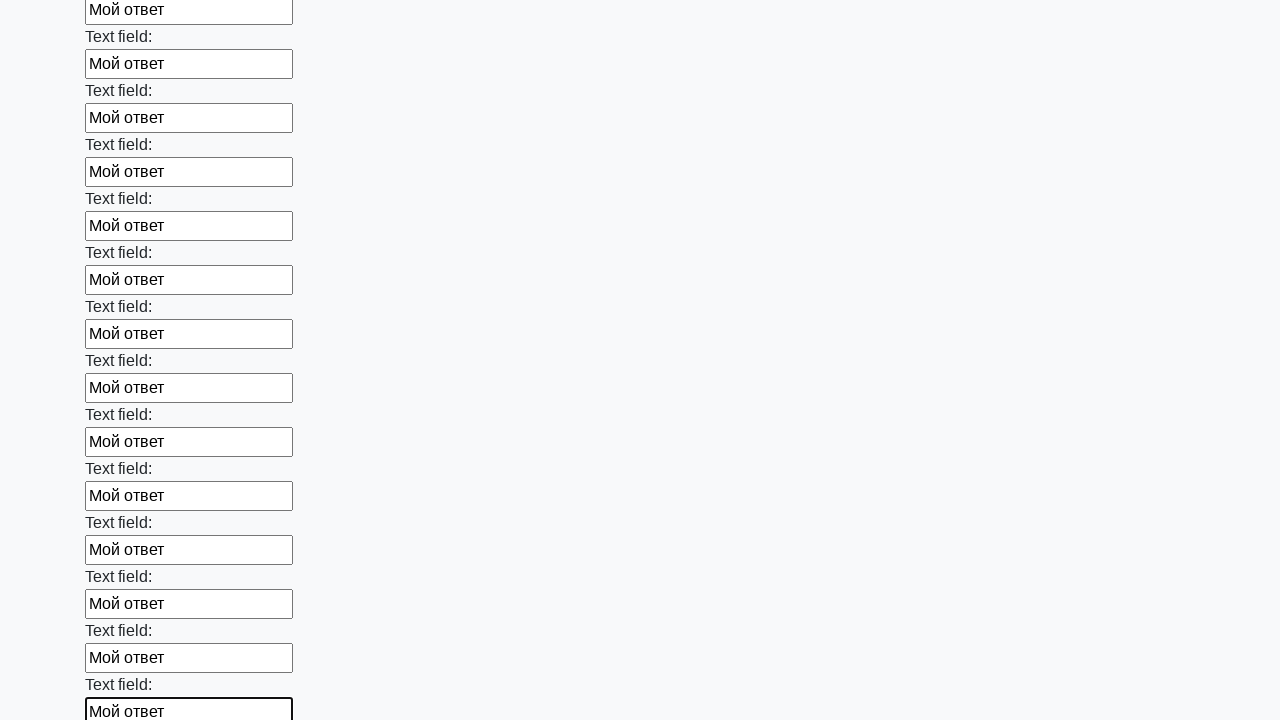

Filled input field with 'Мой ответ' on input >> nth=50
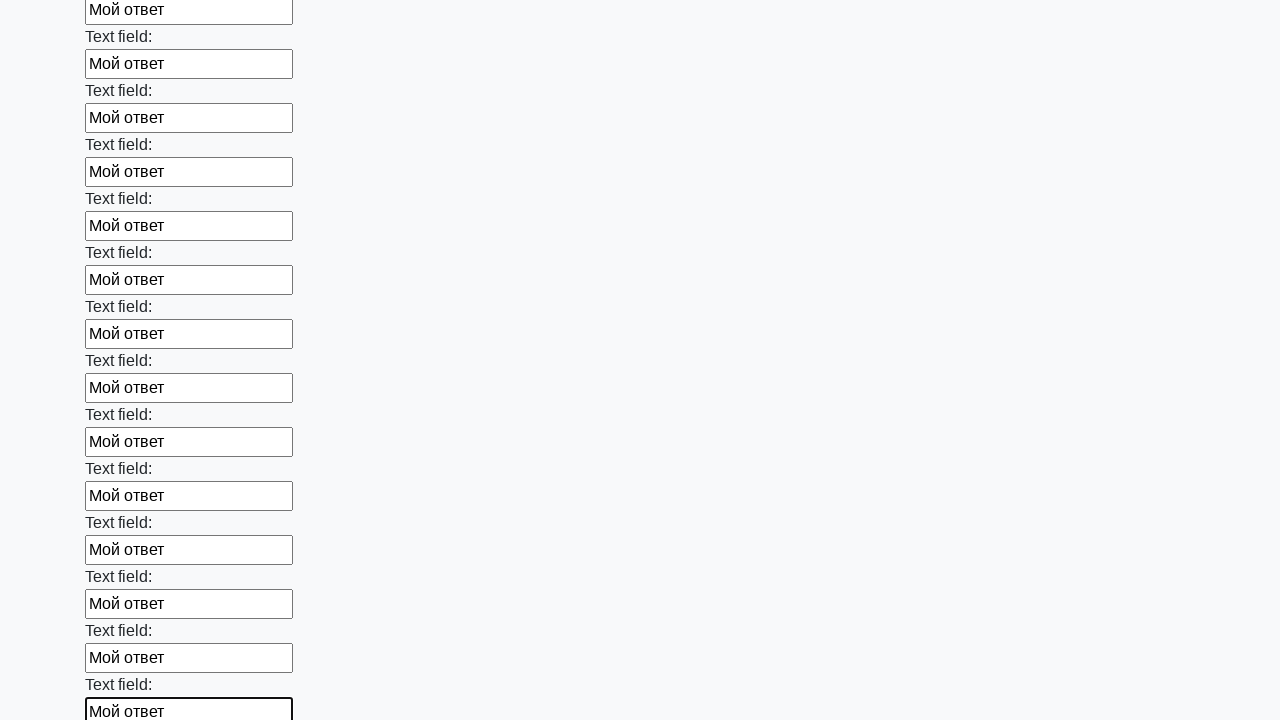

Filled input field with 'Мой ответ' on input >> nth=51
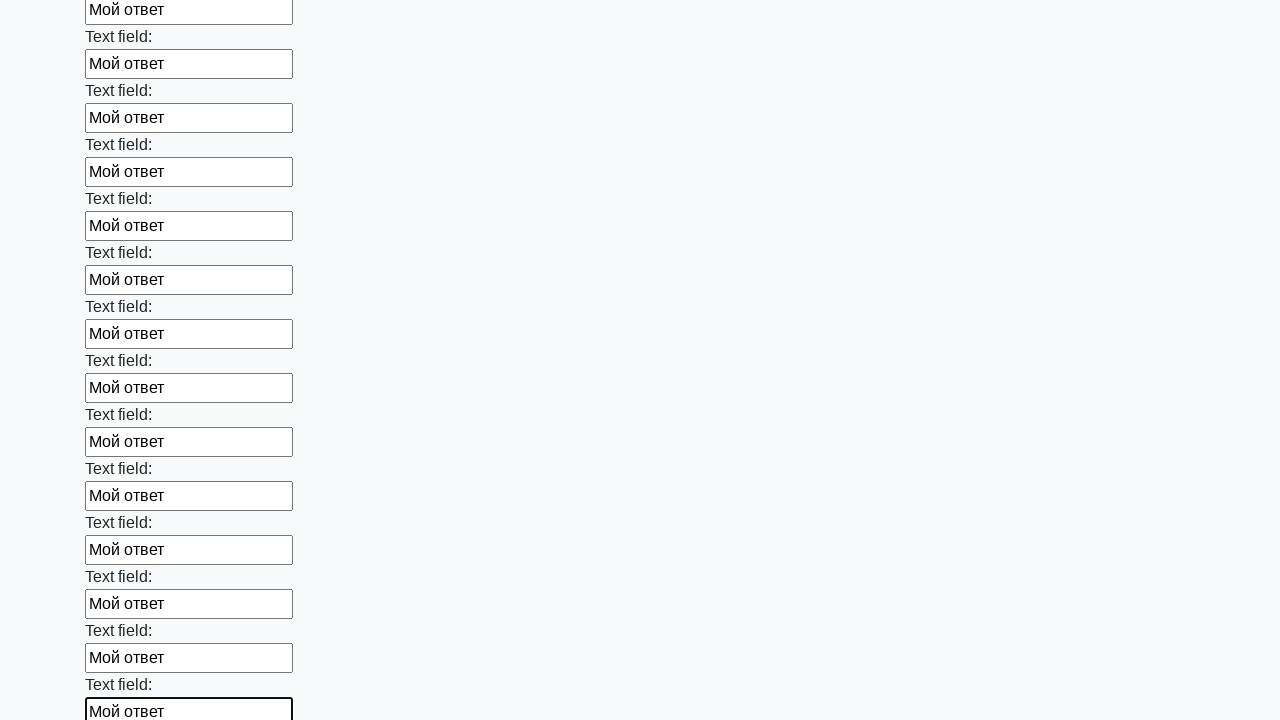

Filled input field with 'Мой ответ' on input >> nth=52
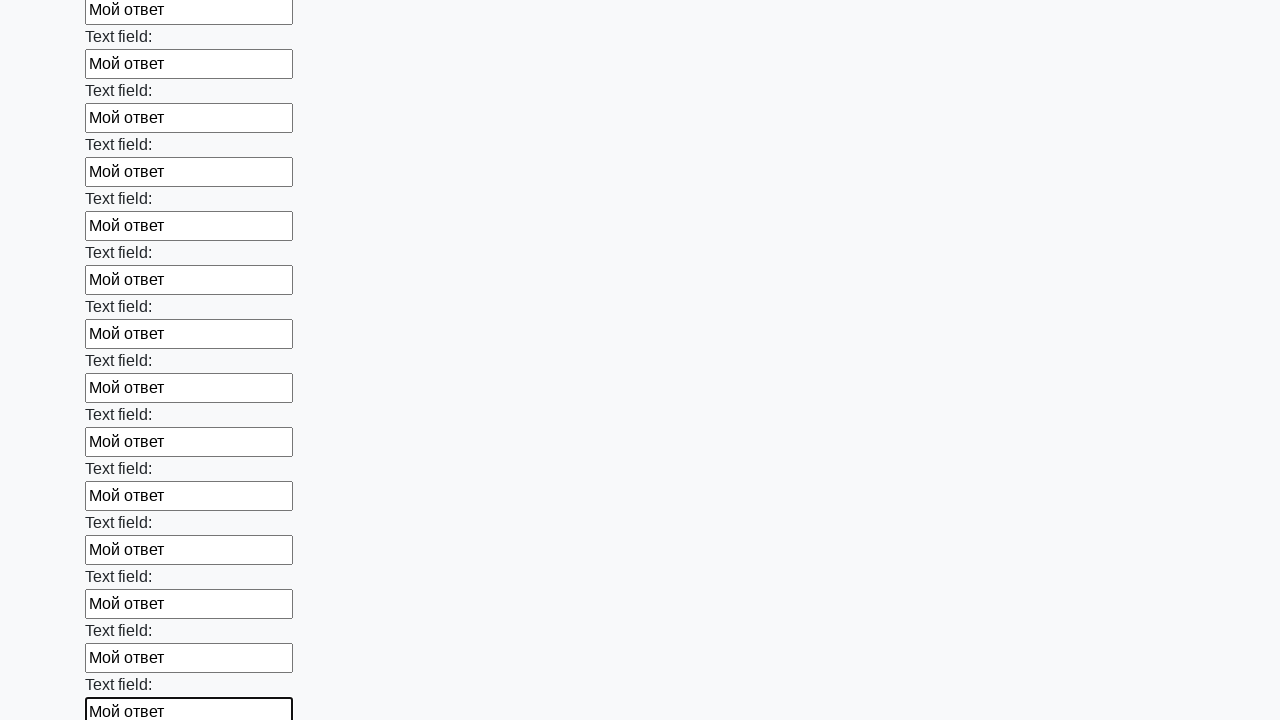

Filled input field with 'Мой ответ' on input >> nth=53
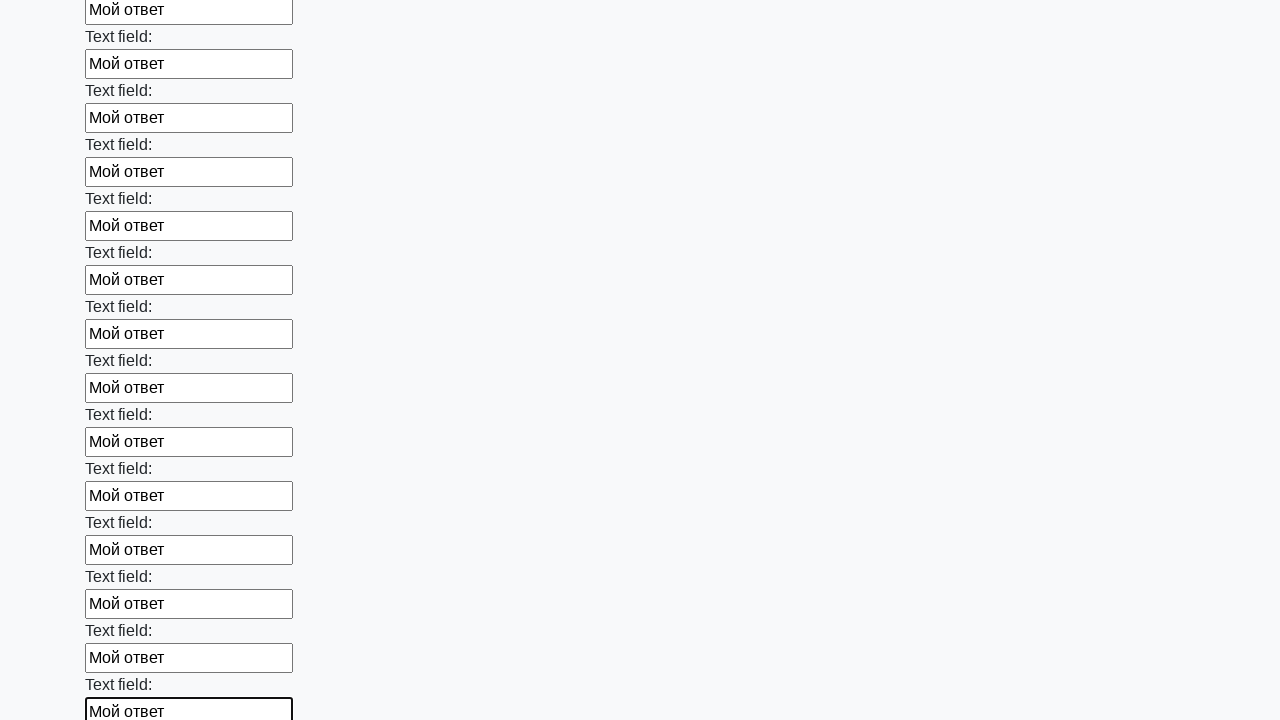

Filled input field with 'Мой ответ' on input >> nth=54
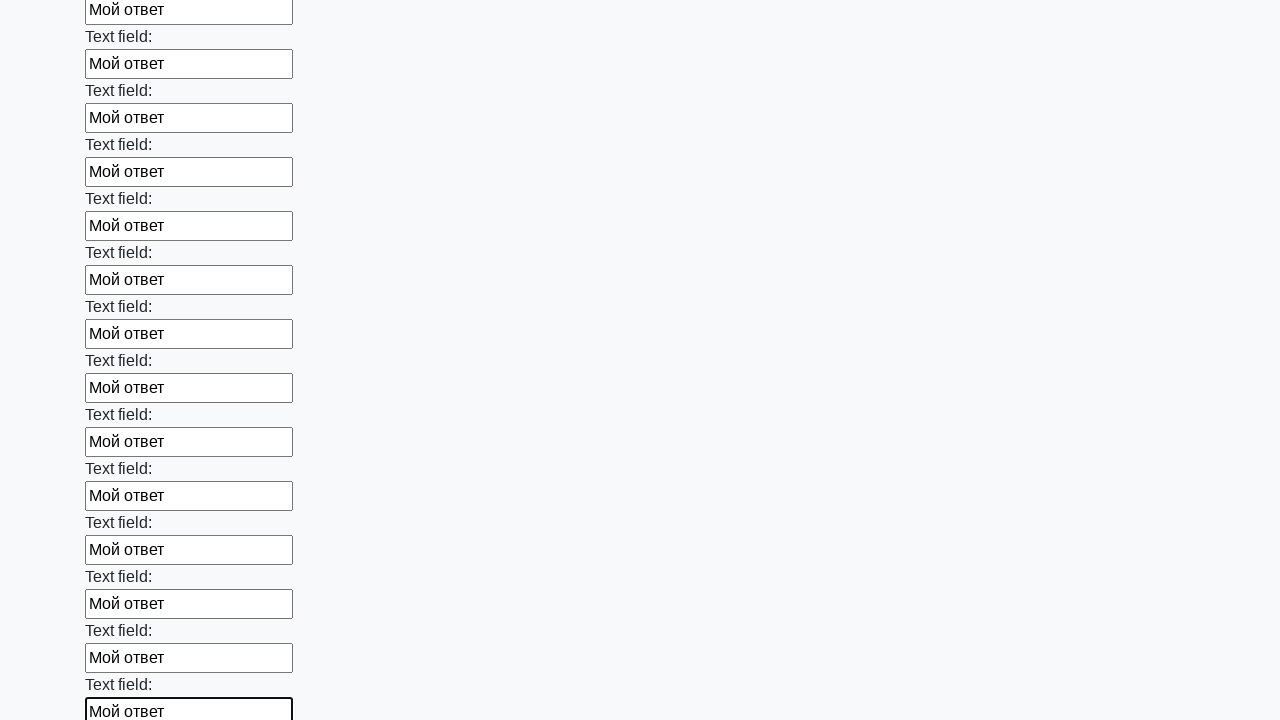

Filled input field with 'Мой ответ' on input >> nth=55
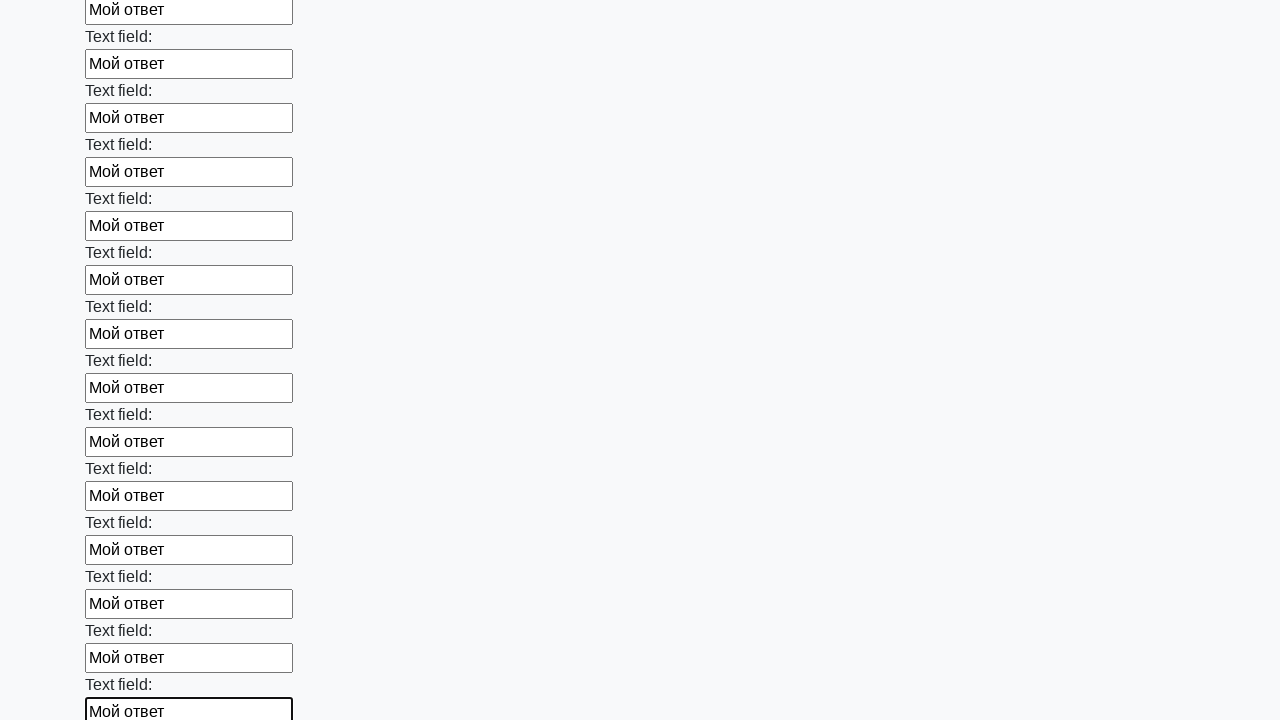

Filled input field with 'Мой ответ' on input >> nth=56
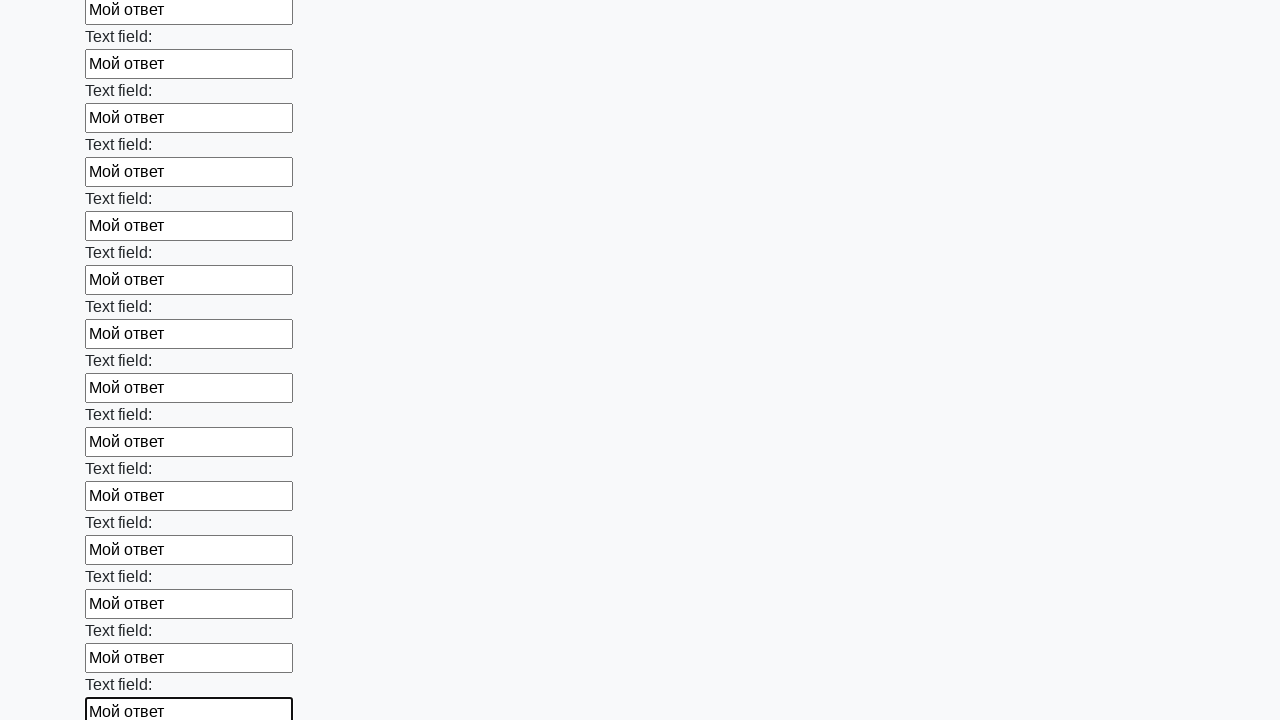

Filled input field with 'Мой ответ' on input >> nth=57
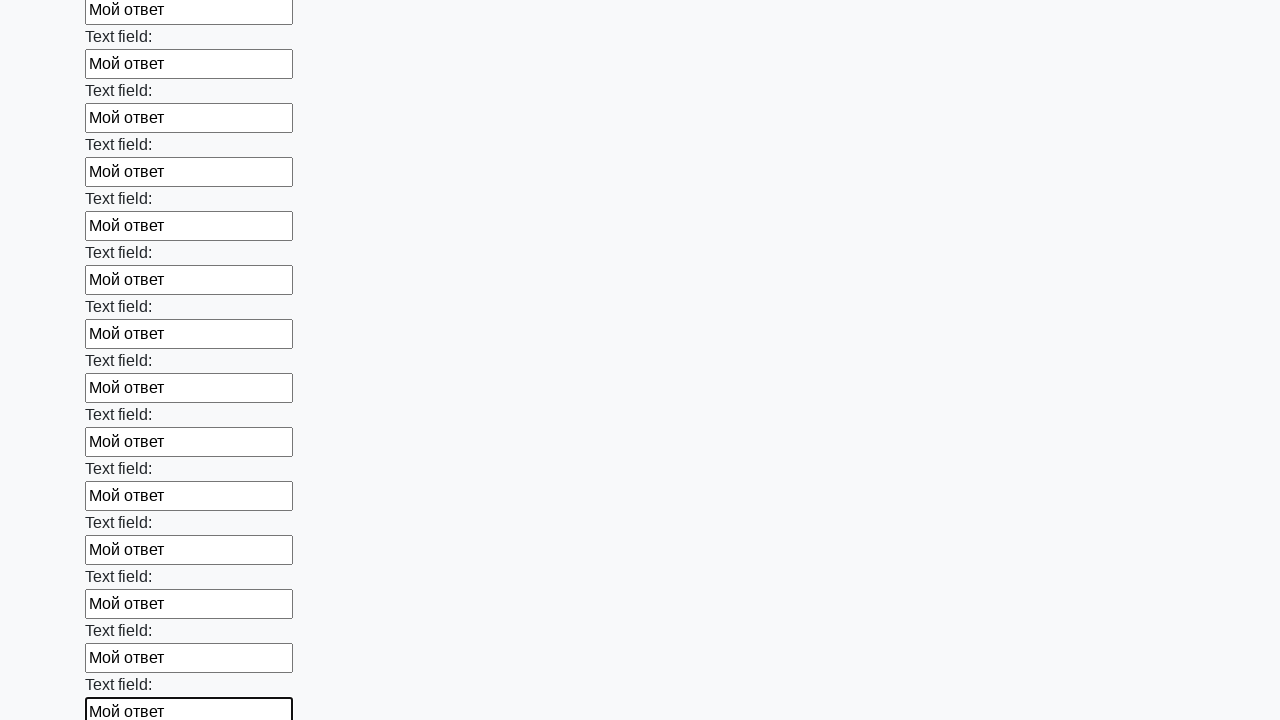

Filled input field with 'Мой ответ' on input >> nth=58
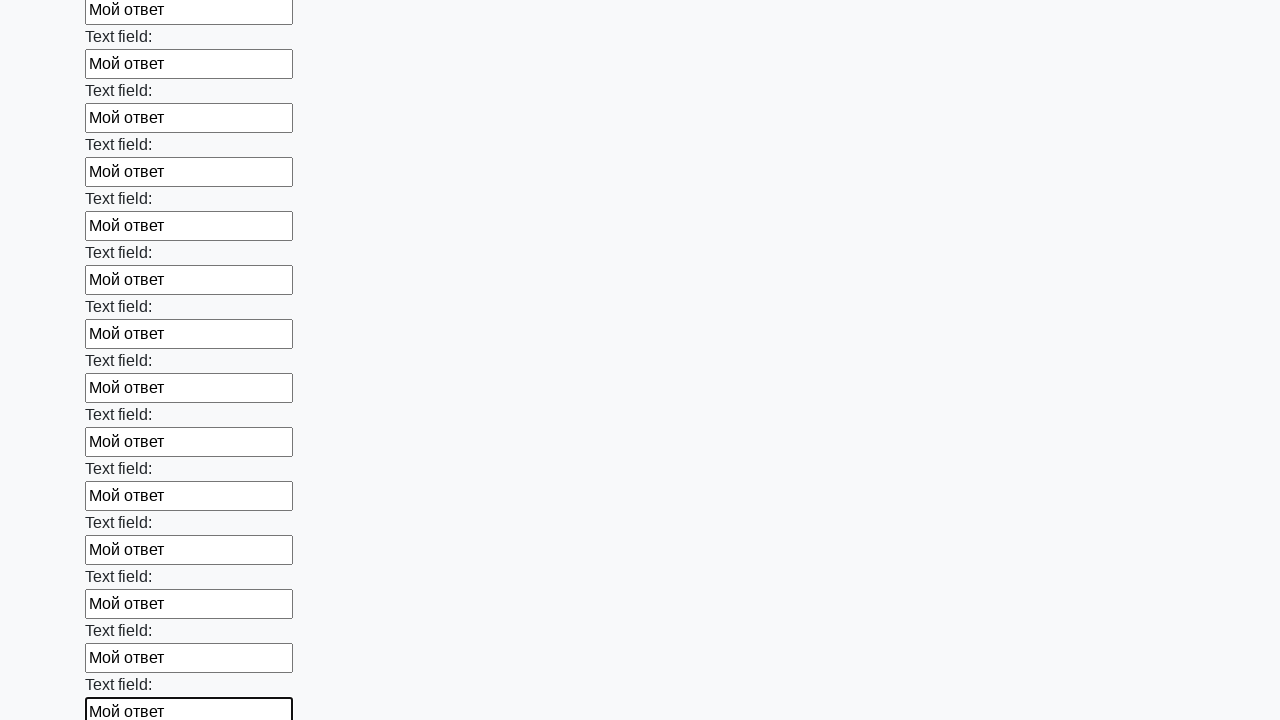

Filled input field with 'Мой ответ' on input >> nth=59
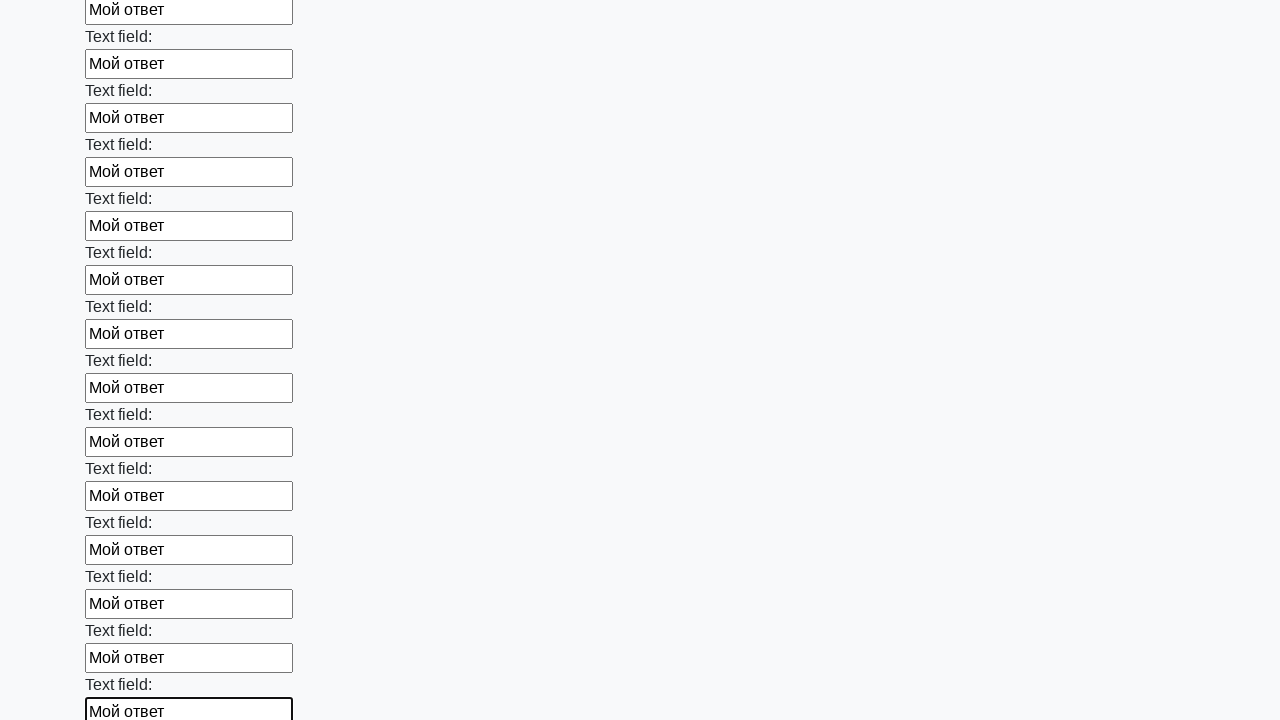

Filled input field with 'Мой ответ' on input >> nth=60
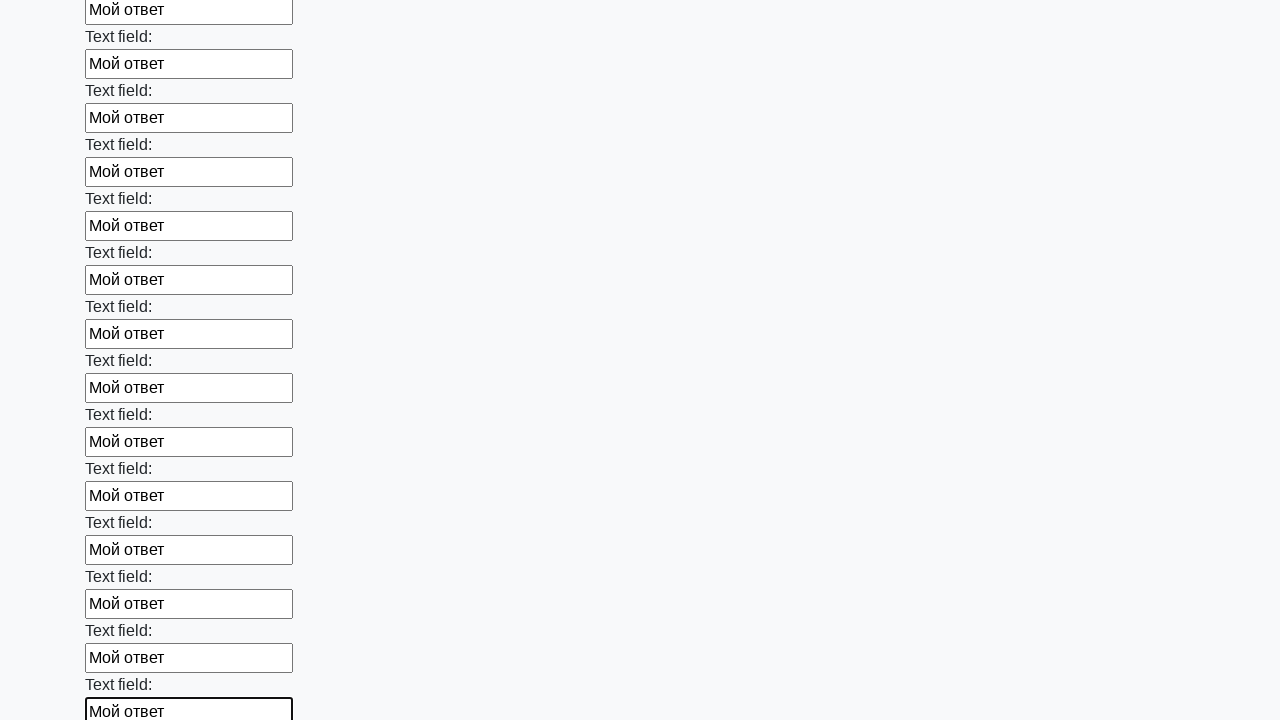

Filled input field with 'Мой ответ' on input >> nth=61
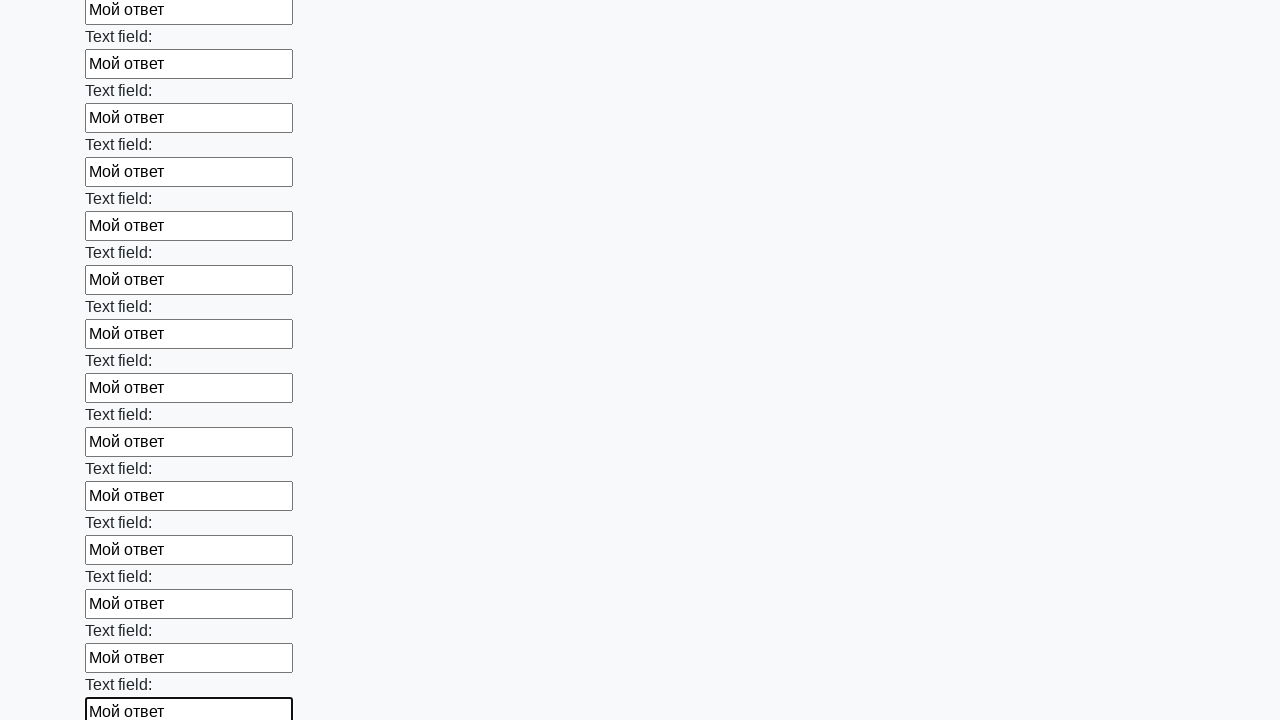

Filled input field with 'Мой ответ' on input >> nth=62
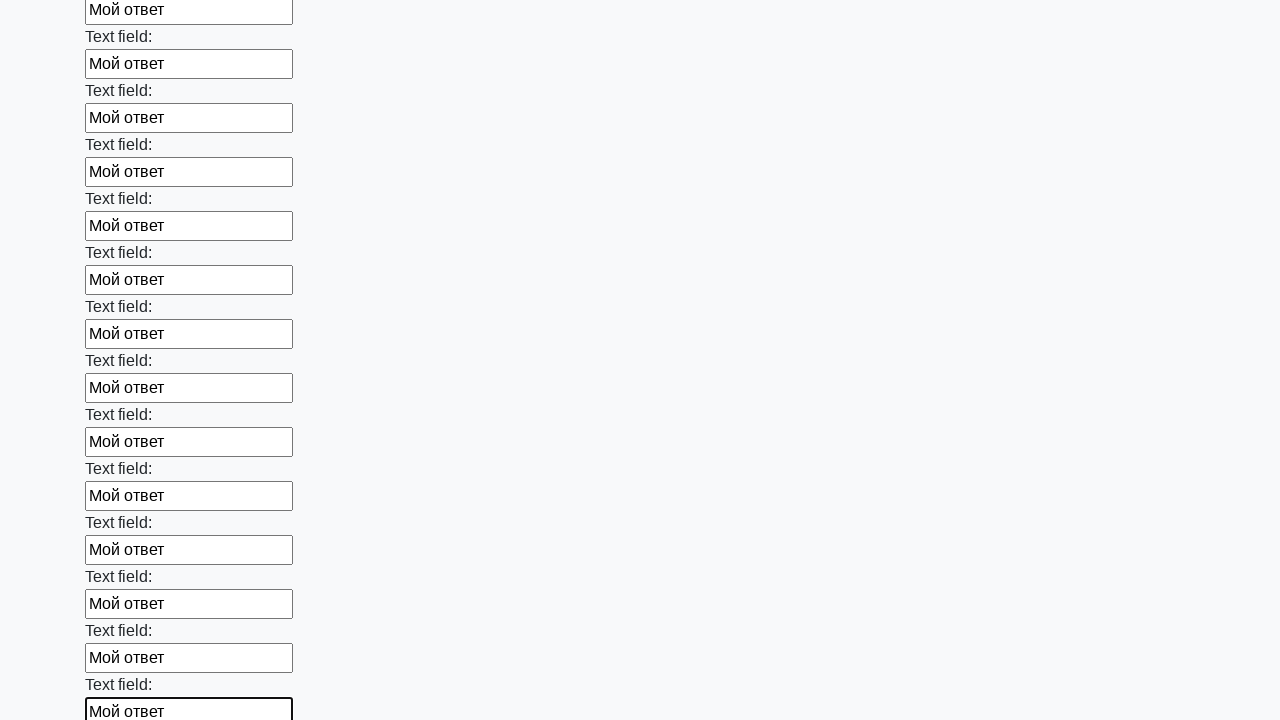

Filled input field with 'Мой ответ' on input >> nth=63
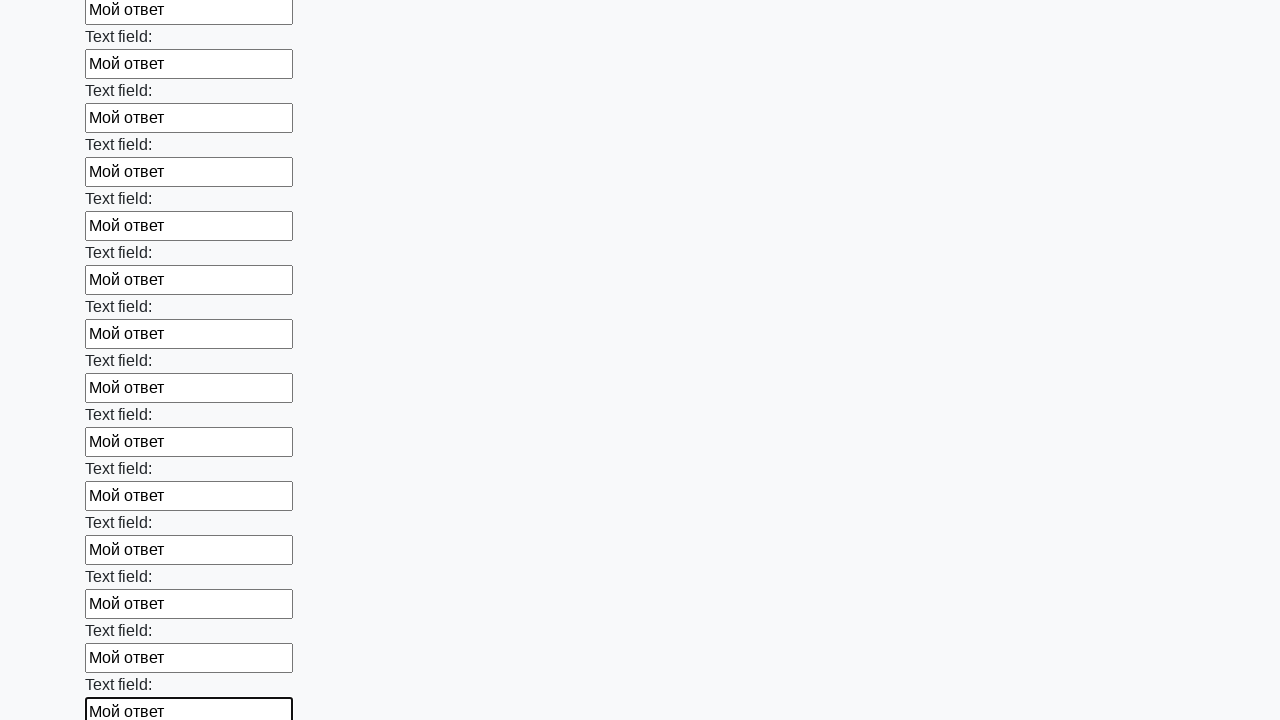

Filled input field with 'Мой ответ' on input >> nth=64
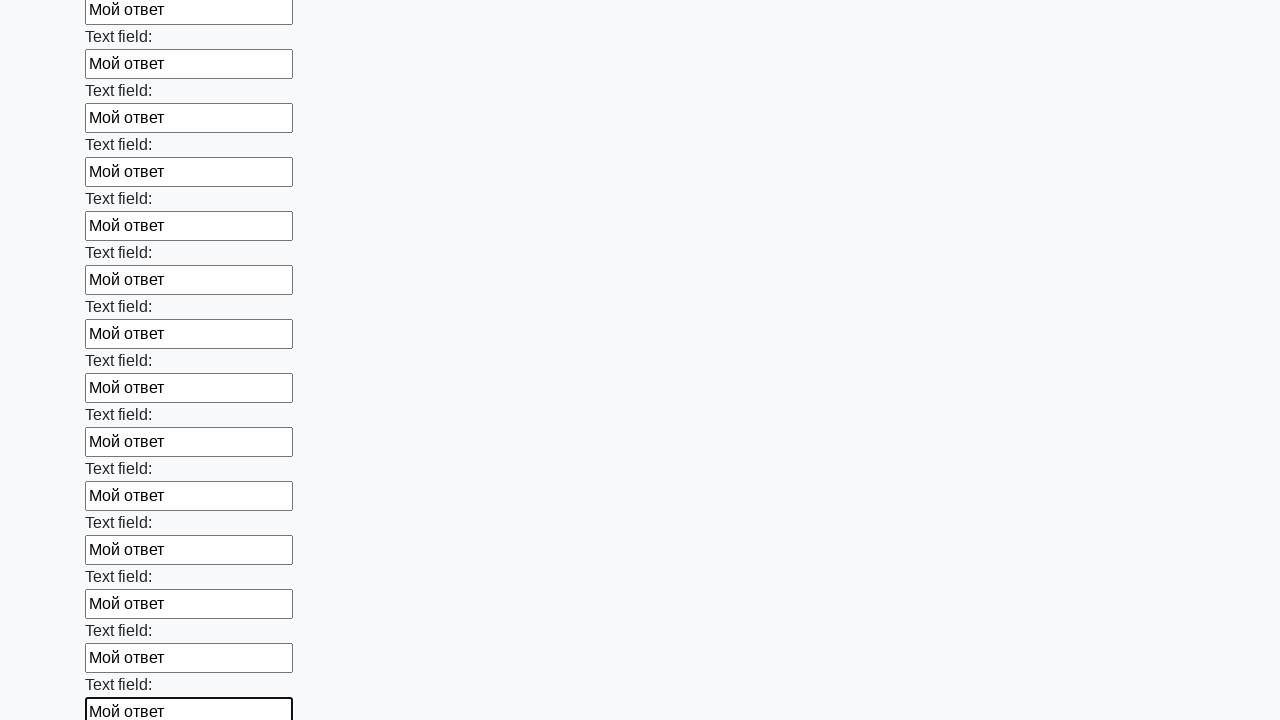

Filled input field with 'Мой ответ' on input >> nth=65
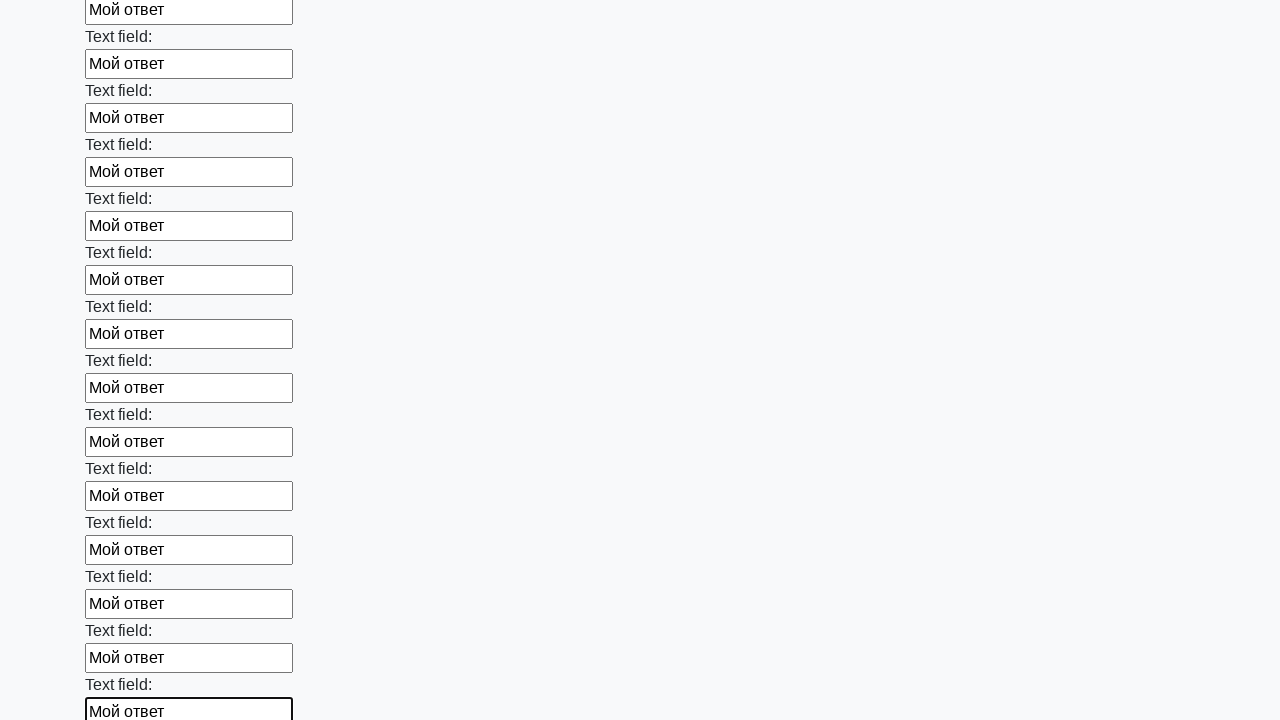

Filled input field with 'Мой ответ' on input >> nth=66
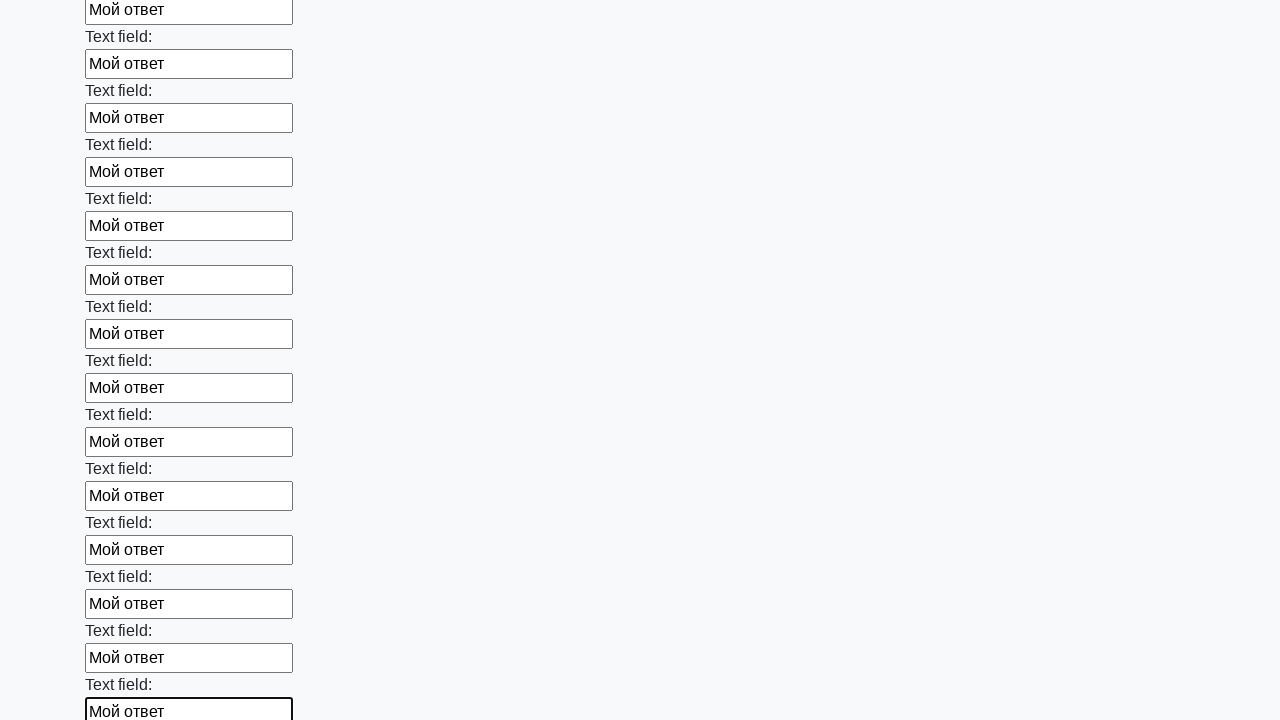

Filled input field with 'Мой ответ' on input >> nth=67
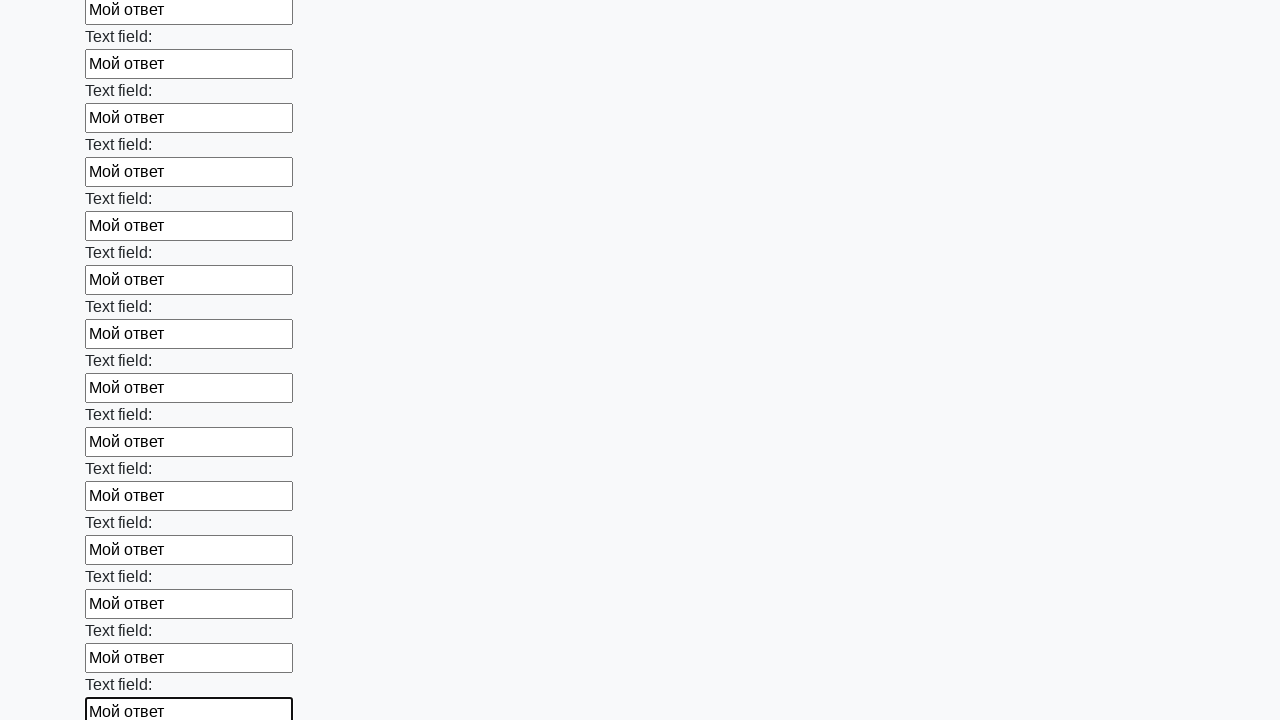

Filled input field with 'Мой ответ' on input >> nth=68
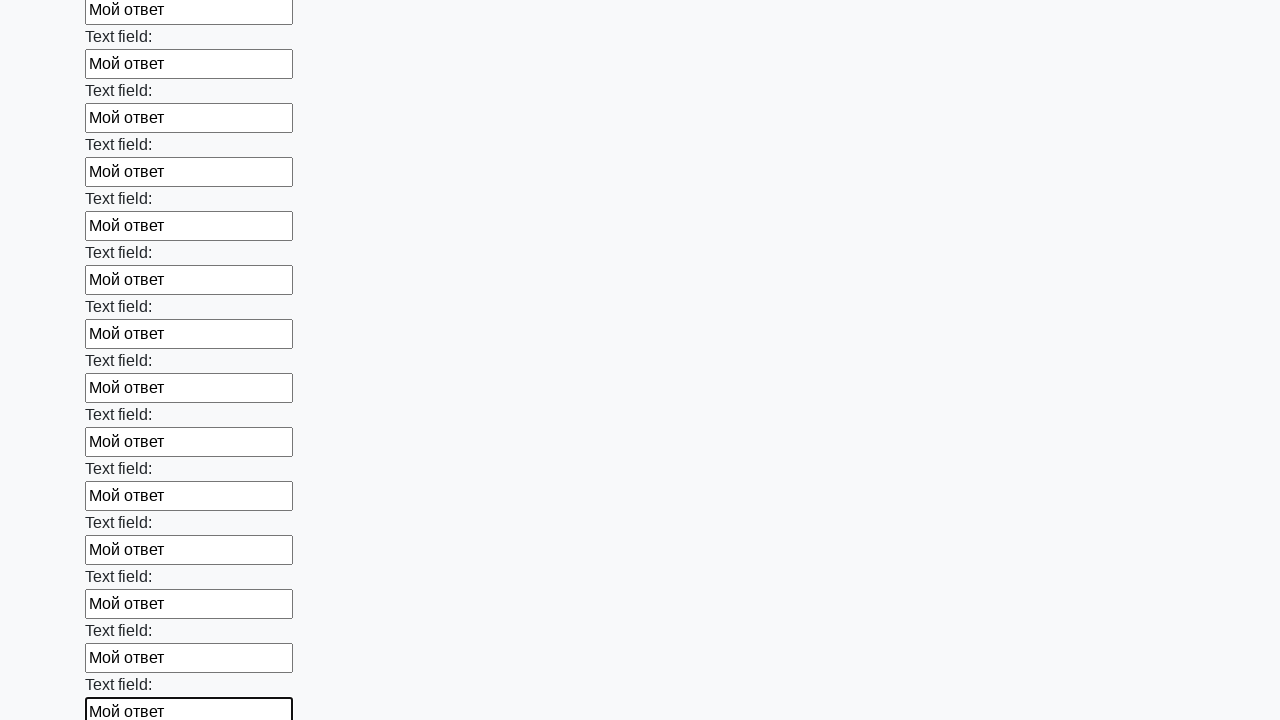

Filled input field with 'Мой ответ' on input >> nth=69
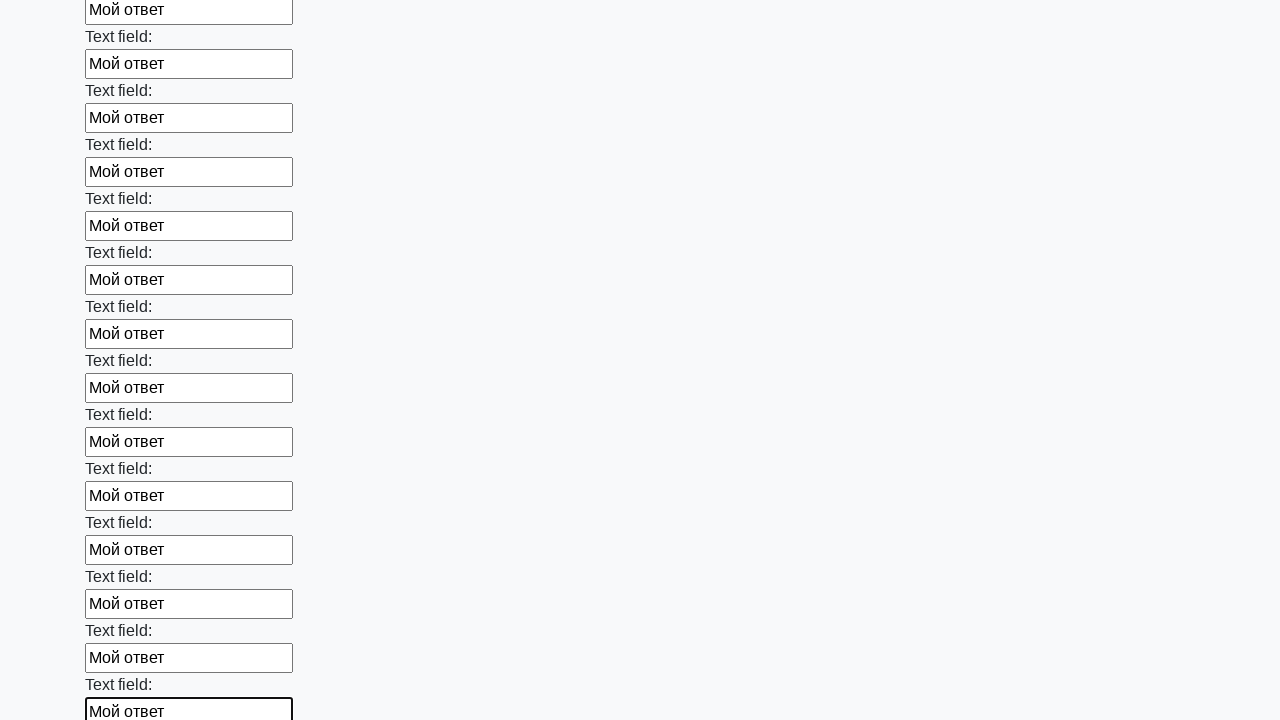

Filled input field with 'Мой ответ' on input >> nth=70
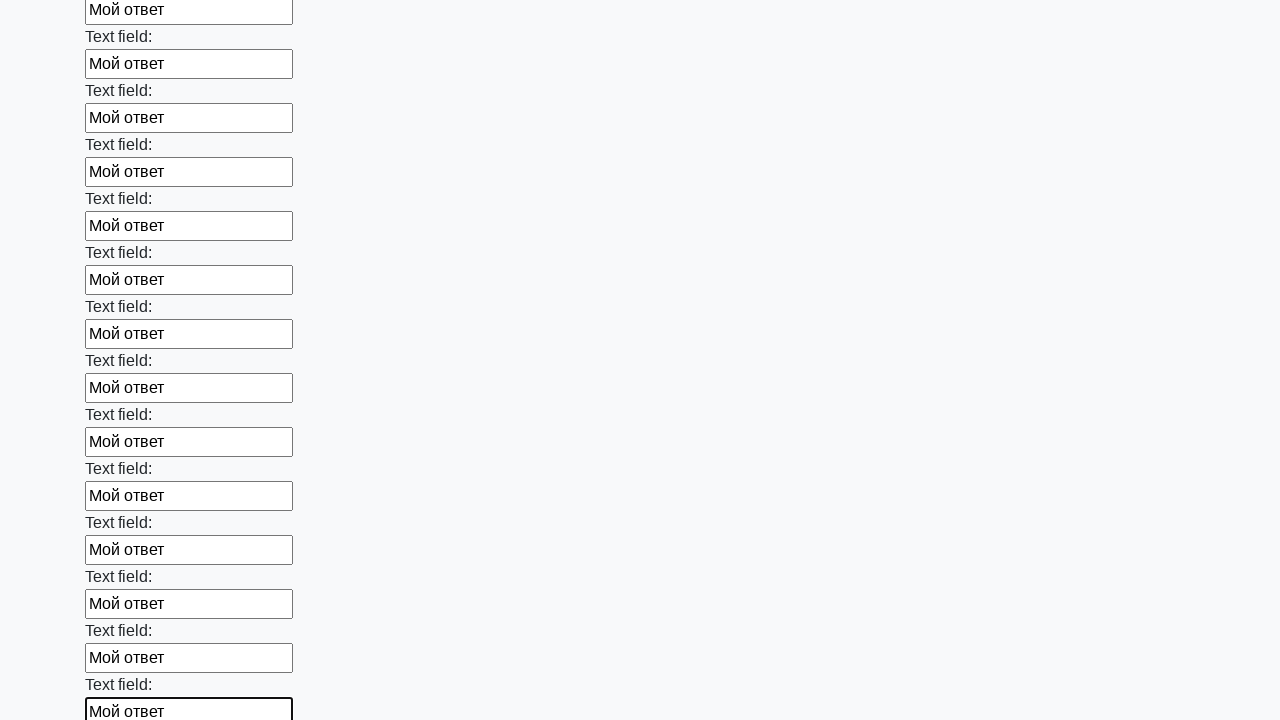

Filled input field with 'Мой ответ' on input >> nth=71
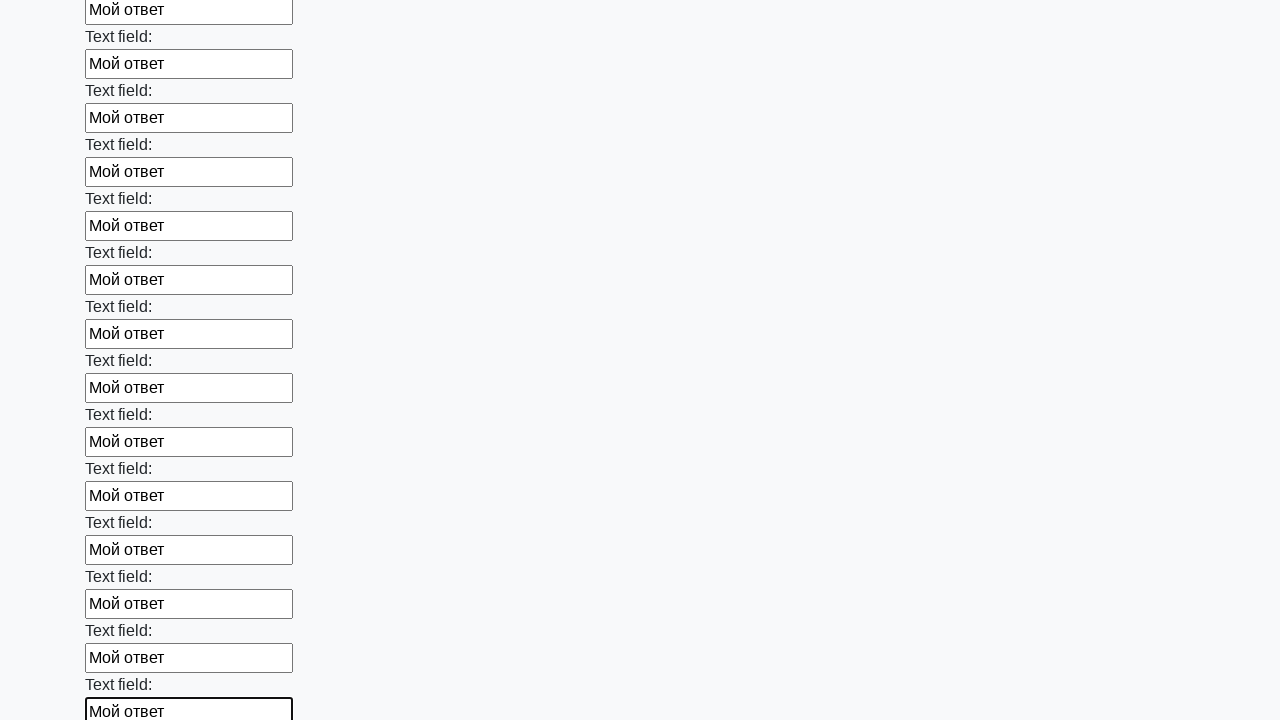

Filled input field with 'Мой ответ' on input >> nth=72
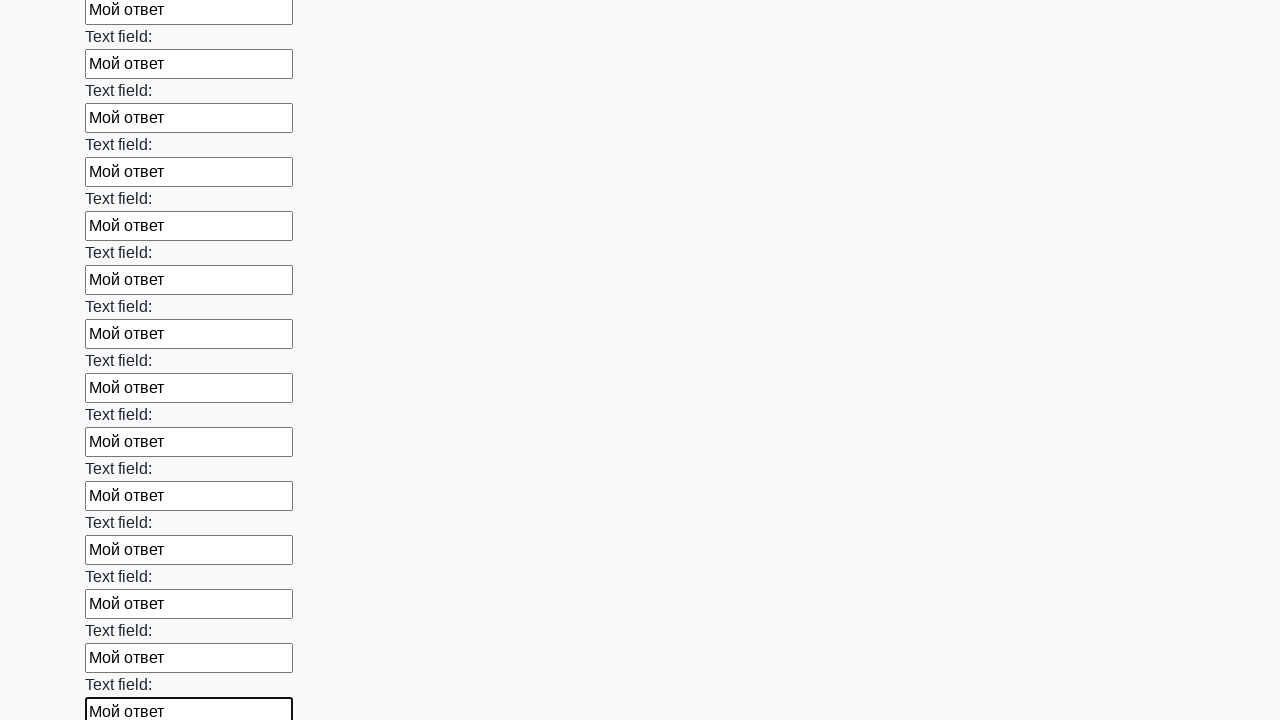

Filled input field with 'Мой ответ' on input >> nth=73
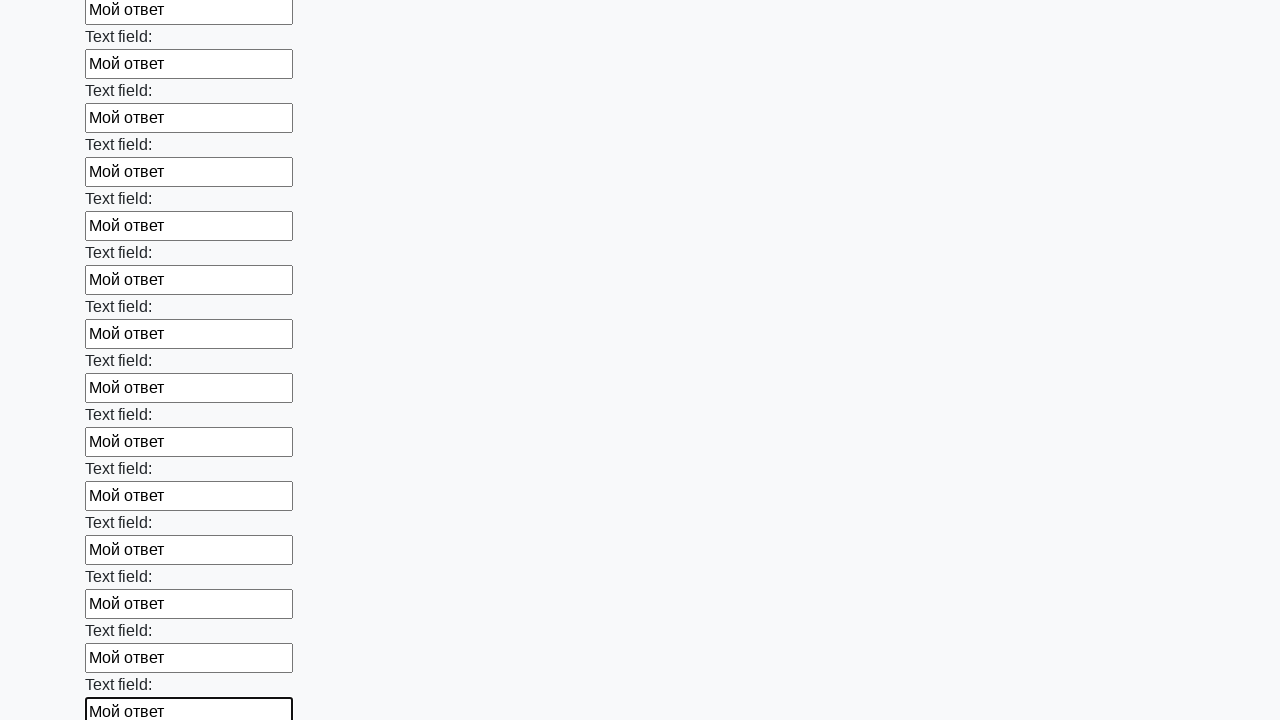

Filled input field with 'Мой ответ' on input >> nth=74
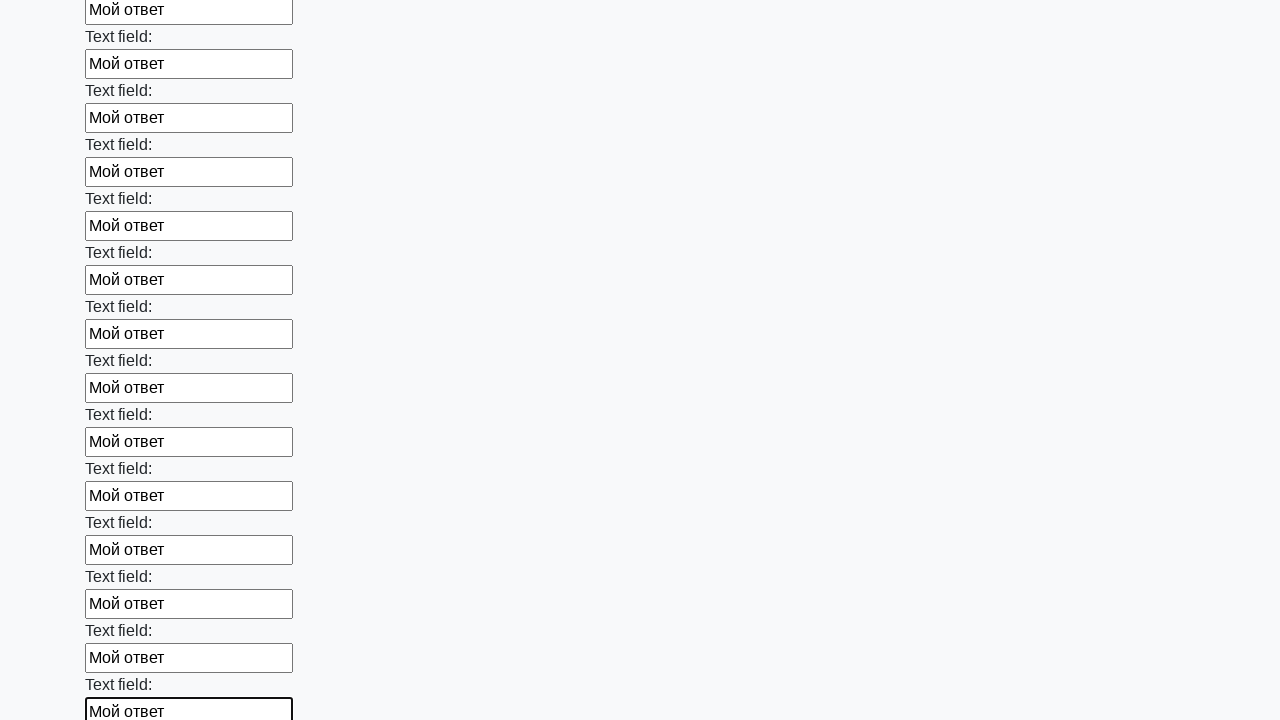

Filled input field with 'Мой ответ' on input >> nth=75
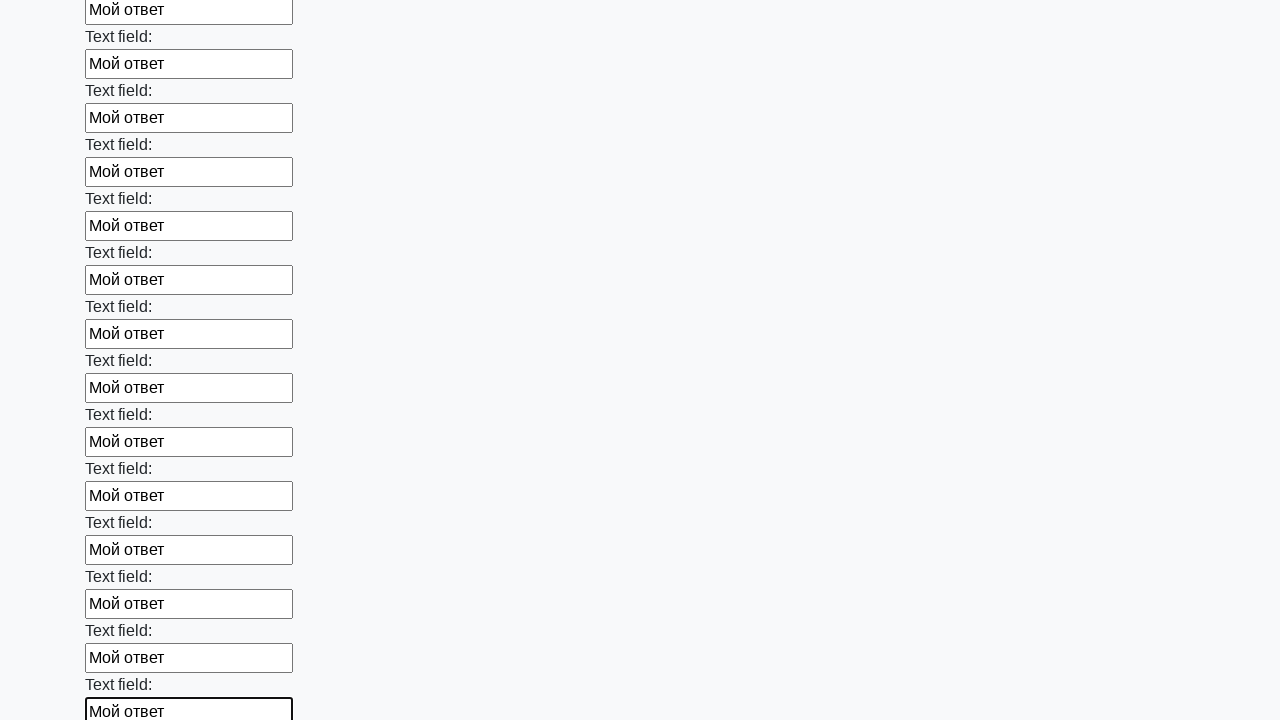

Filled input field with 'Мой ответ' on input >> nth=76
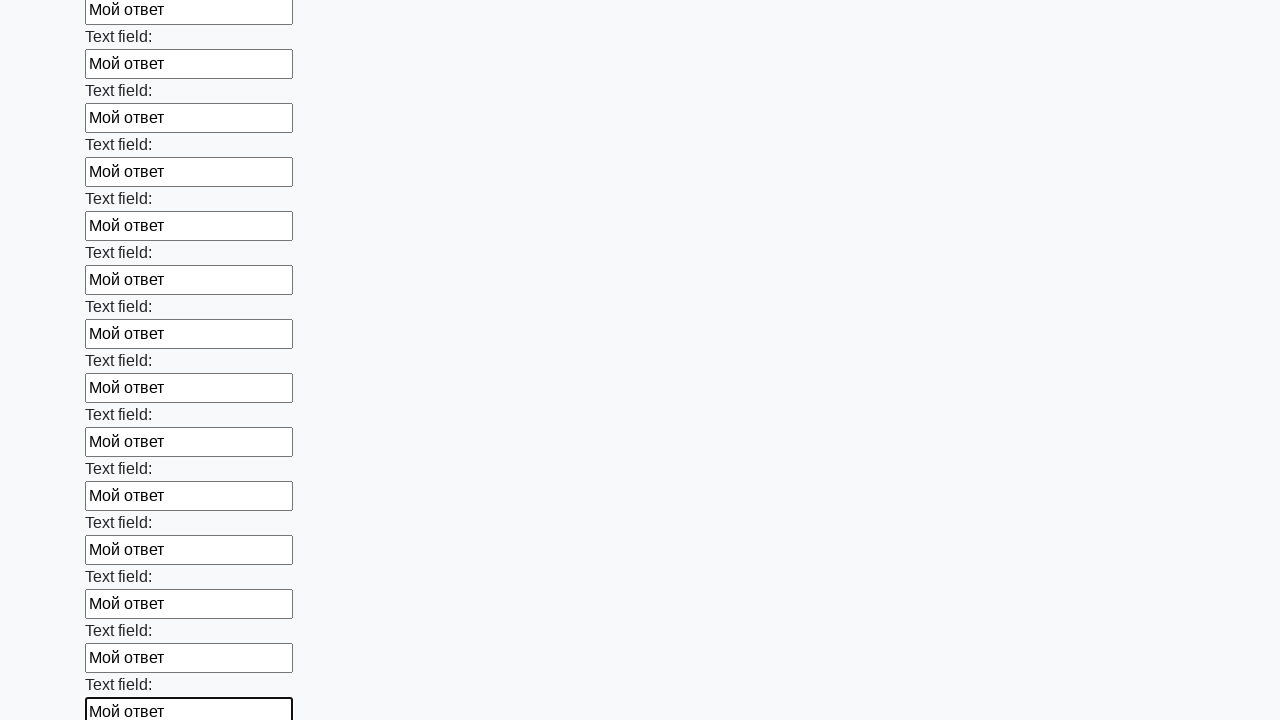

Filled input field with 'Мой ответ' on input >> nth=77
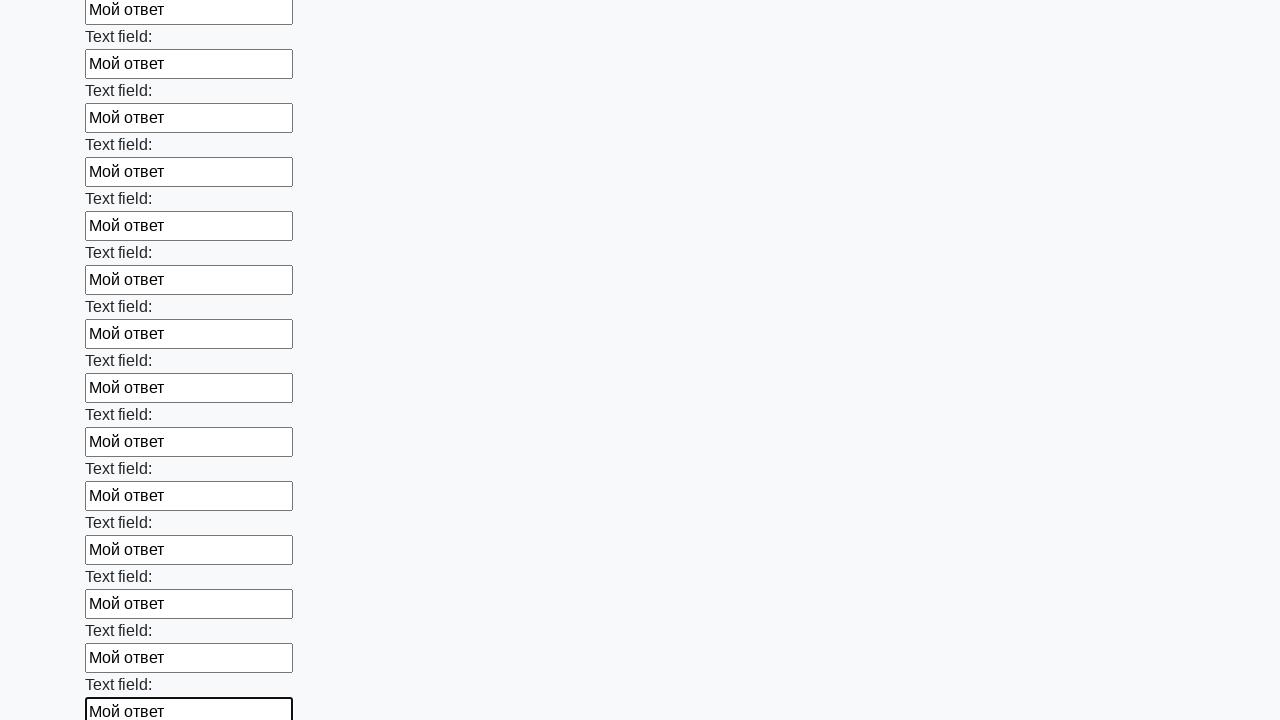

Filled input field with 'Мой ответ' on input >> nth=78
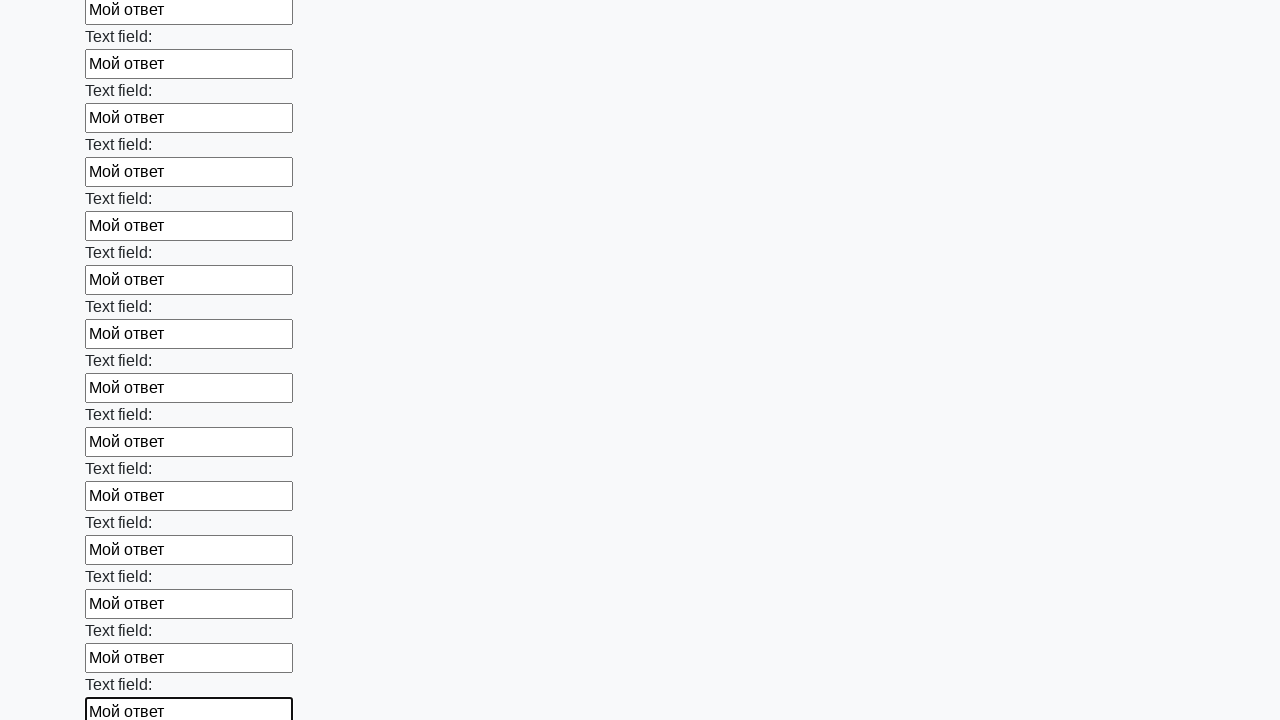

Filled input field with 'Мой ответ' on input >> nth=79
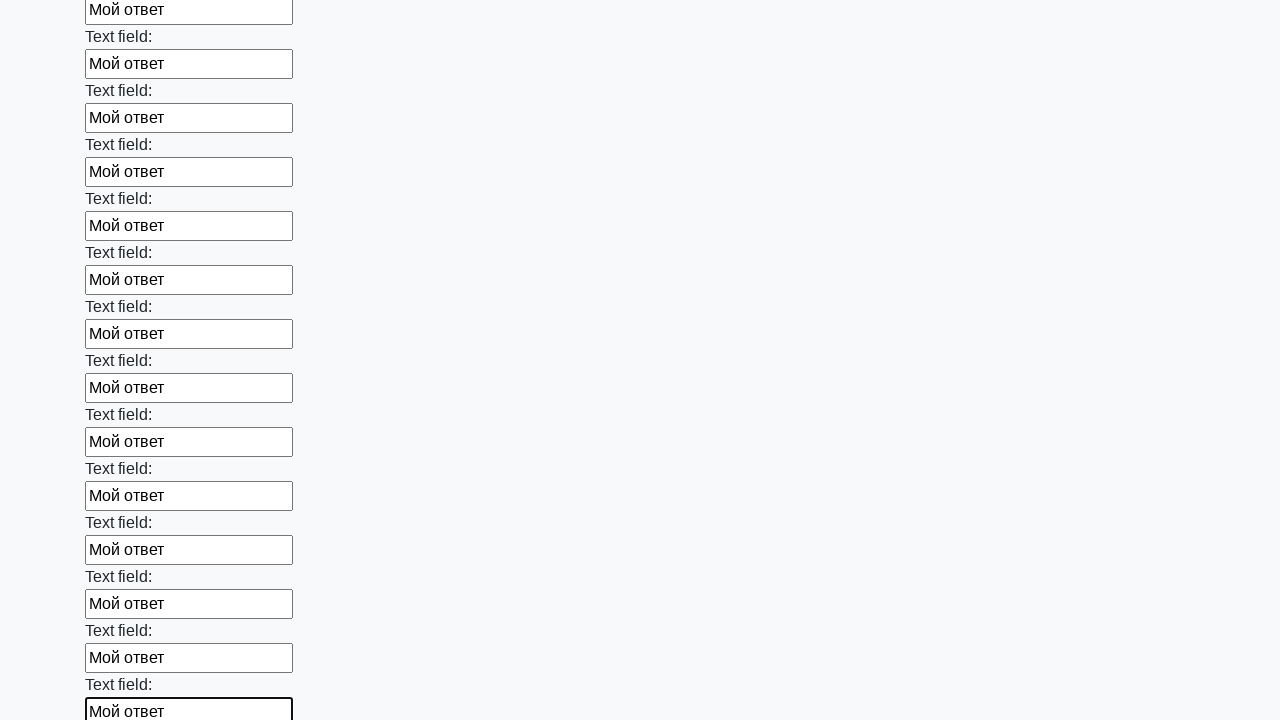

Filled input field with 'Мой ответ' on input >> nth=80
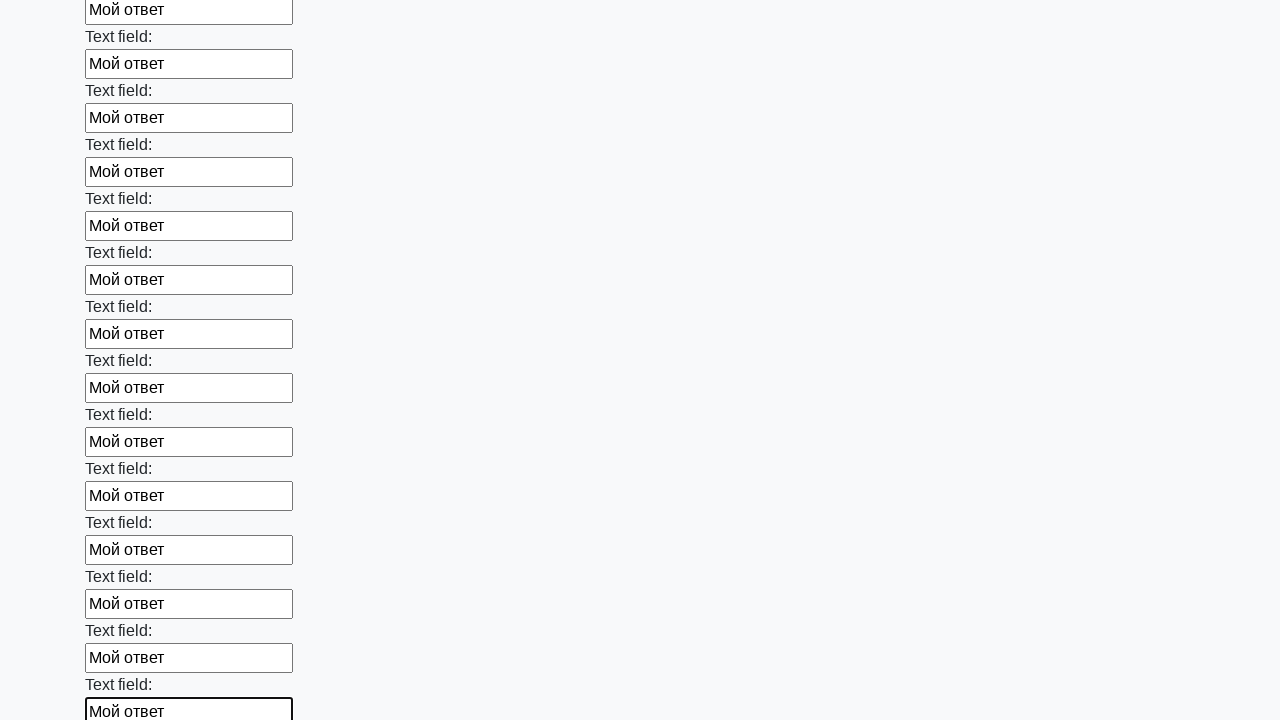

Filled input field with 'Мой ответ' on input >> nth=81
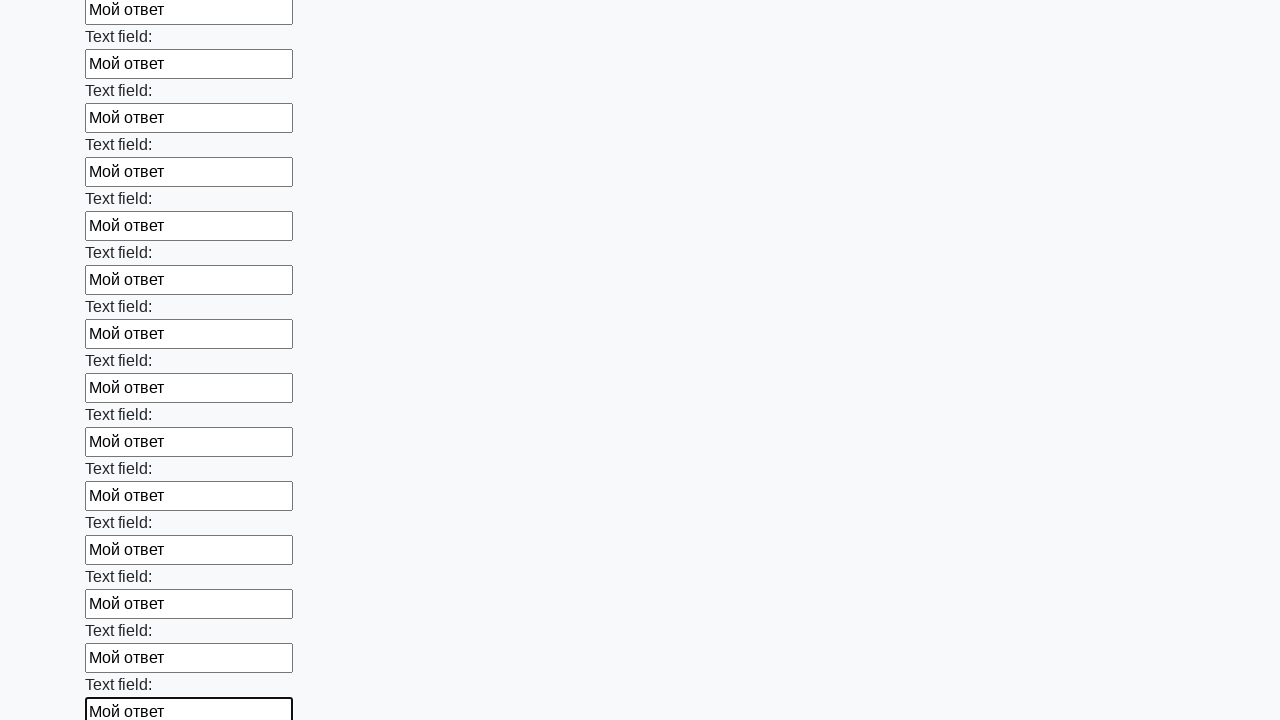

Filled input field with 'Мой ответ' on input >> nth=82
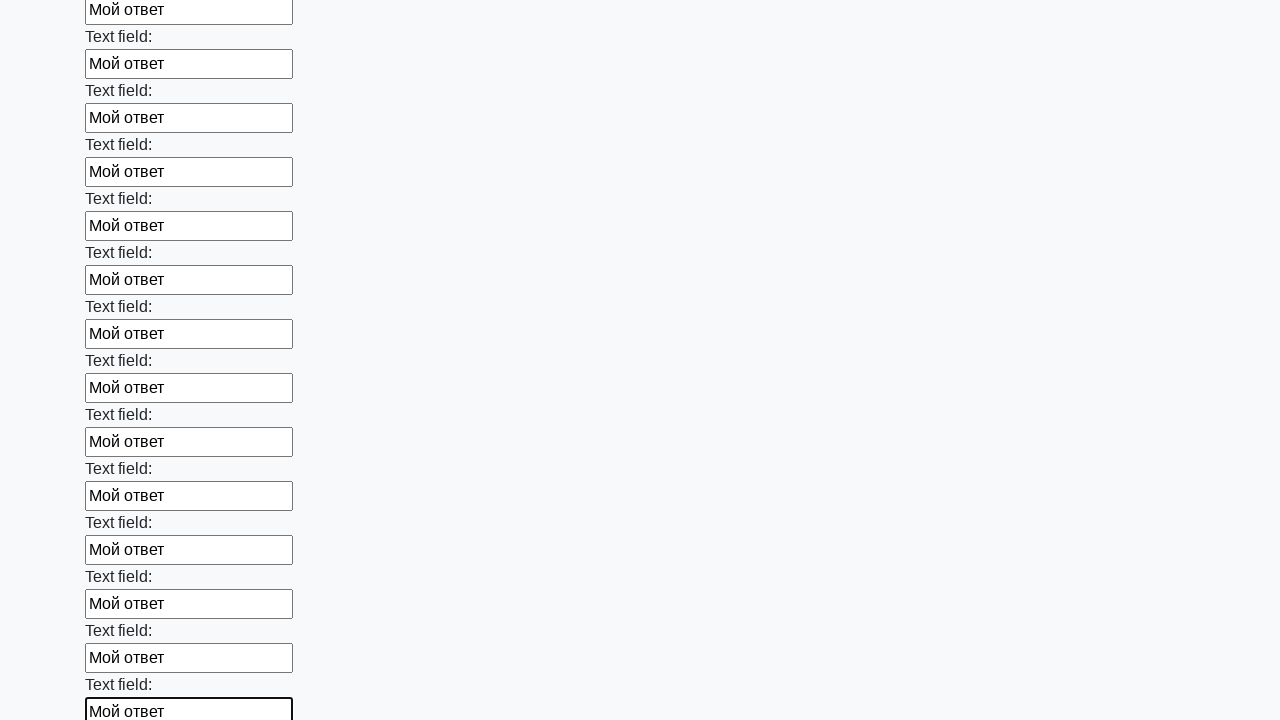

Filled input field with 'Мой ответ' on input >> nth=83
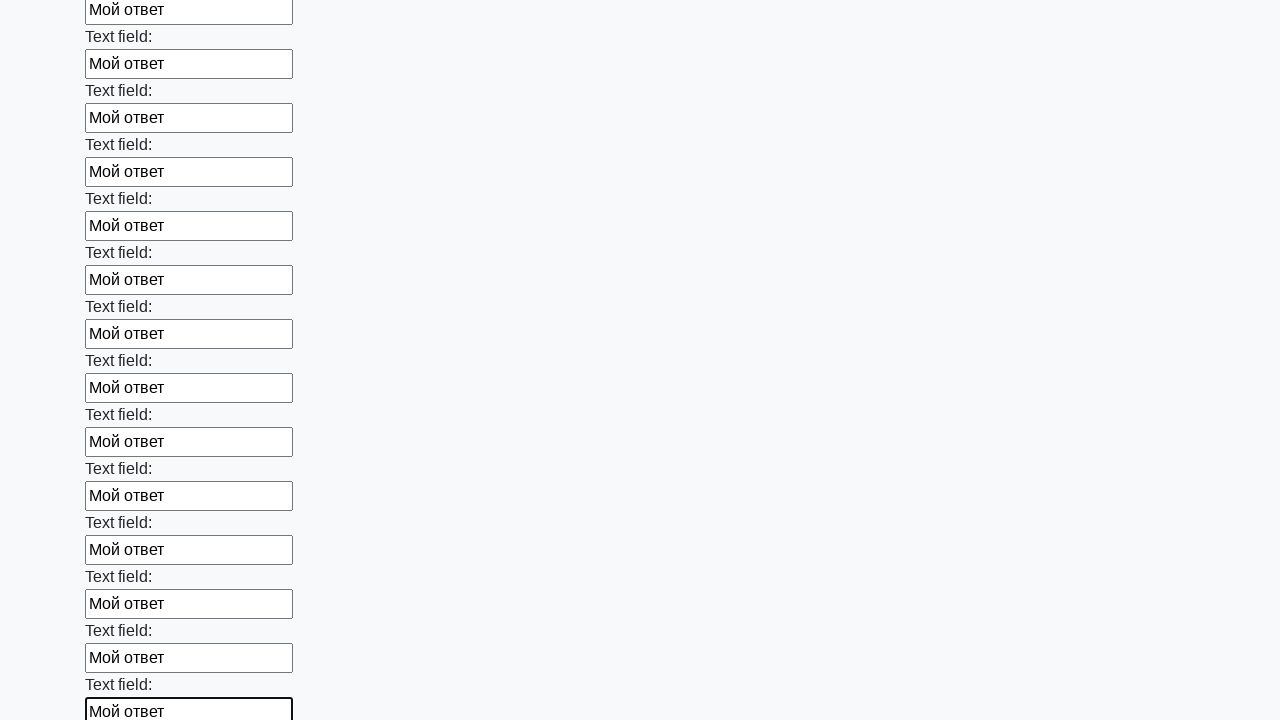

Filled input field with 'Мой ответ' on input >> nth=84
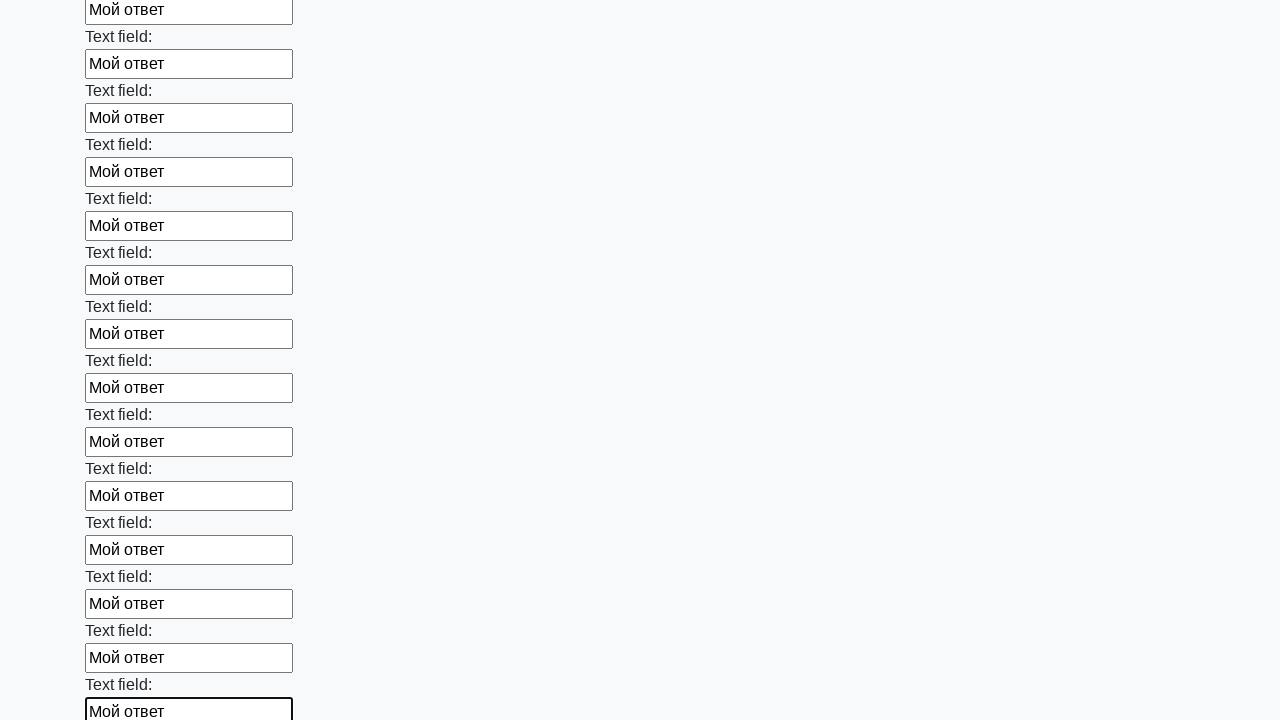

Filled input field with 'Мой ответ' on input >> nth=85
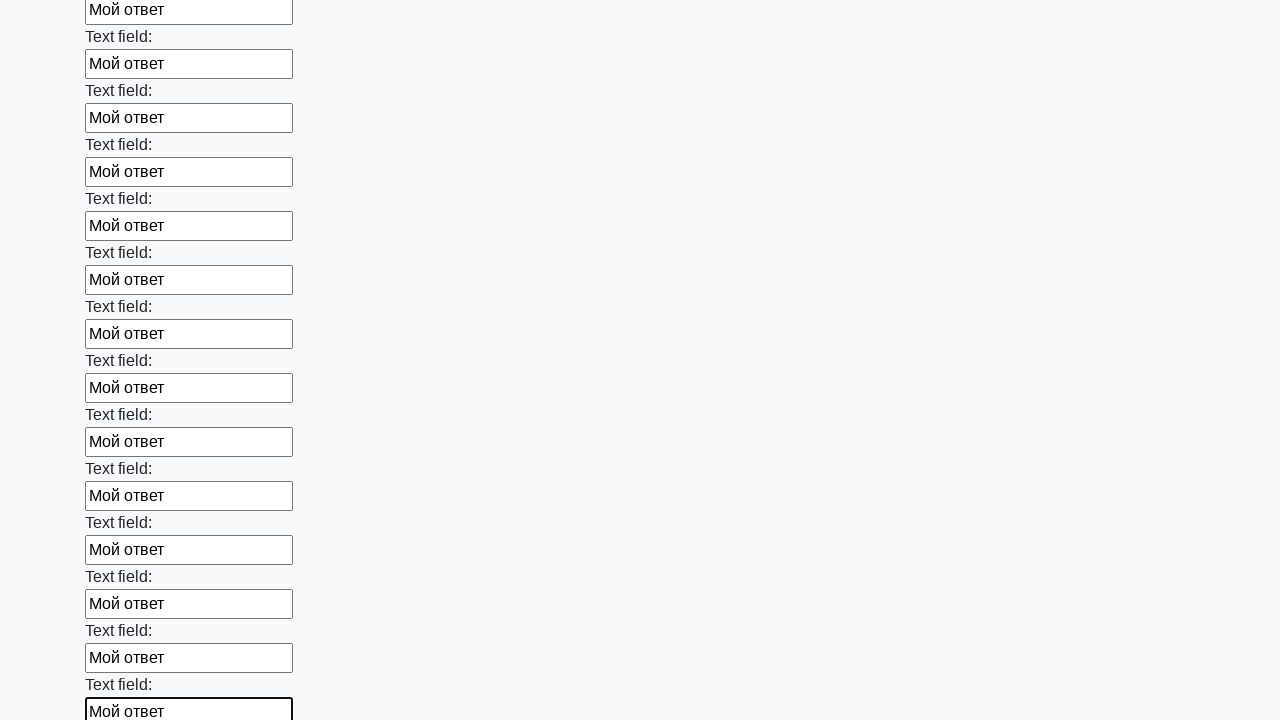

Filled input field with 'Мой ответ' on input >> nth=86
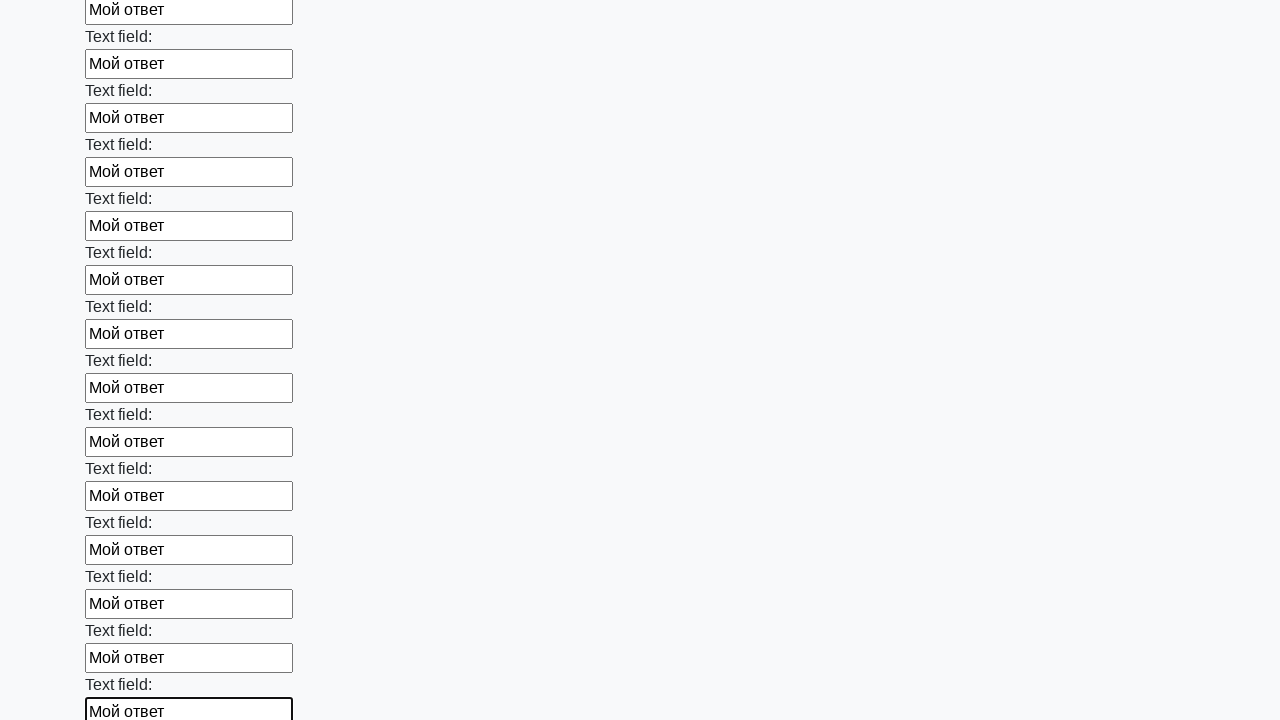

Filled input field with 'Мой ответ' on input >> nth=87
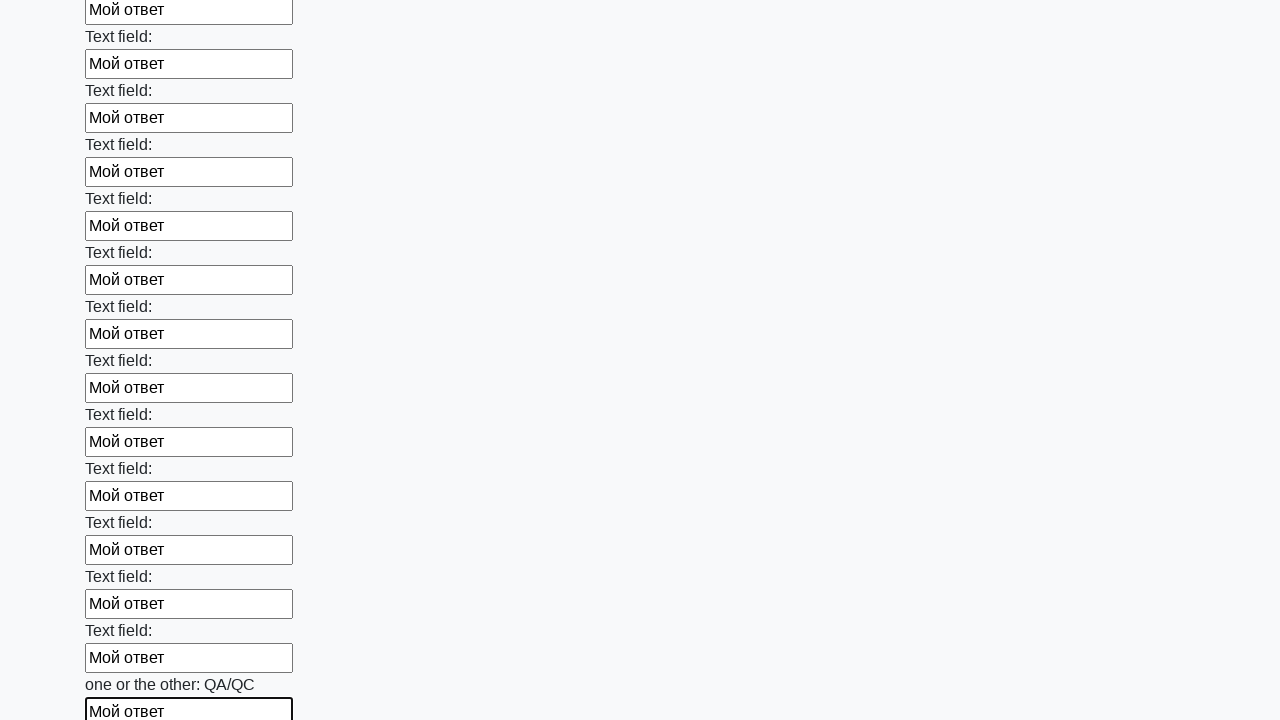

Filled input field with 'Мой ответ' on input >> nth=88
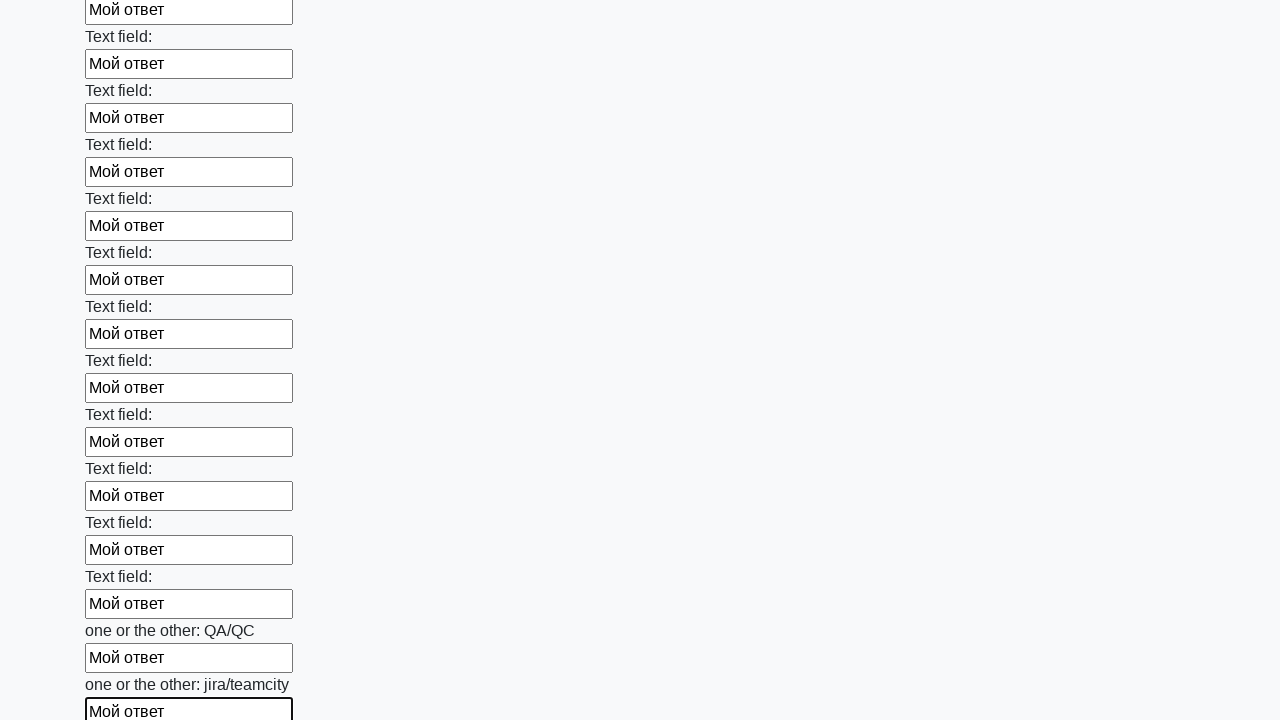

Filled input field with 'Мой ответ' on input >> nth=89
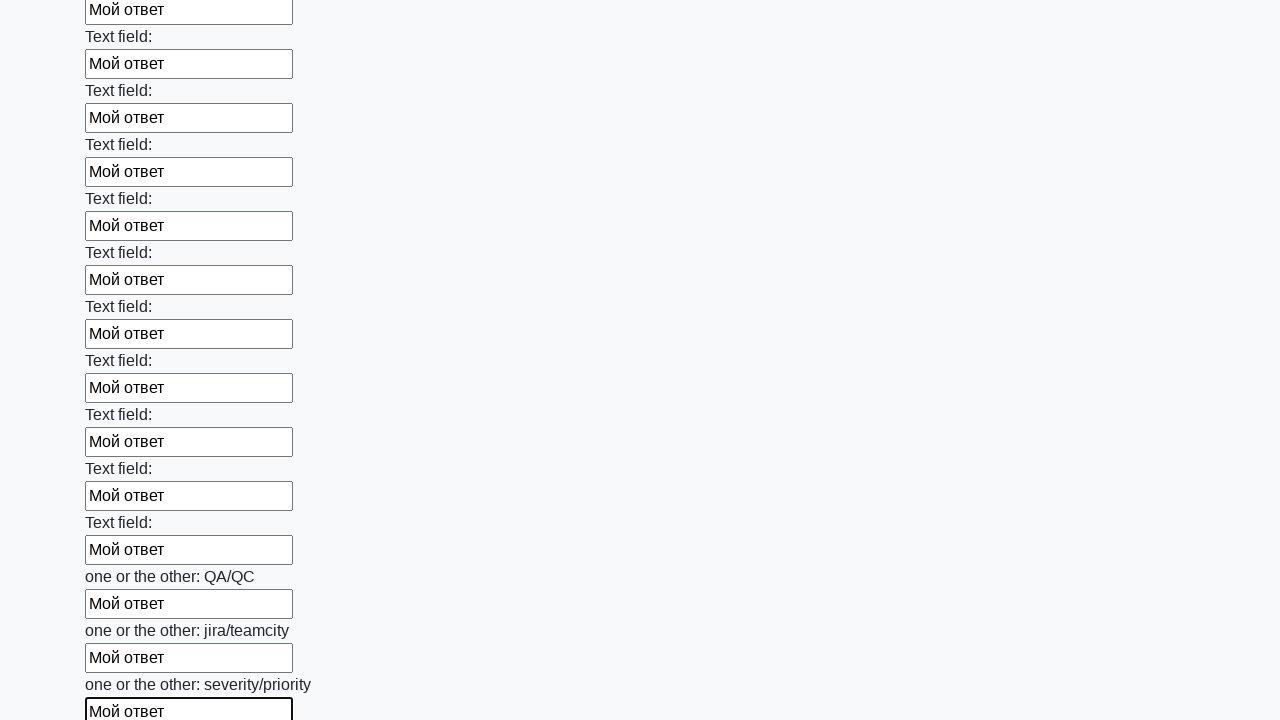

Filled input field with 'Мой ответ' on input >> nth=90
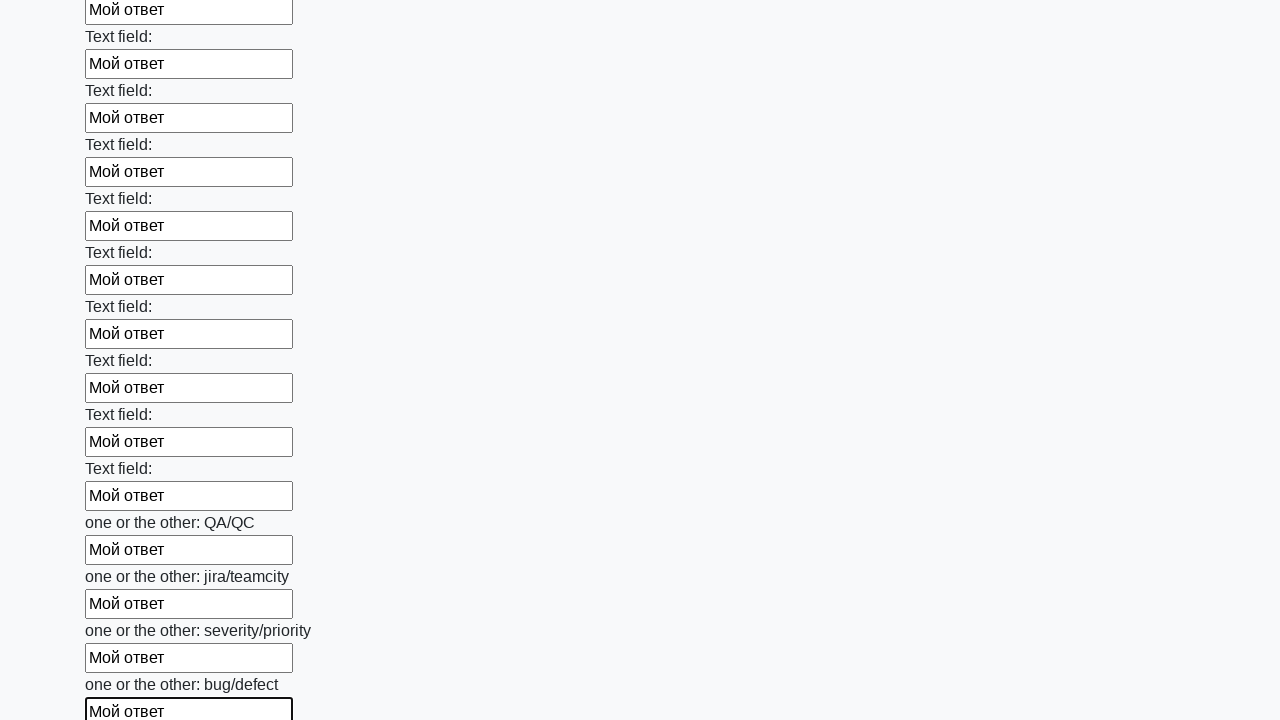

Filled input field with 'Мой ответ' on input >> nth=91
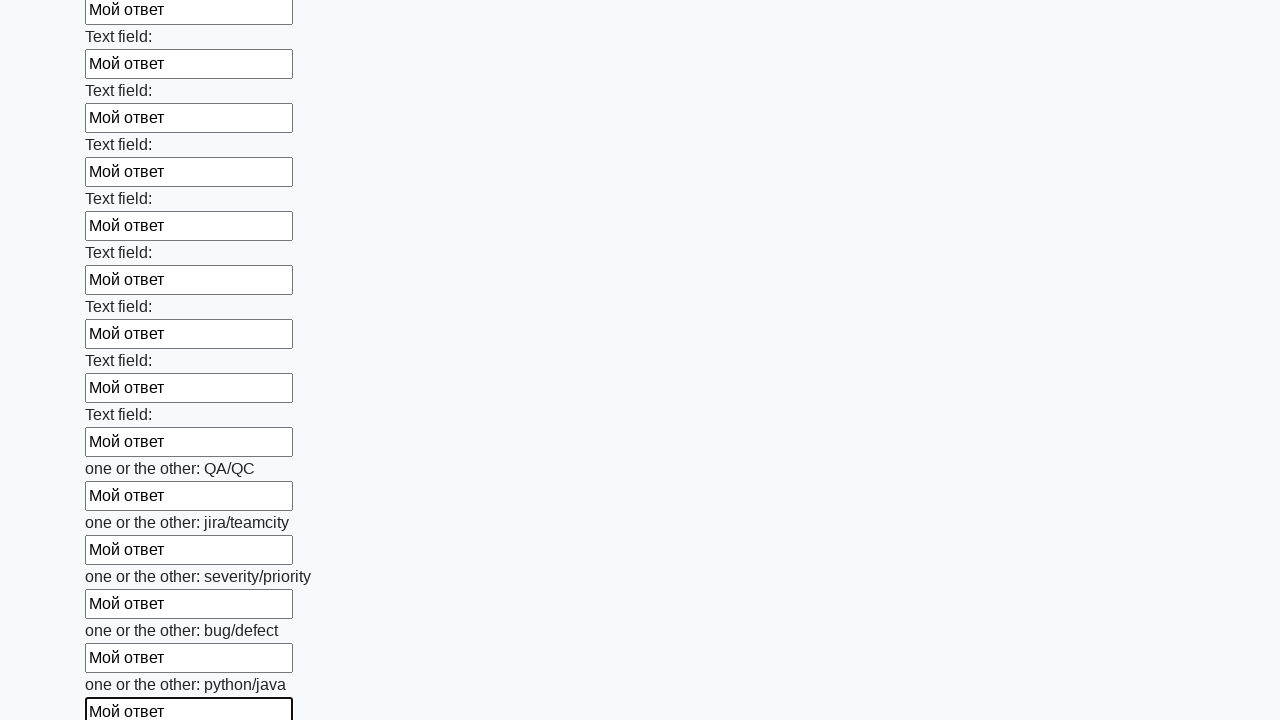

Filled input field with 'Мой ответ' on input >> nth=92
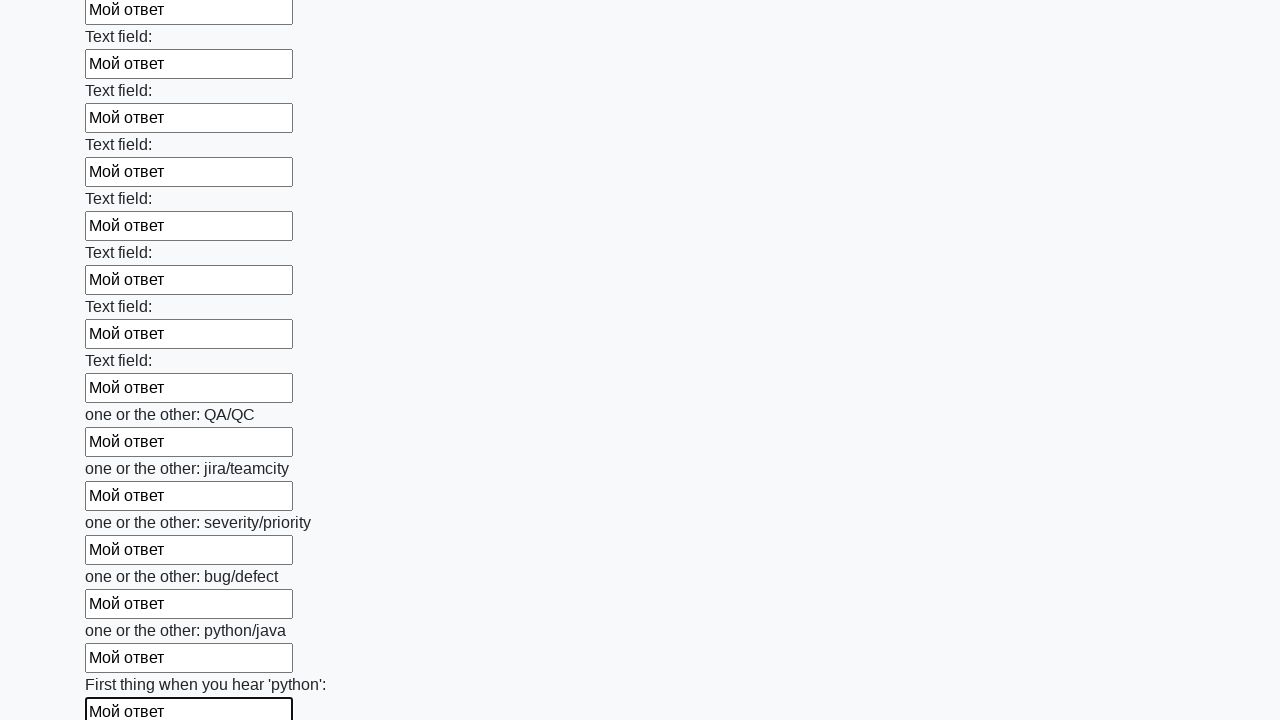

Filled input field with 'Мой ответ' on input >> nth=93
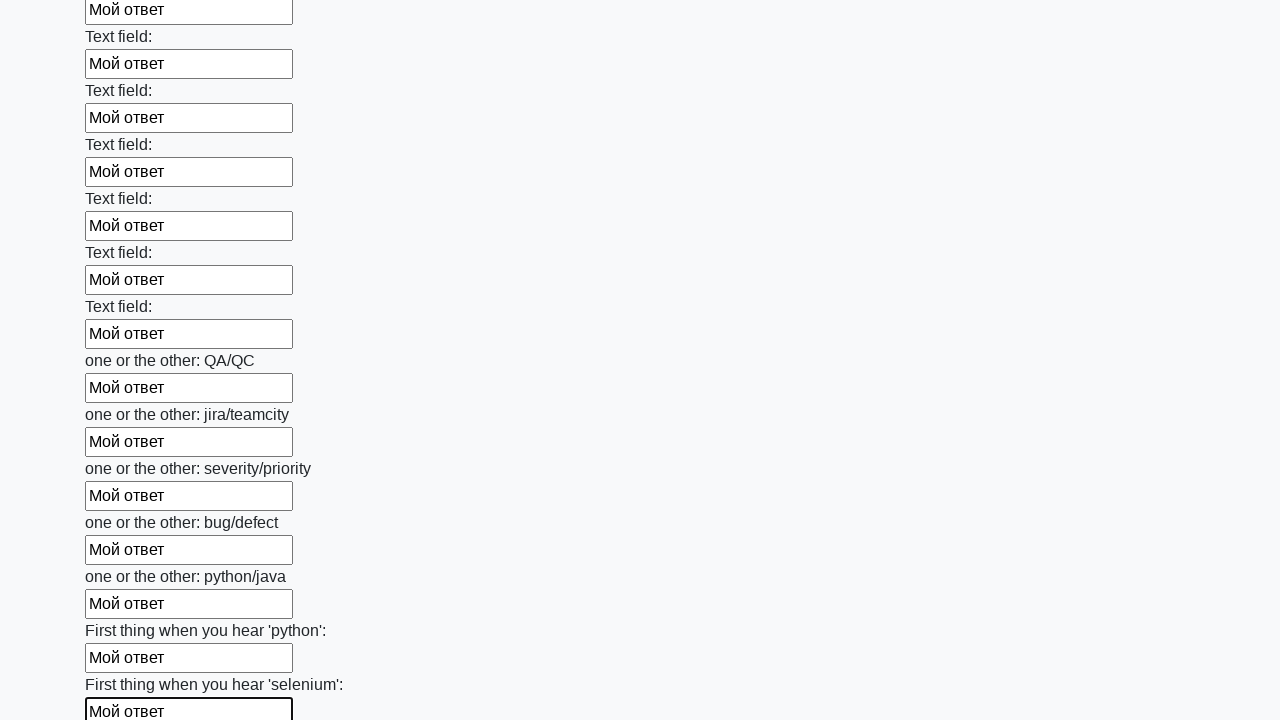

Filled input field with 'Мой ответ' on input >> nth=94
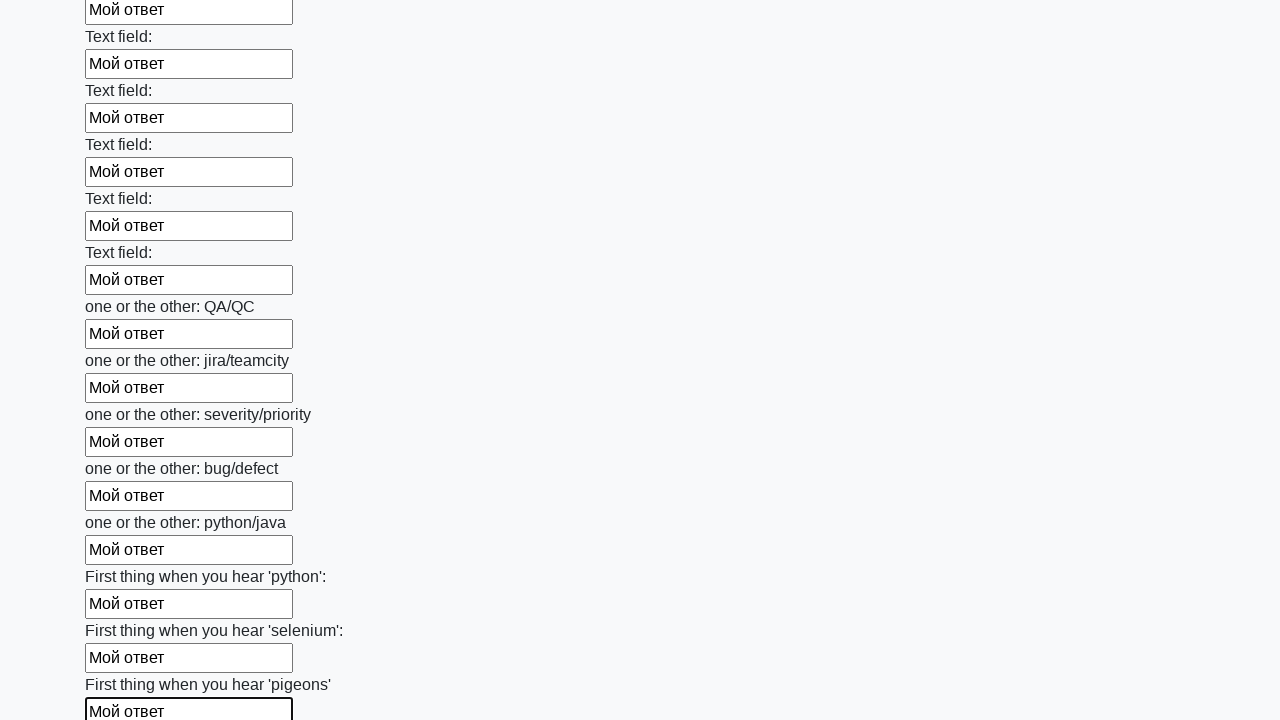

Filled input field with 'Мой ответ' on input >> nth=95
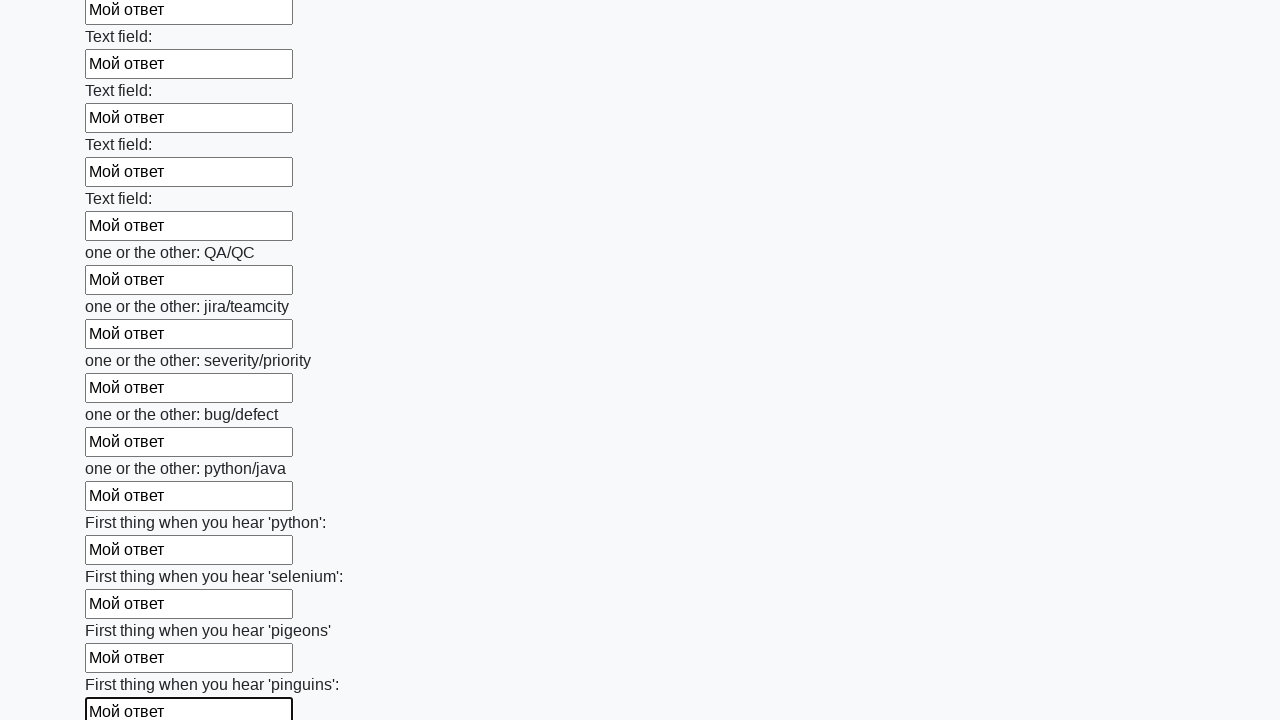

Filled input field with 'Мой ответ' on input >> nth=96
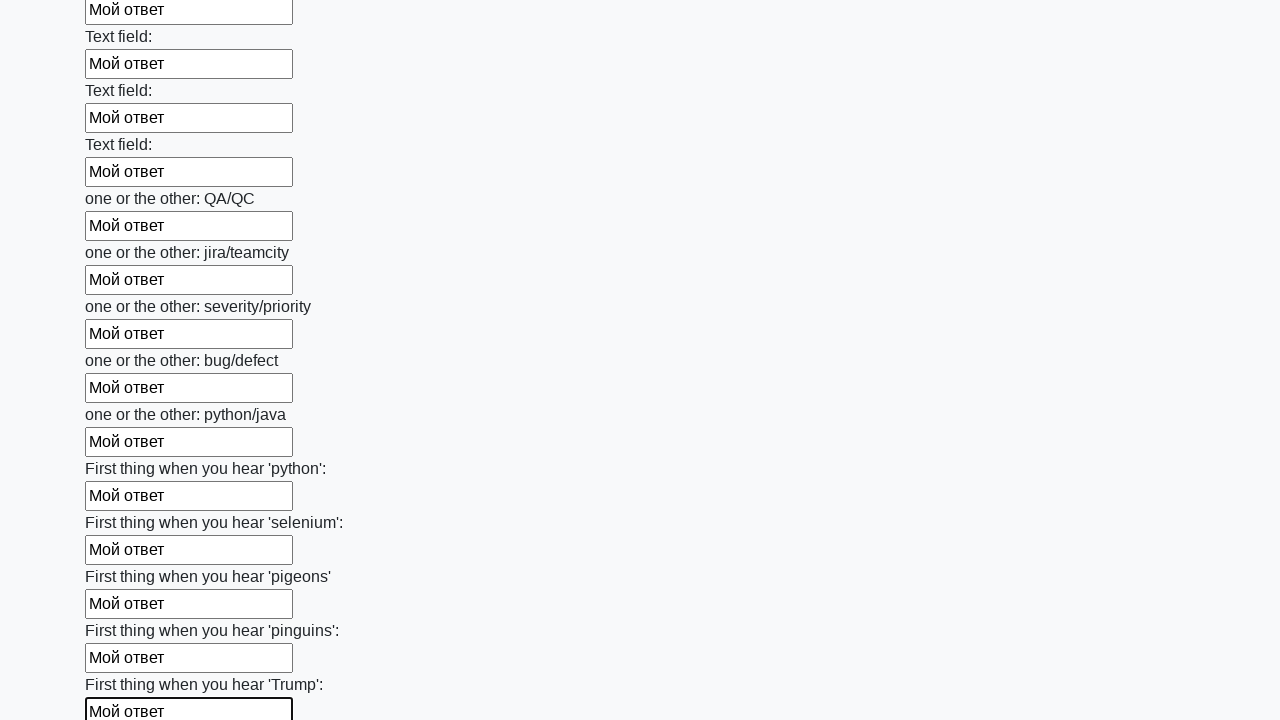

Filled input field with 'Мой ответ' on input >> nth=97
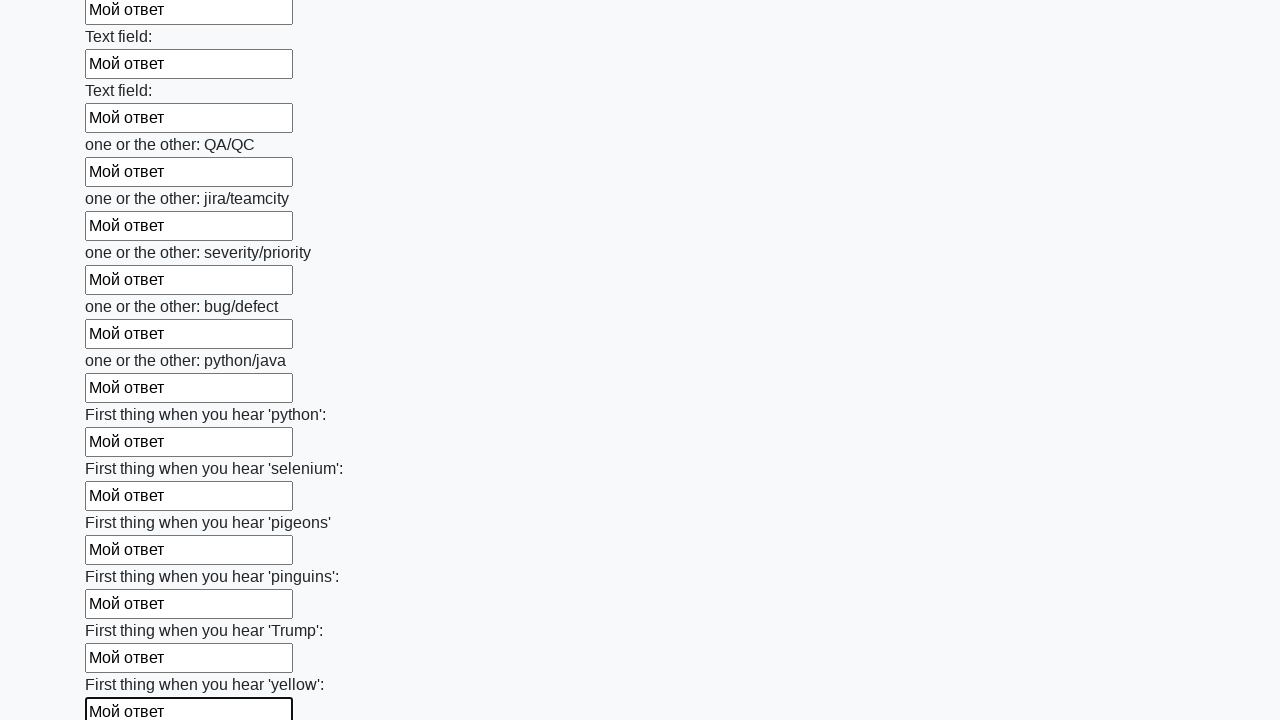

Filled input field with 'Мой ответ' on input >> nth=98
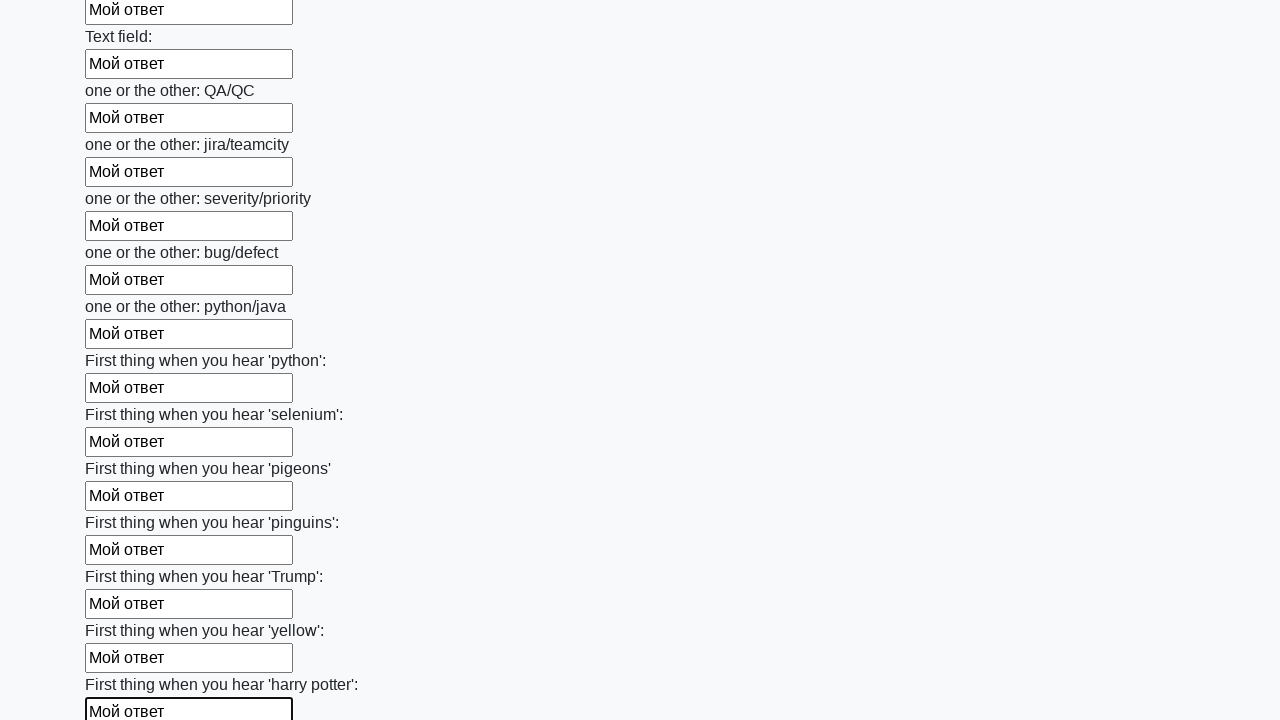

Filled input field with 'Мой ответ' on input >> nth=99
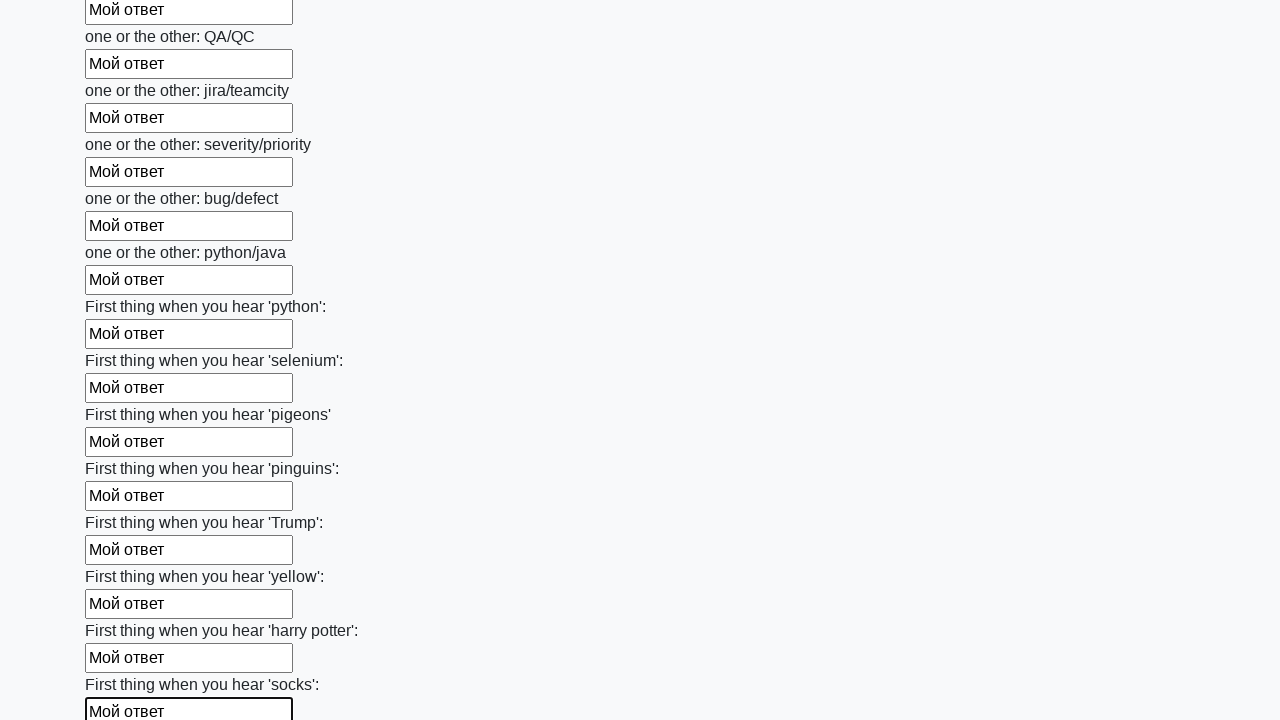

Clicked submit button to submit the form at (123, 611) on button.btn
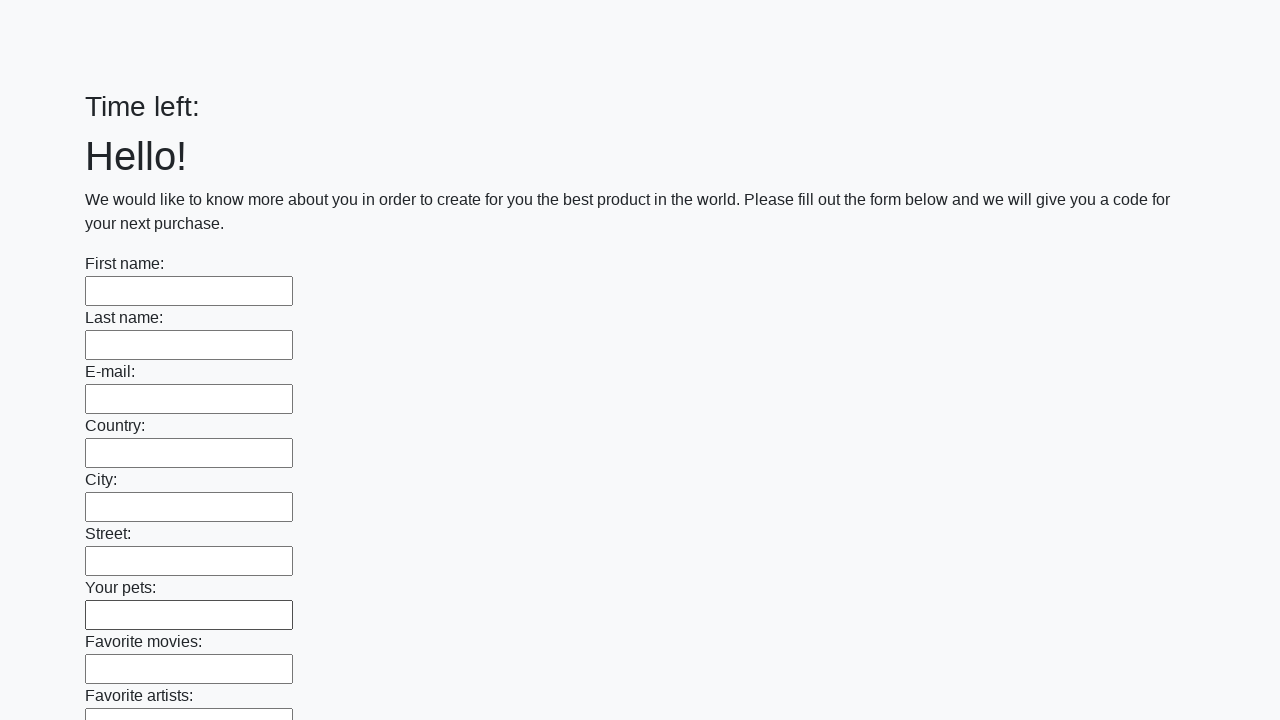

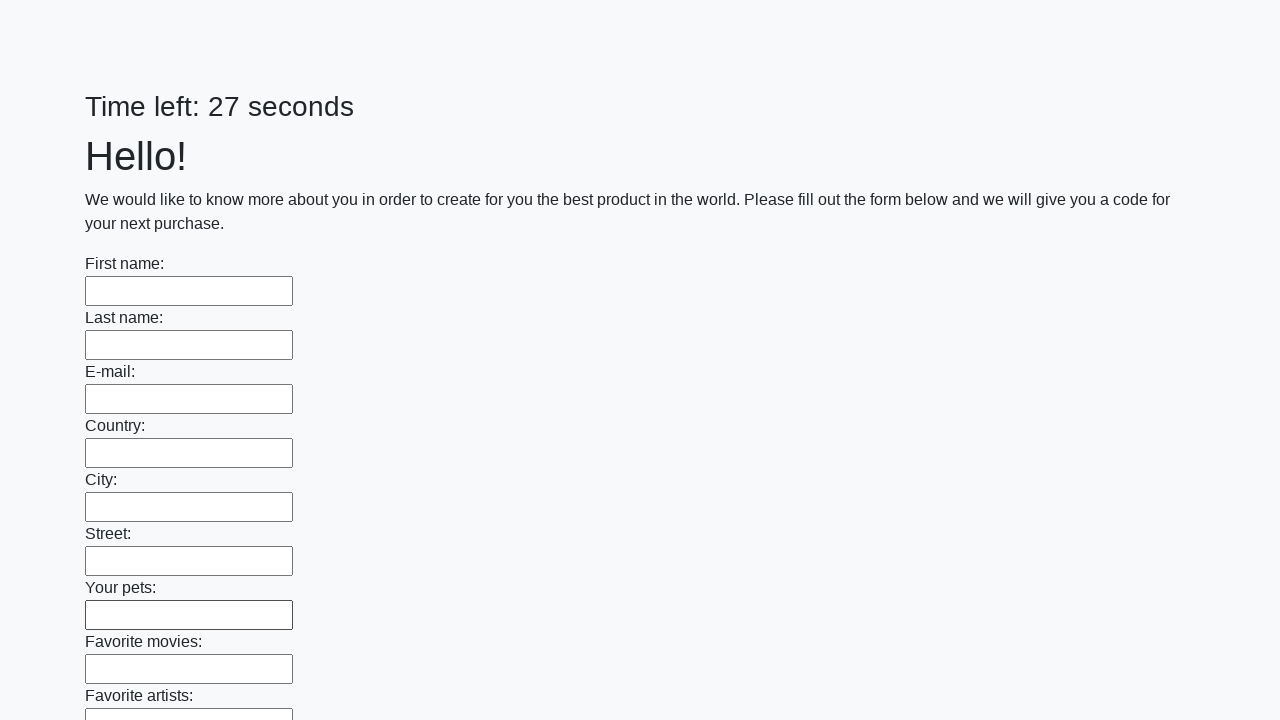